Tests filling a large form by entering text into all input fields and submitting the form by clicking the submit button.

Starting URL: http://suninjuly.github.io/huge_form.html

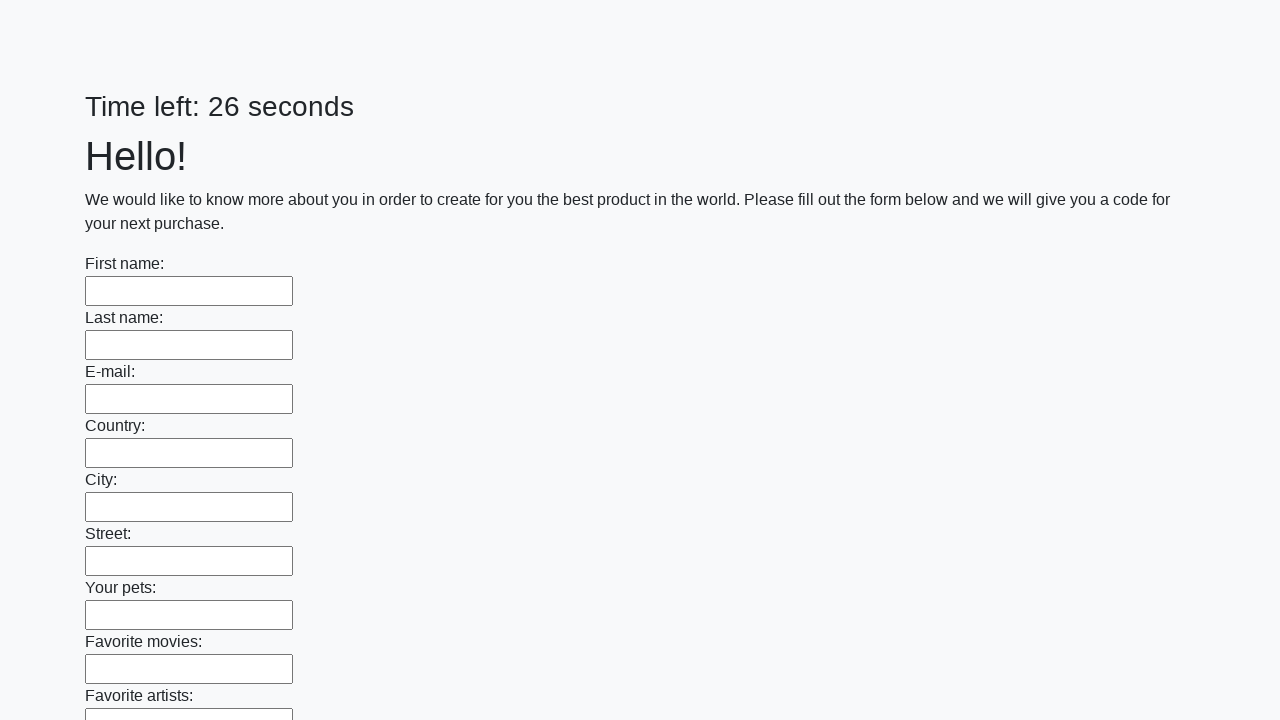

Navigated to huge_form.html
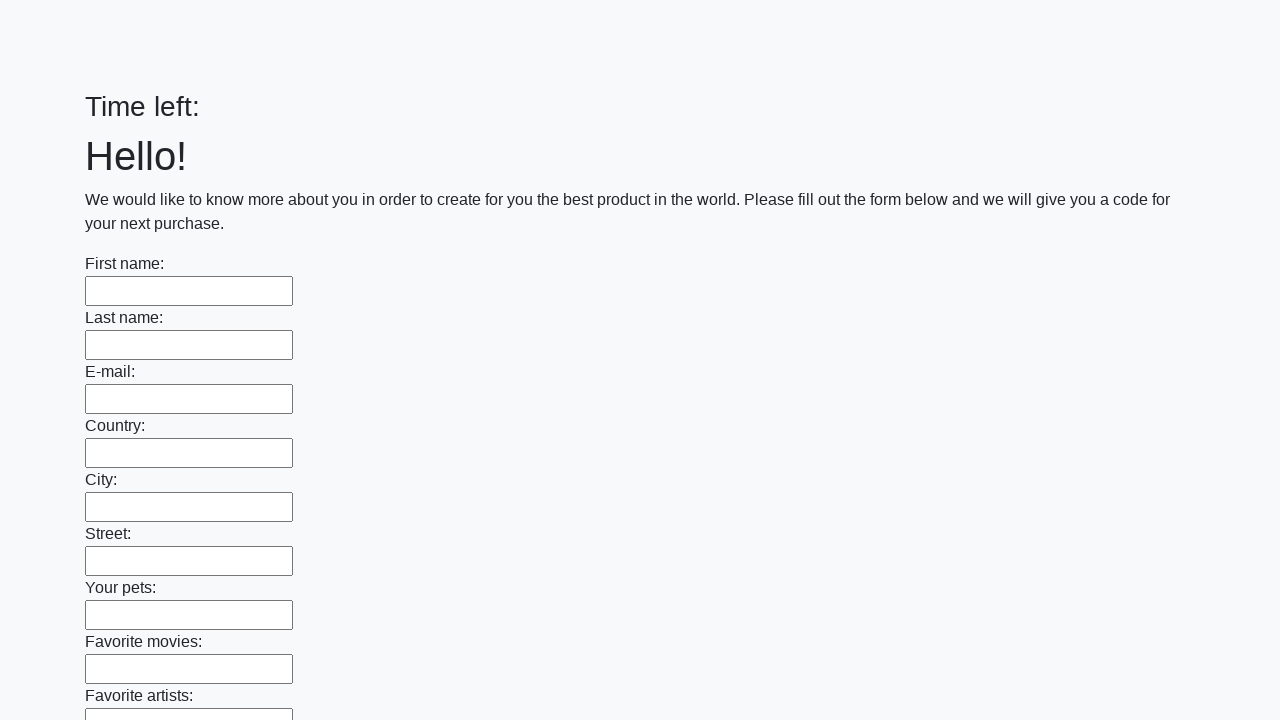

Filled input field with 'Bran' on input >> nth=0
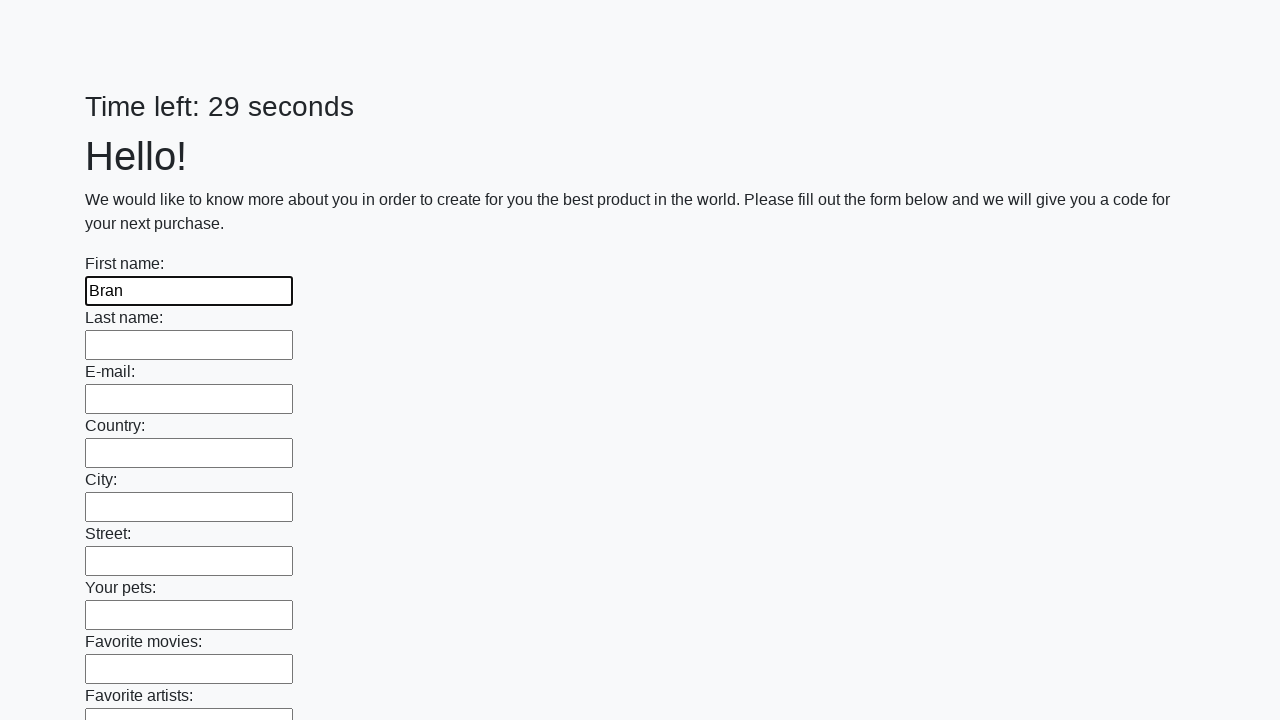

Filled input field with 'Bran' on input >> nth=1
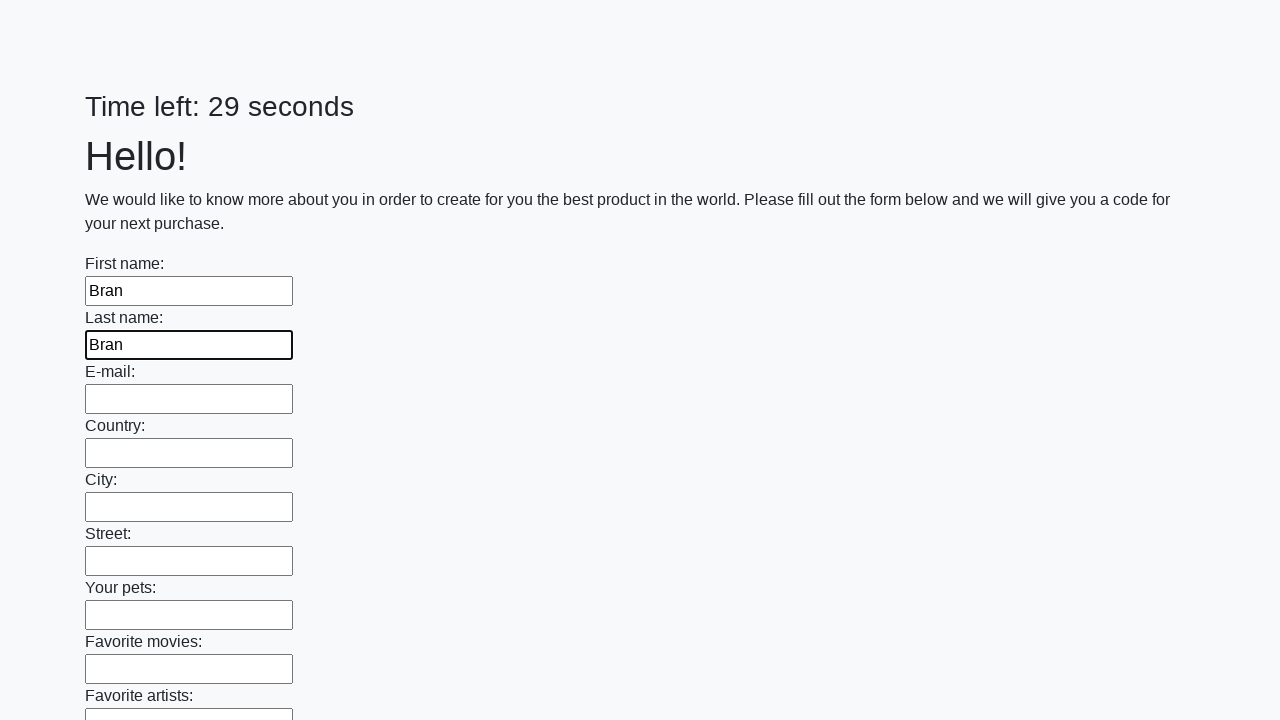

Filled input field with 'Bran' on input >> nth=2
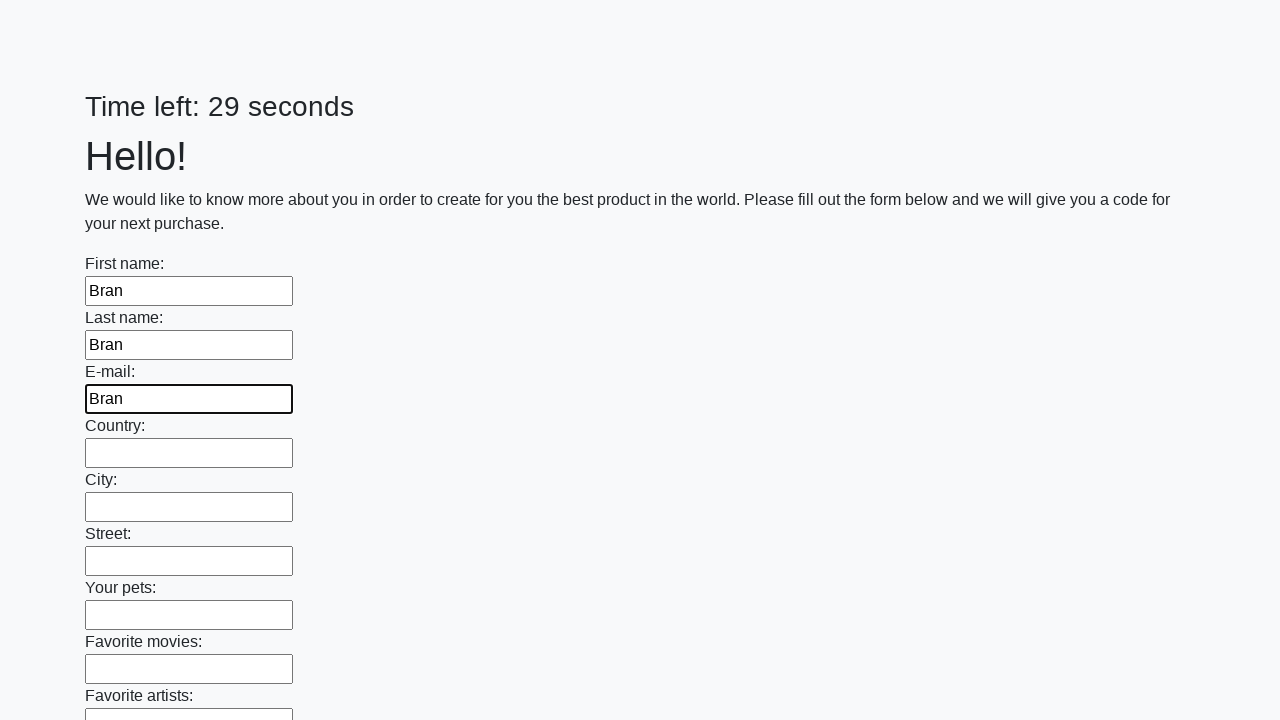

Filled input field with 'Bran' on input >> nth=3
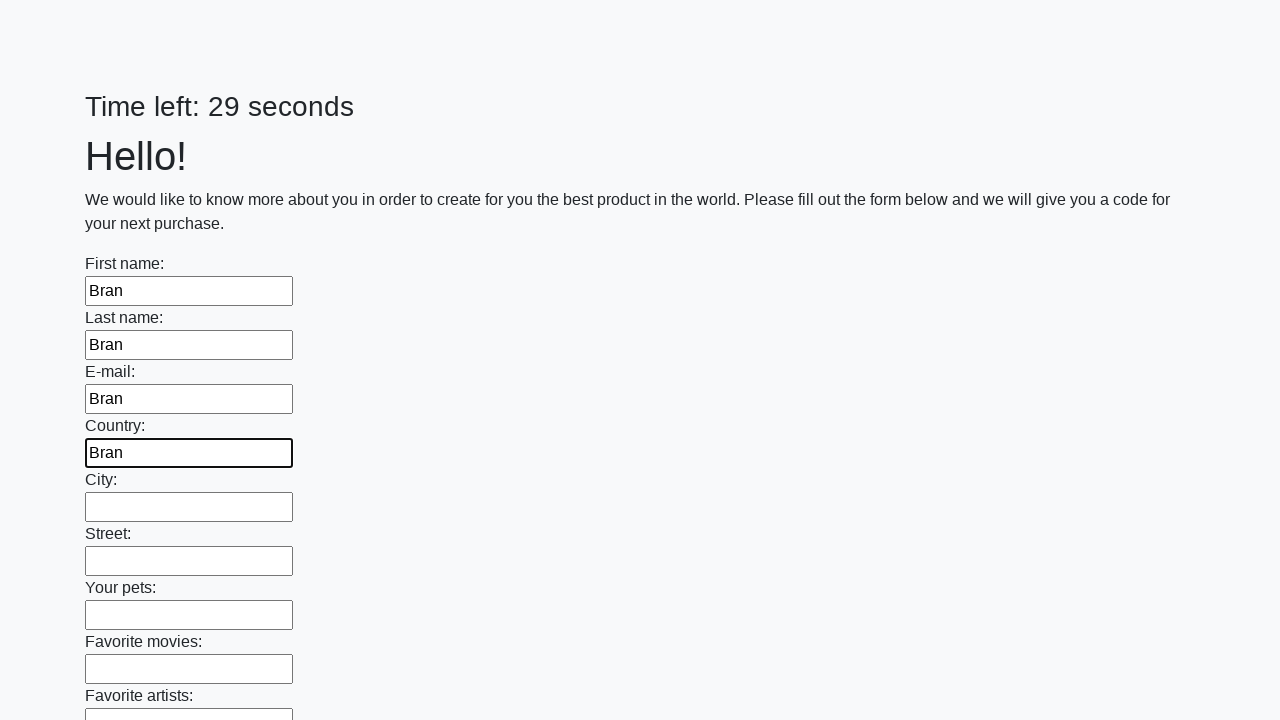

Filled input field with 'Bran' on input >> nth=4
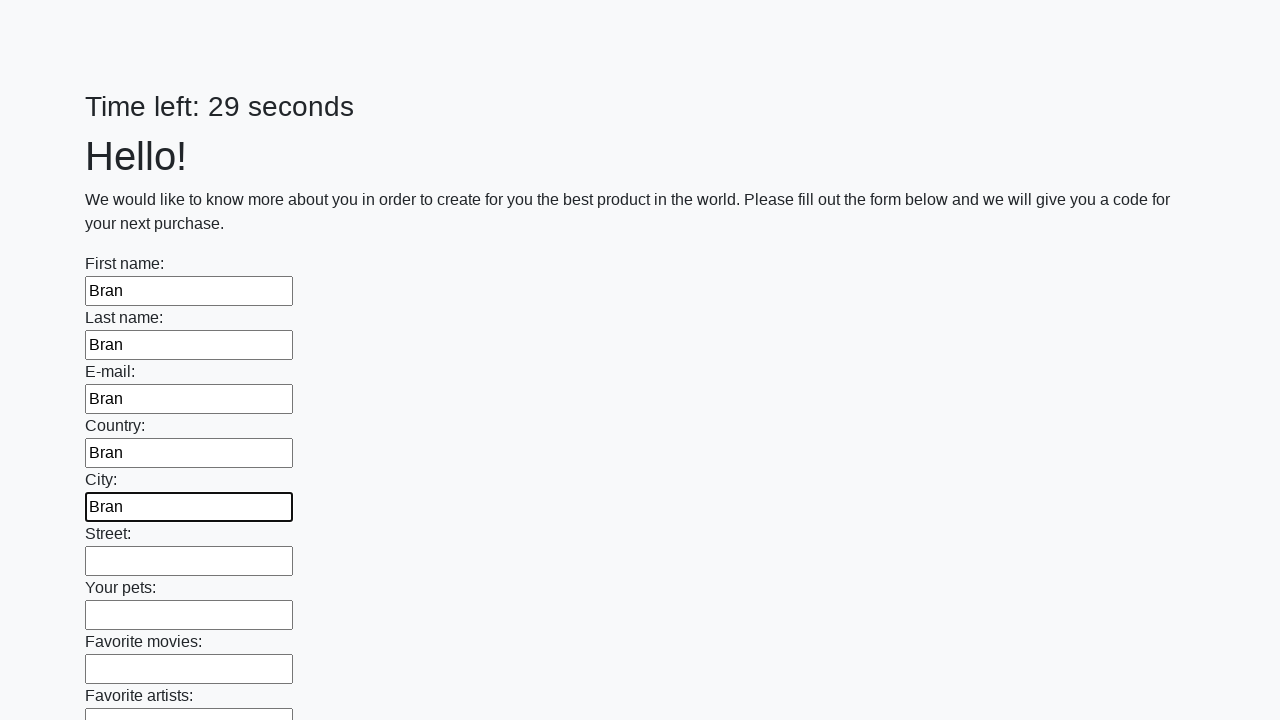

Filled input field with 'Bran' on input >> nth=5
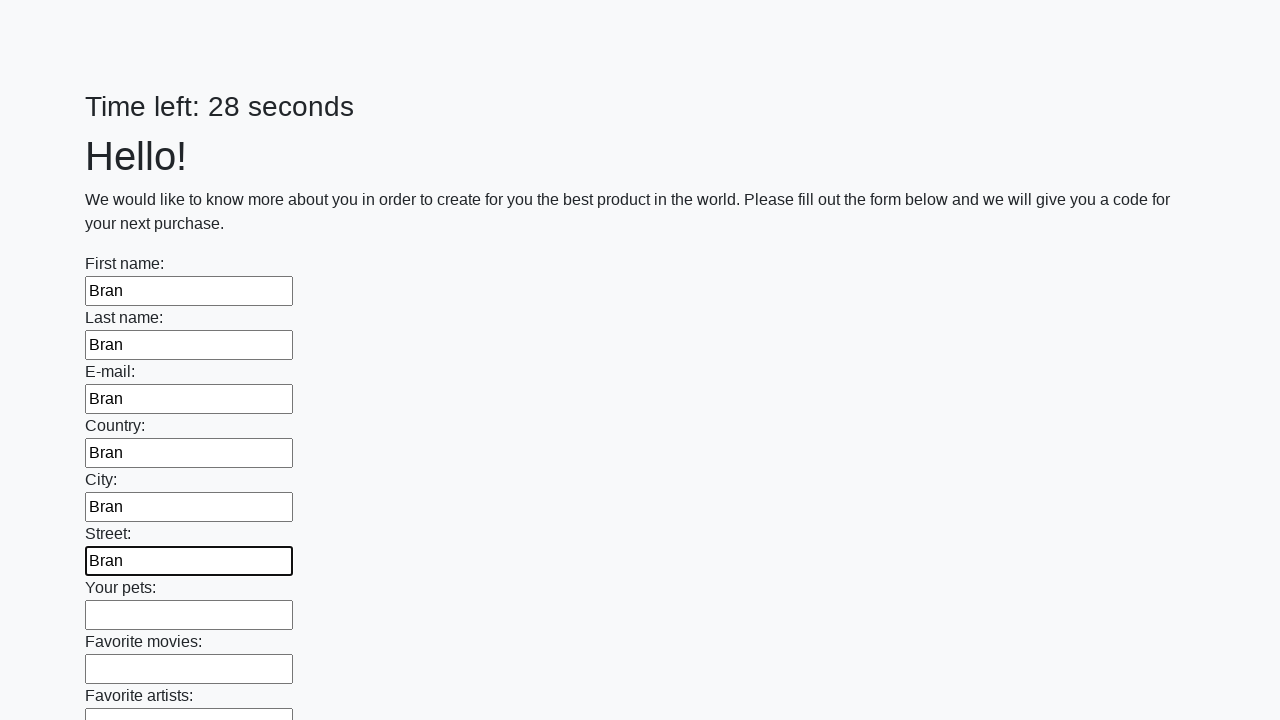

Filled input field with 'Bran' on input >> nth=6
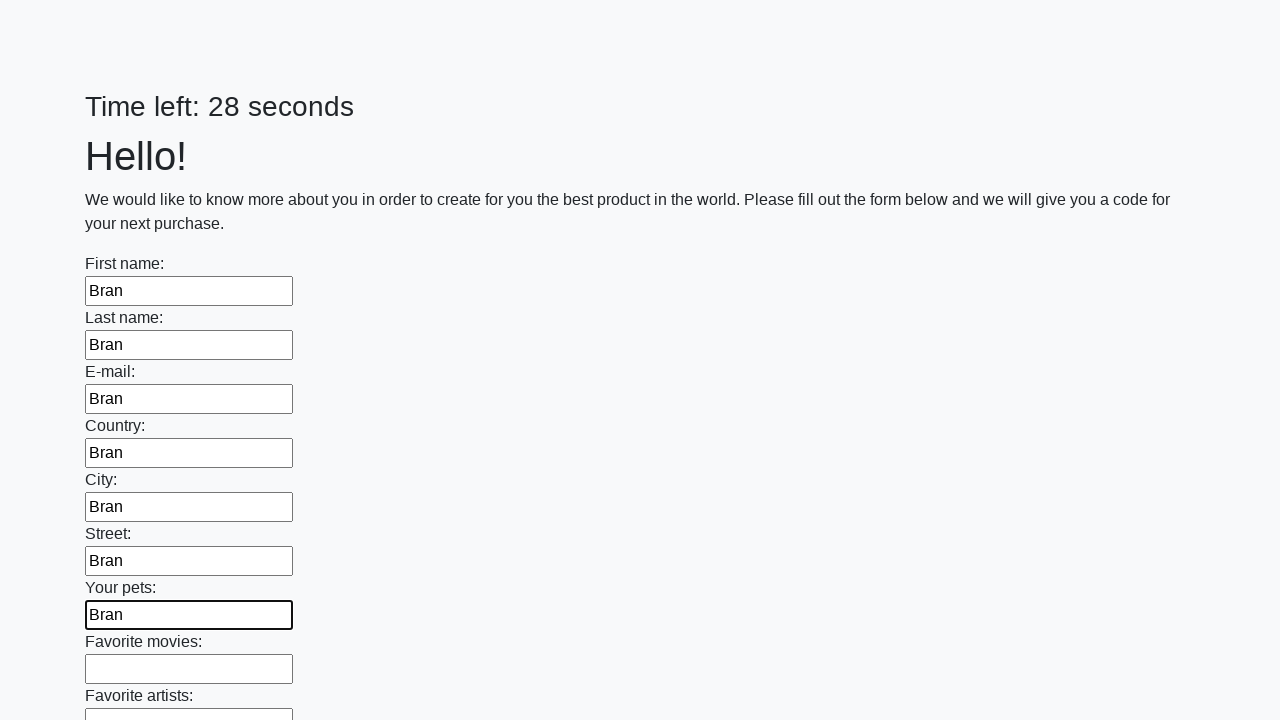

Filled input field with 'Bran' on input >> nth=7
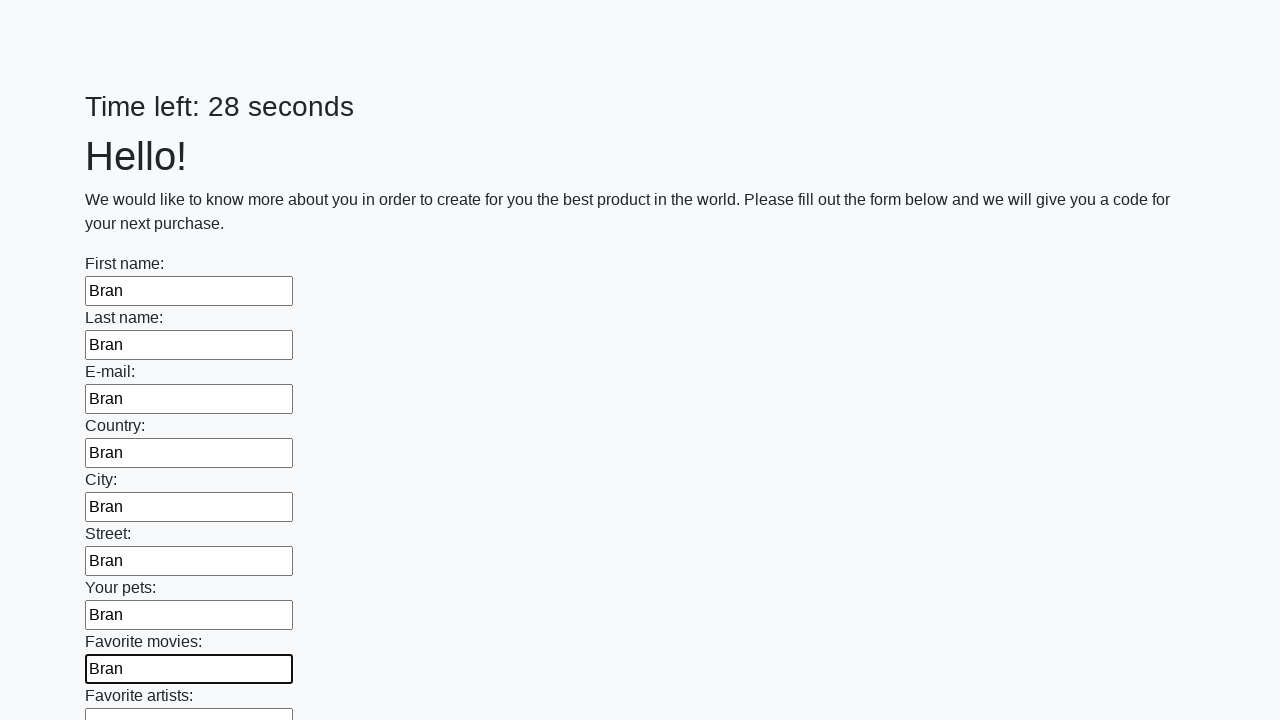

Filled input field with 'Bran' on input >> nth=8
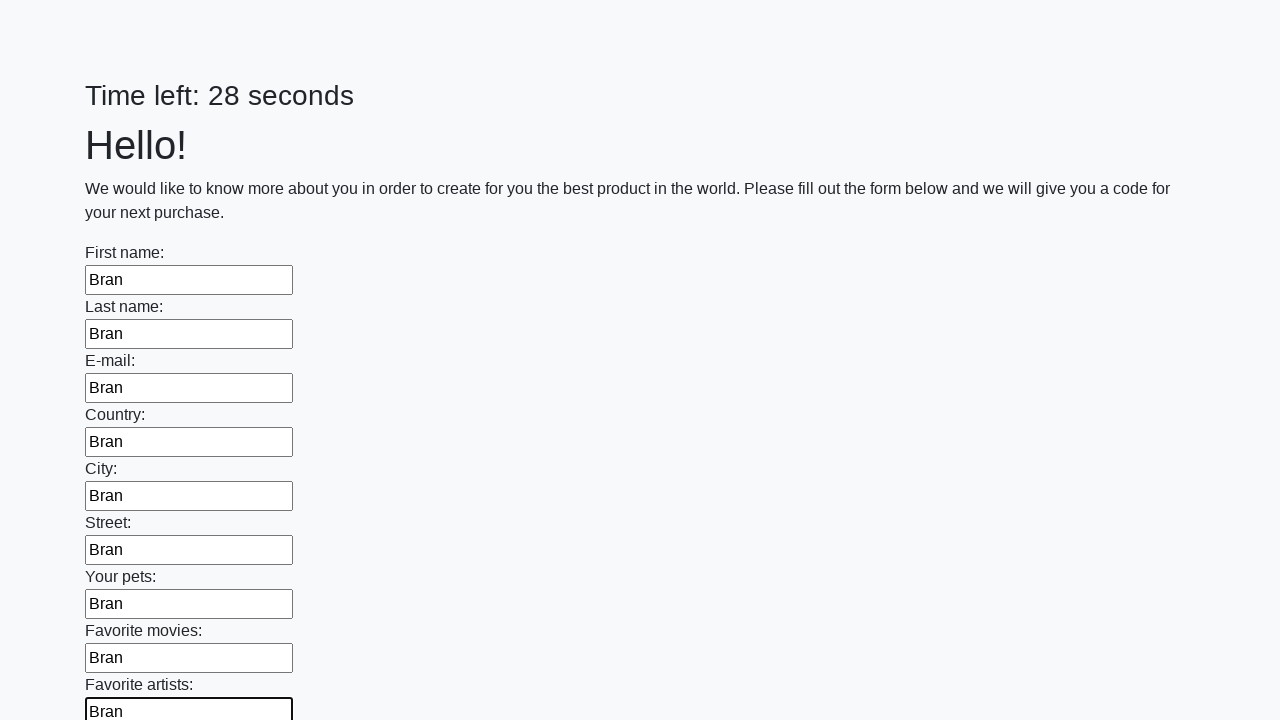

Filled input field with 'Bran' on input >> nth=9
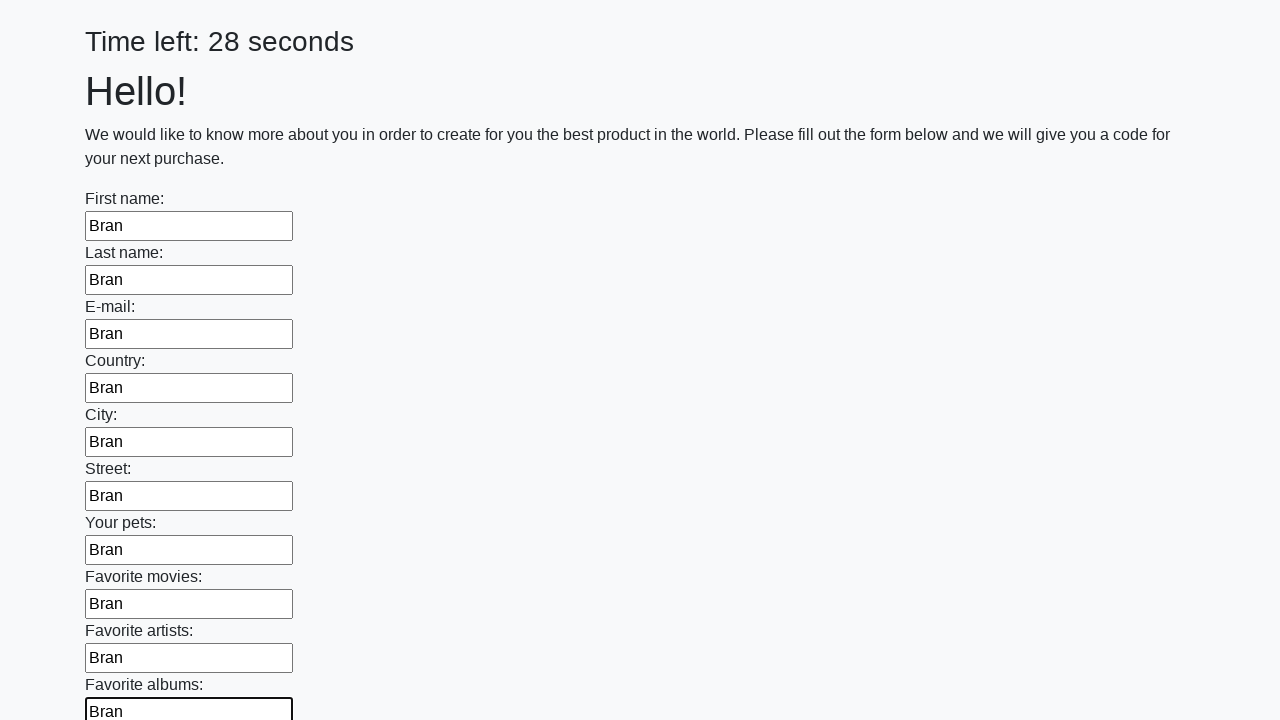

Filled input field with 'Bran' on input >> nth=10
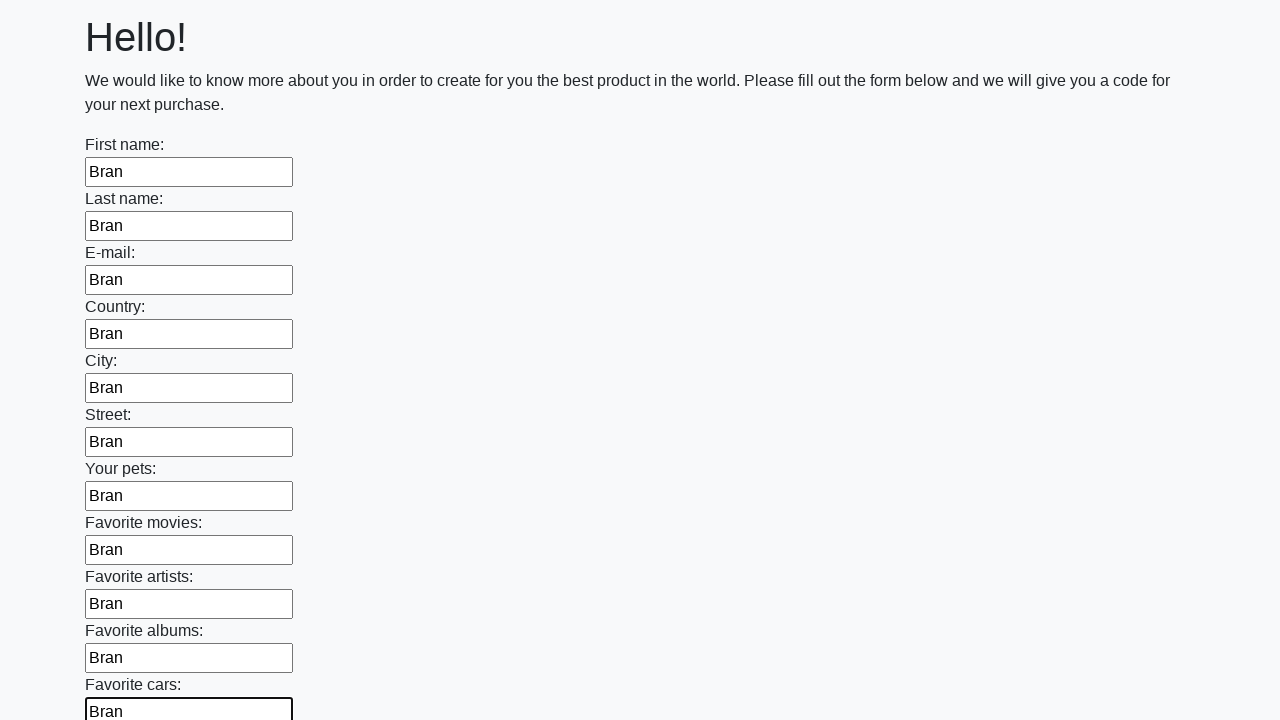

Filled input field with 'Bran' on input >> nth=11
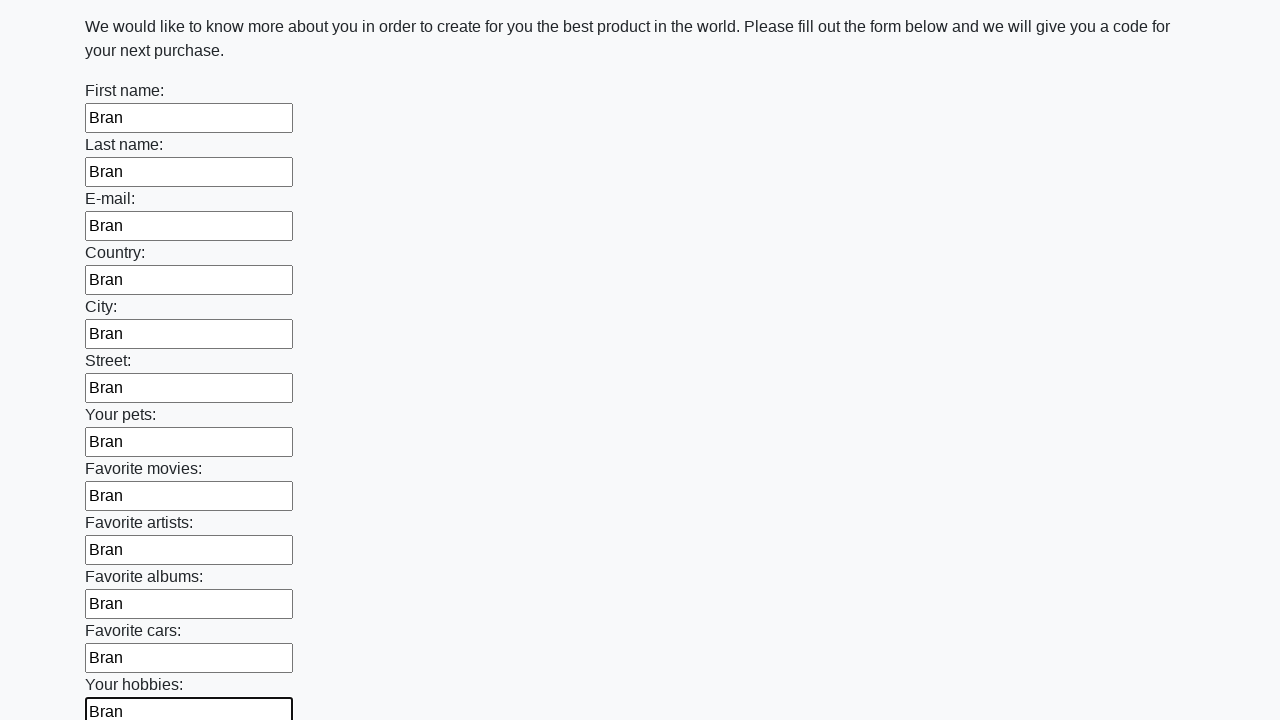

Filled input field with 'Bran' on input >> nth=12
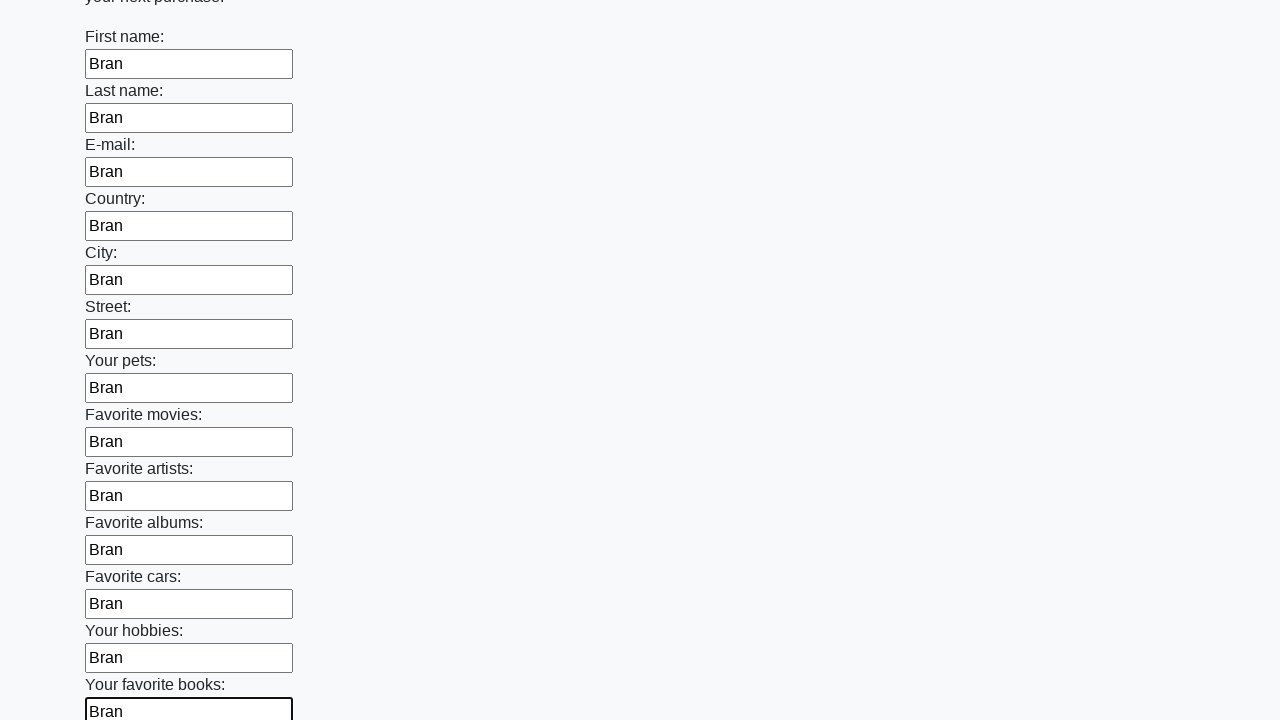

Filled input field with 'Bran' on input >> nth=13
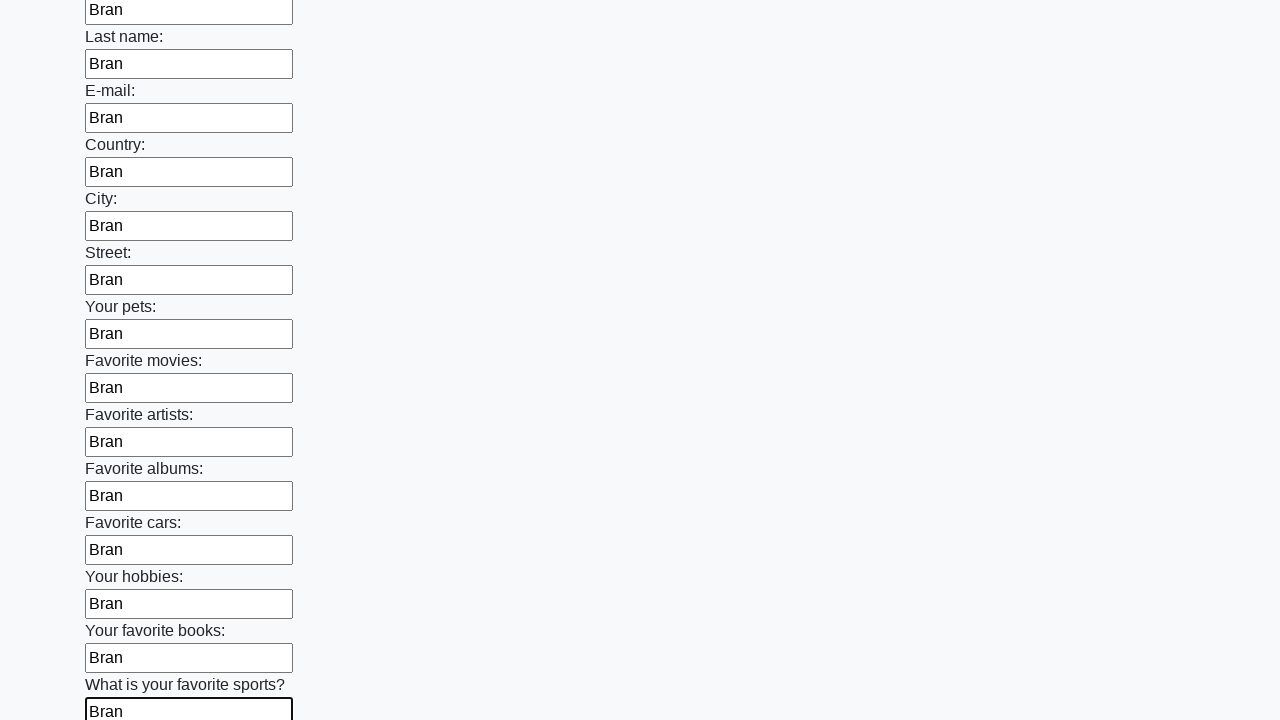

Filled input field with 'Bran' on input >> nth=14
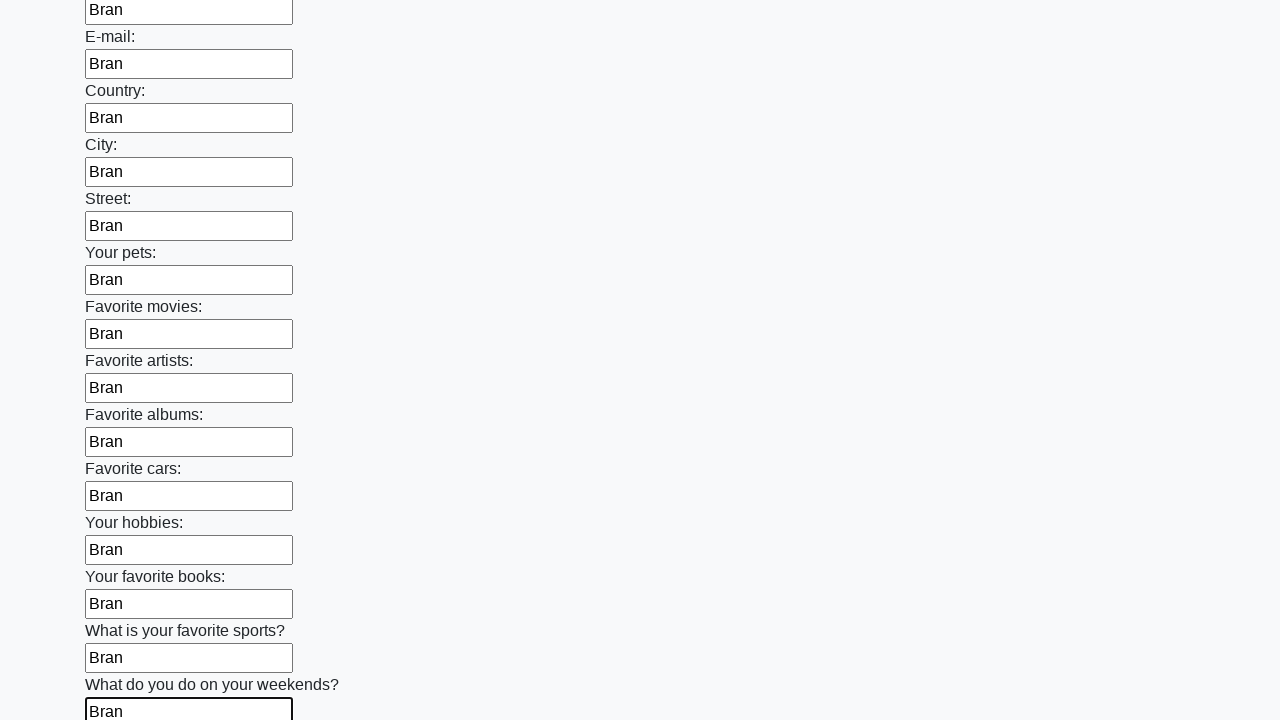

Filled input field with 'Bran' on input >> nth=15
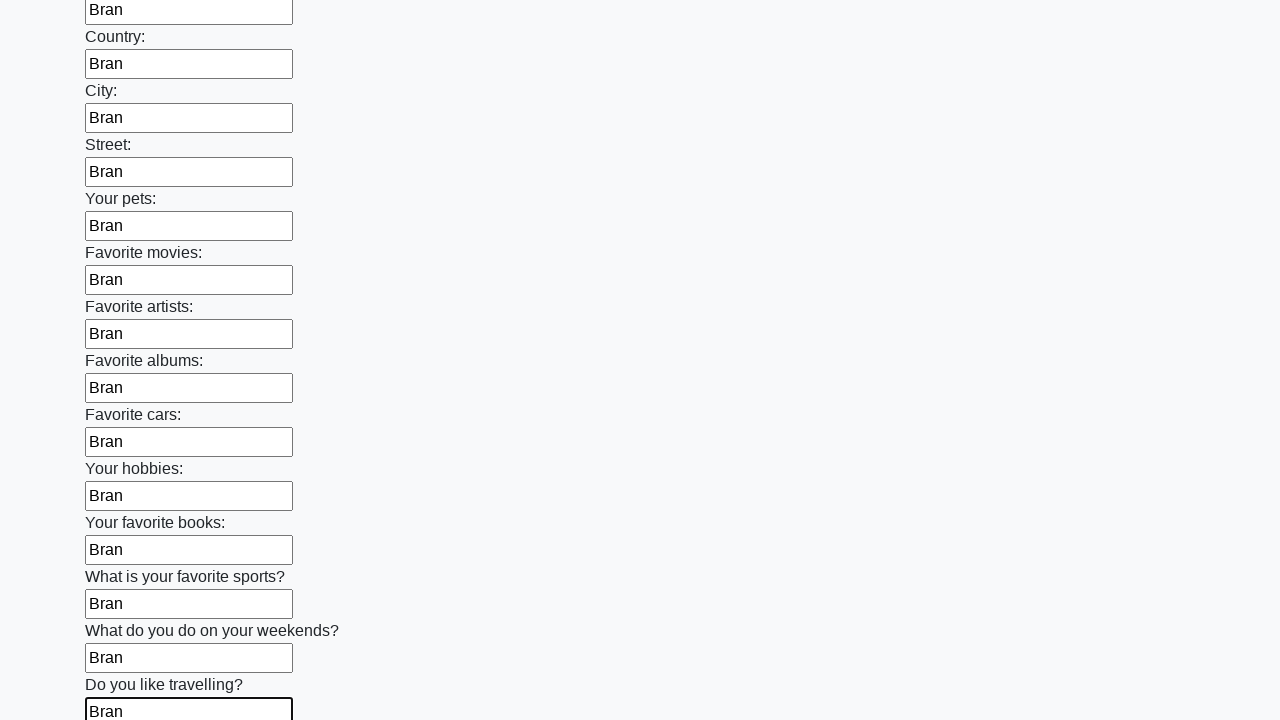

Filled input field with 'Bran' on input >> nth=16
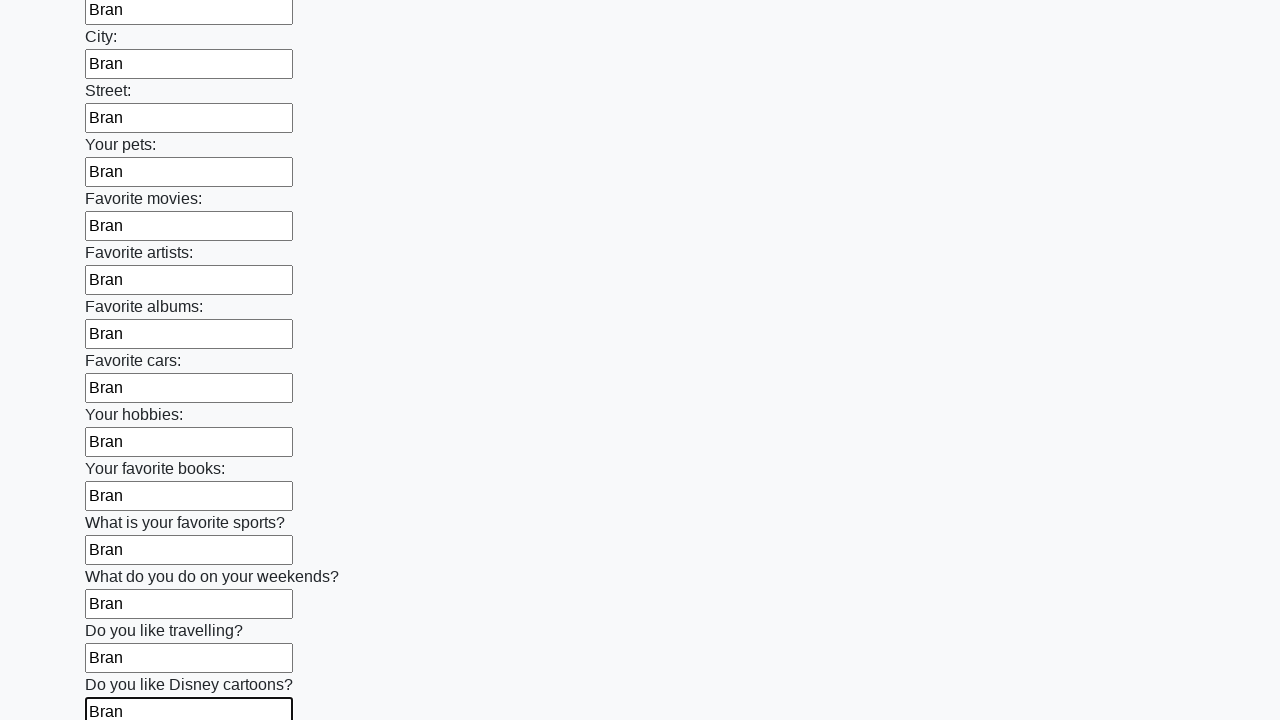

Filled input field with 'Bran' on input >> nth=17
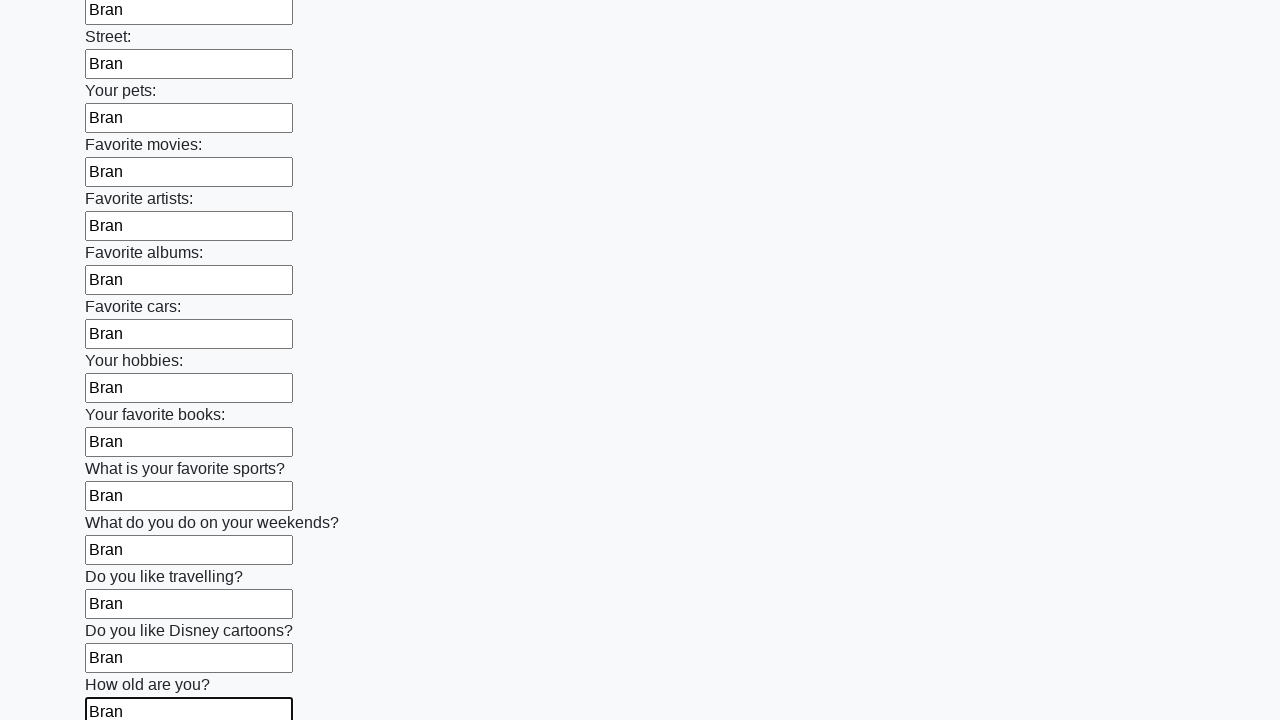

Filled input field with 'Bran' on input >> nth=18
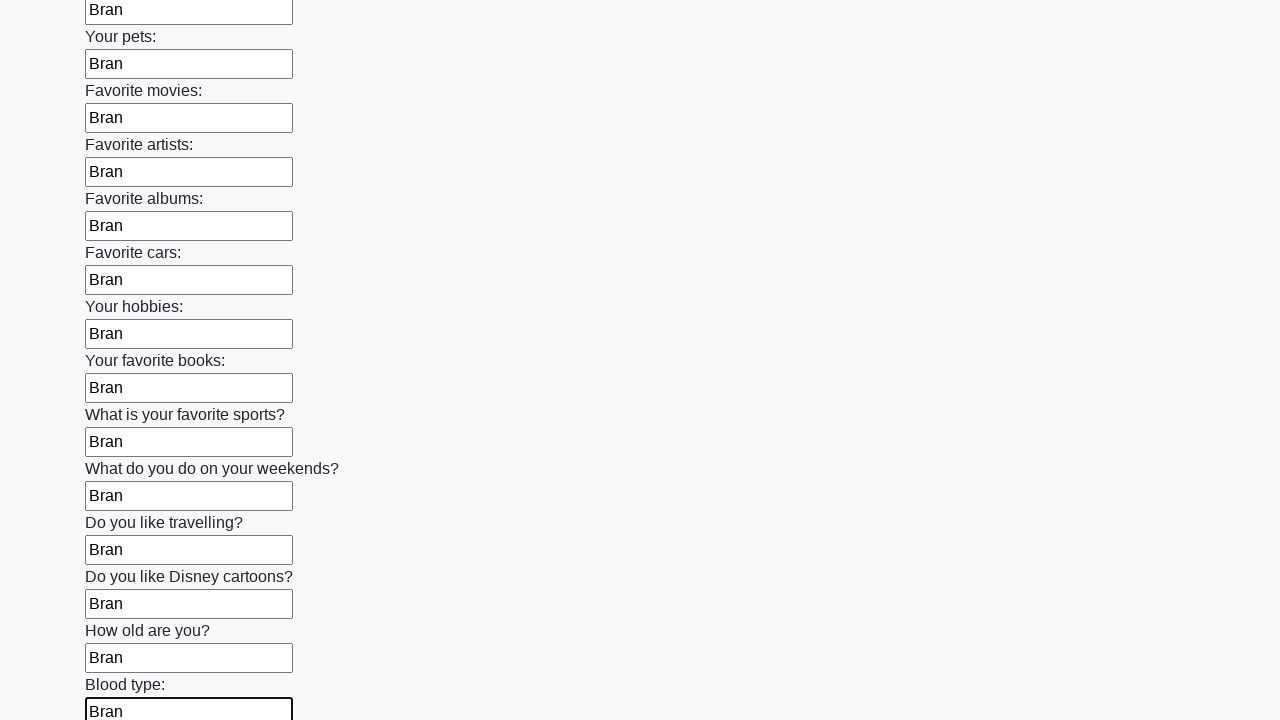

Filled input field with 'Bran' on input >> nth=19
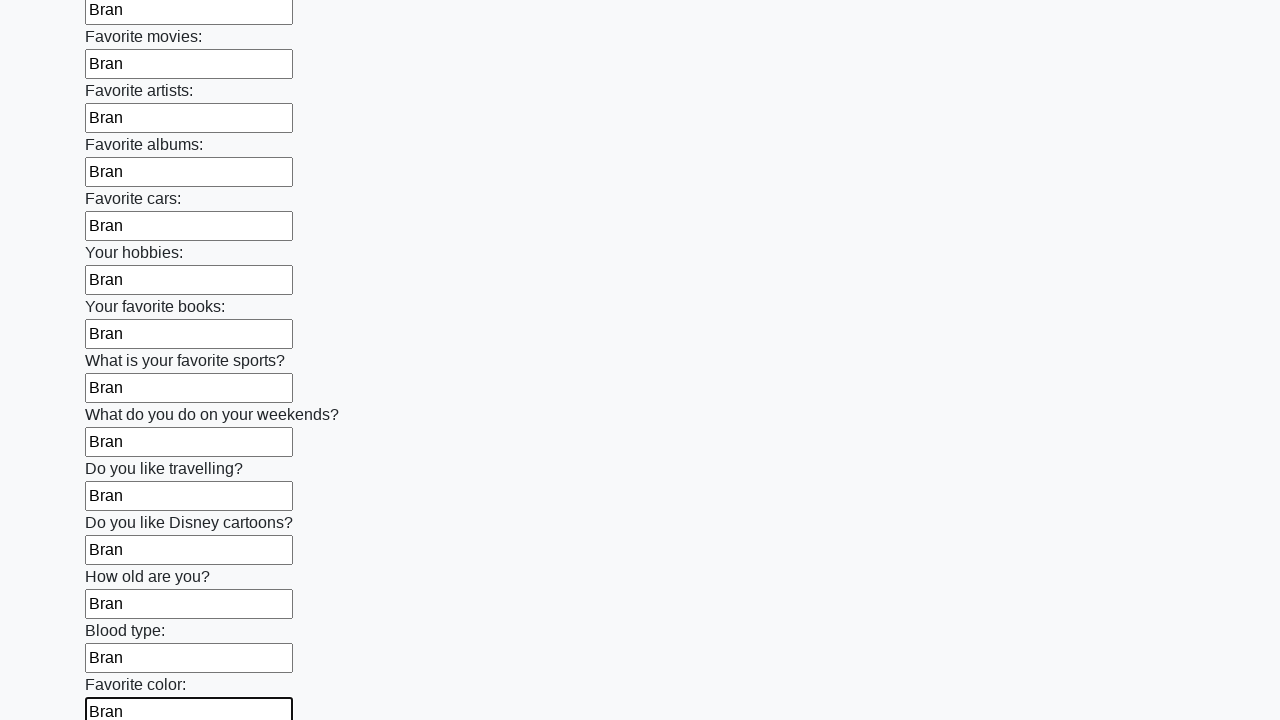

Filled input field with 'Bran' on input >> nth=20
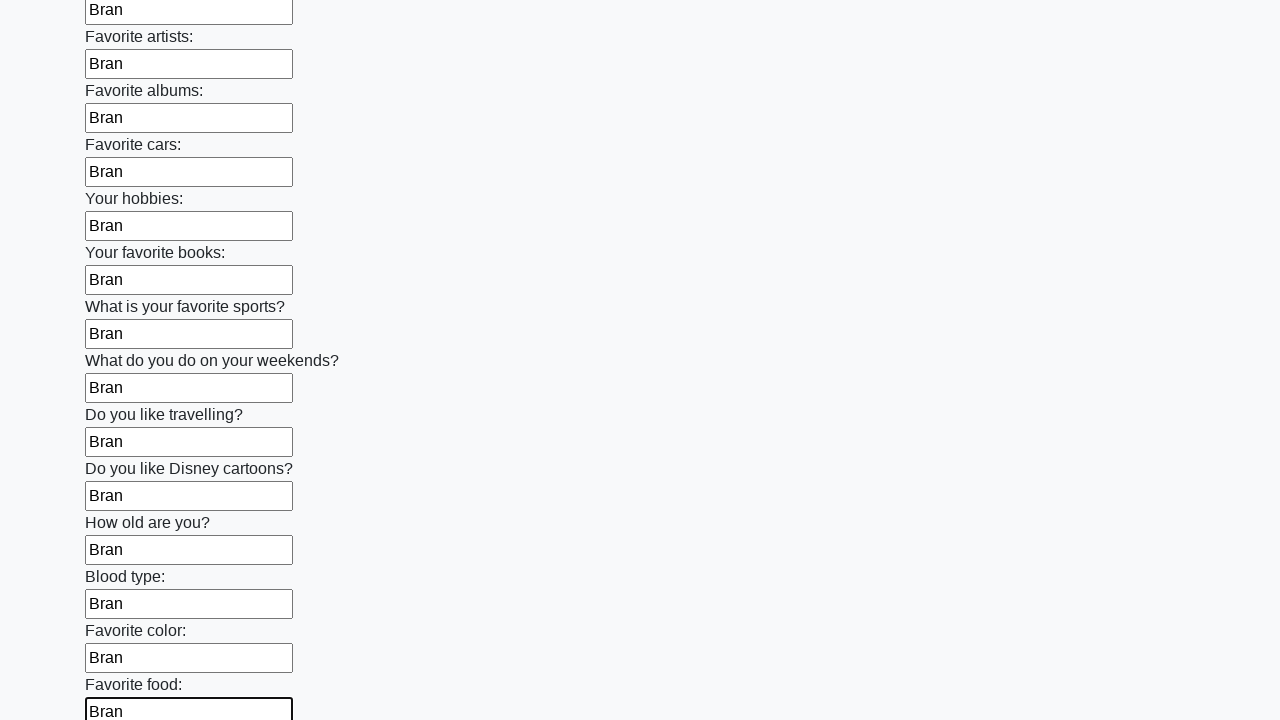

Filled input field with 'Bran' on input >> nth=21
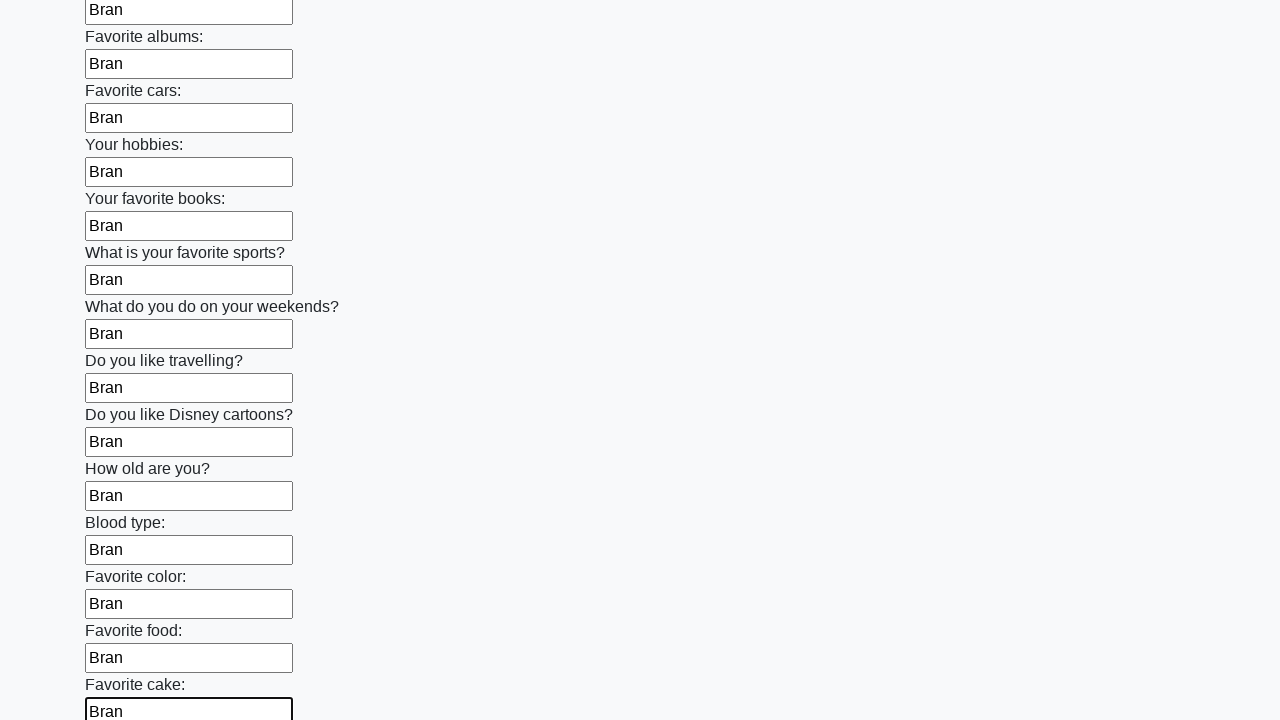

Filled input field with 'Bran' on input >> nth=22
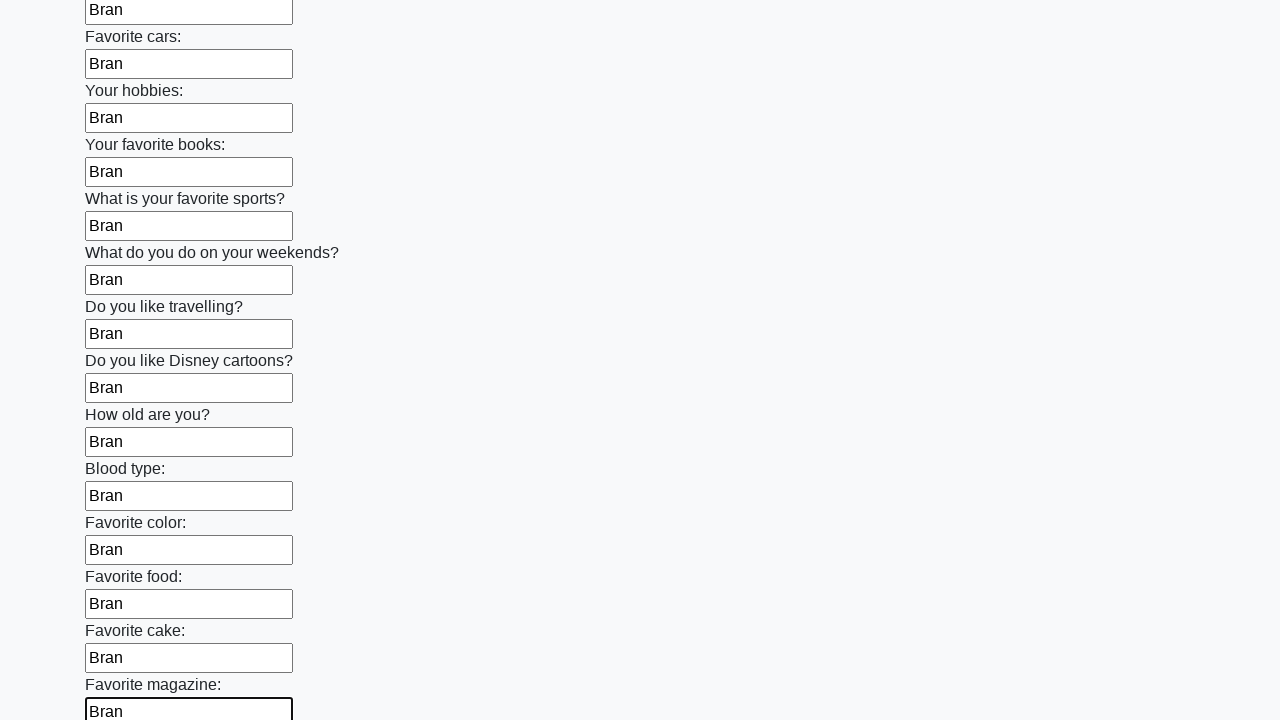

Filled input field with 'Bran' on input >> nth=23
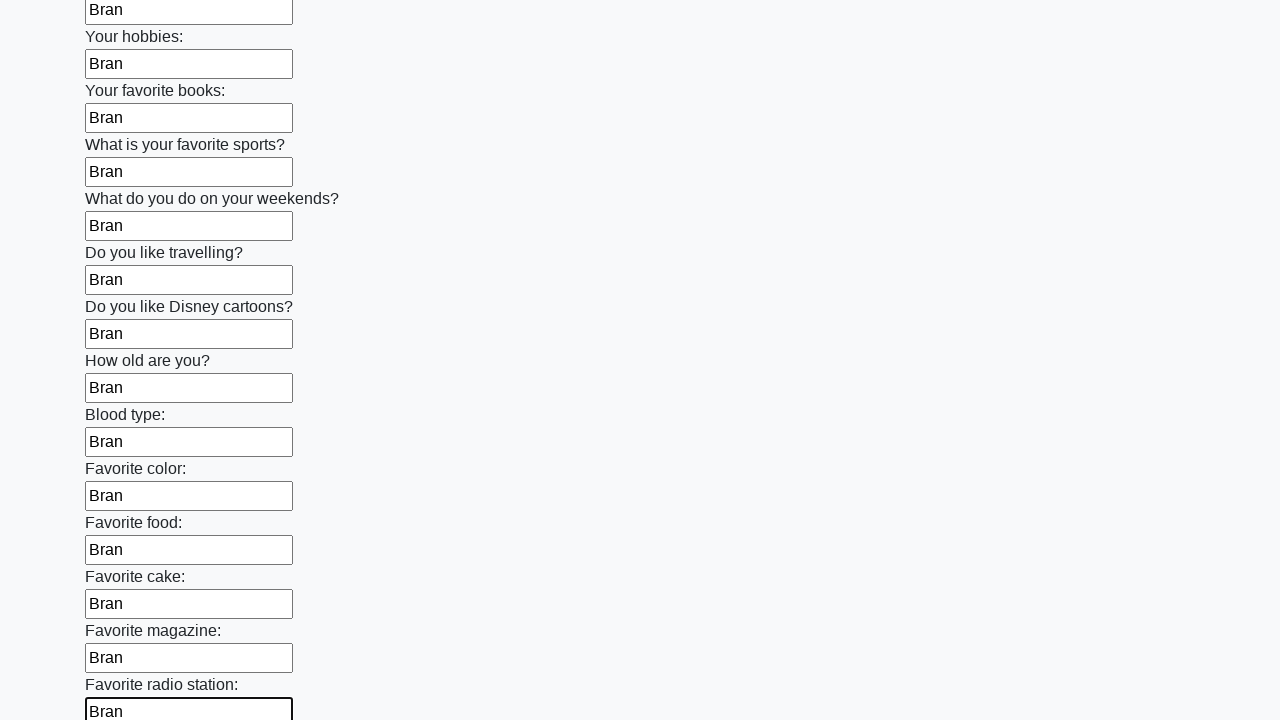

Filled input field with 'Bran' on input >> nth=24
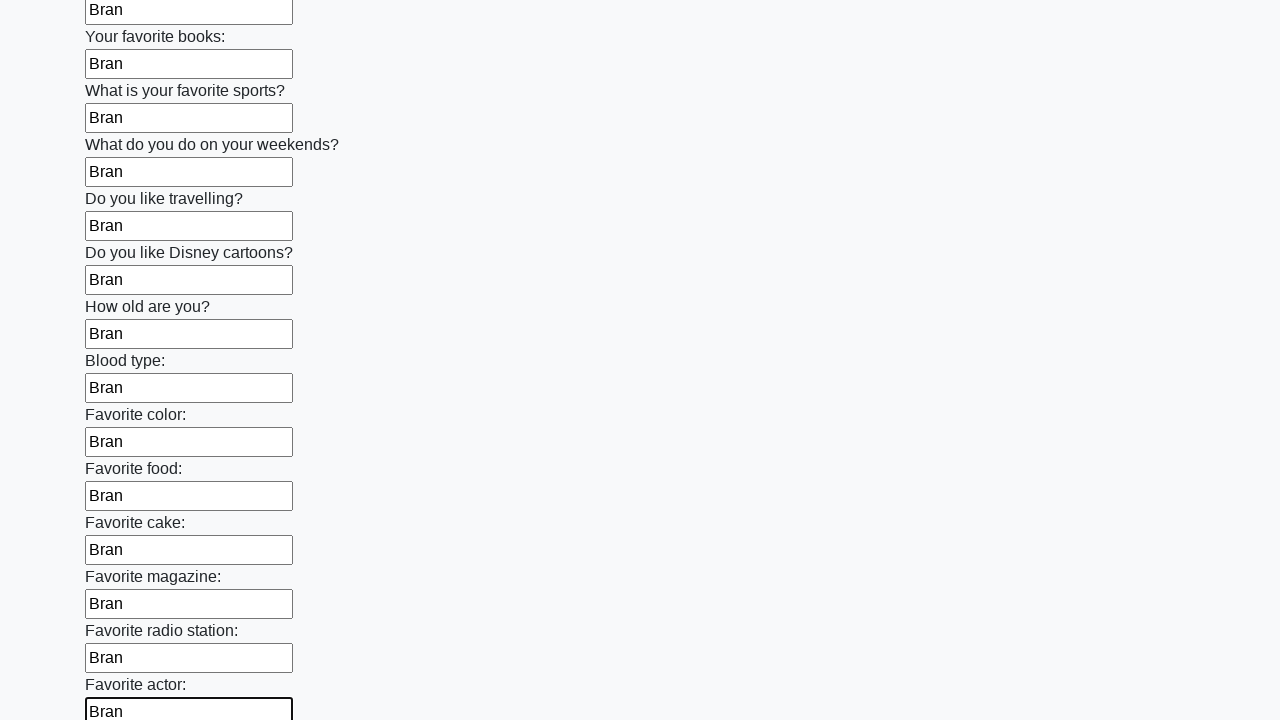

Filled input field with 'Bran' on input >> nth=25
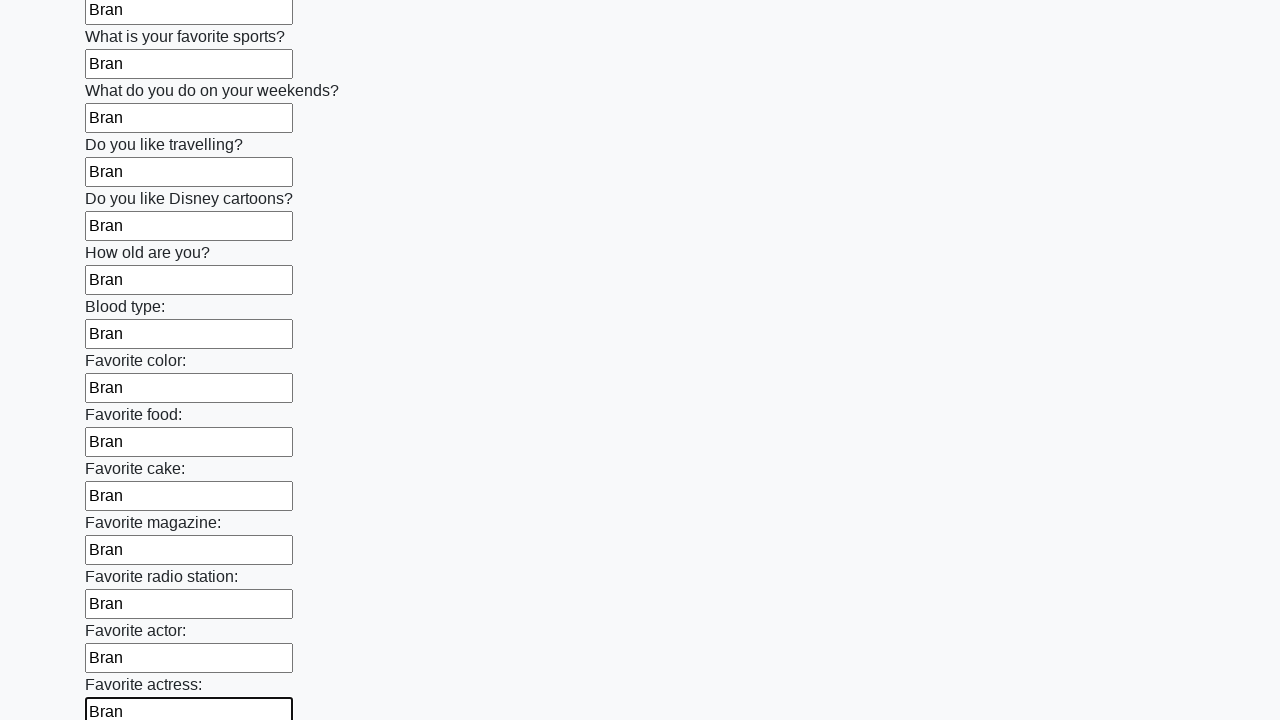

Filled input field with 'Bran' on input >> nth=26
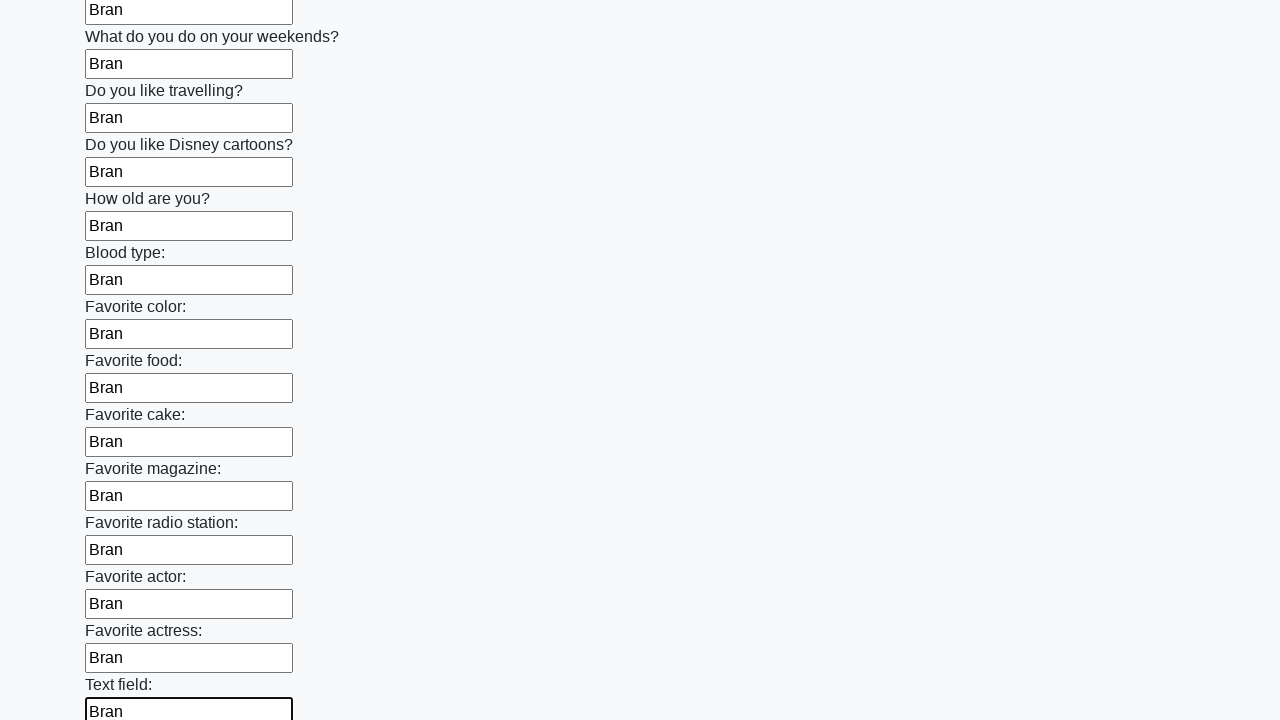

Filled input field with 'Bran' on input >> nth=27
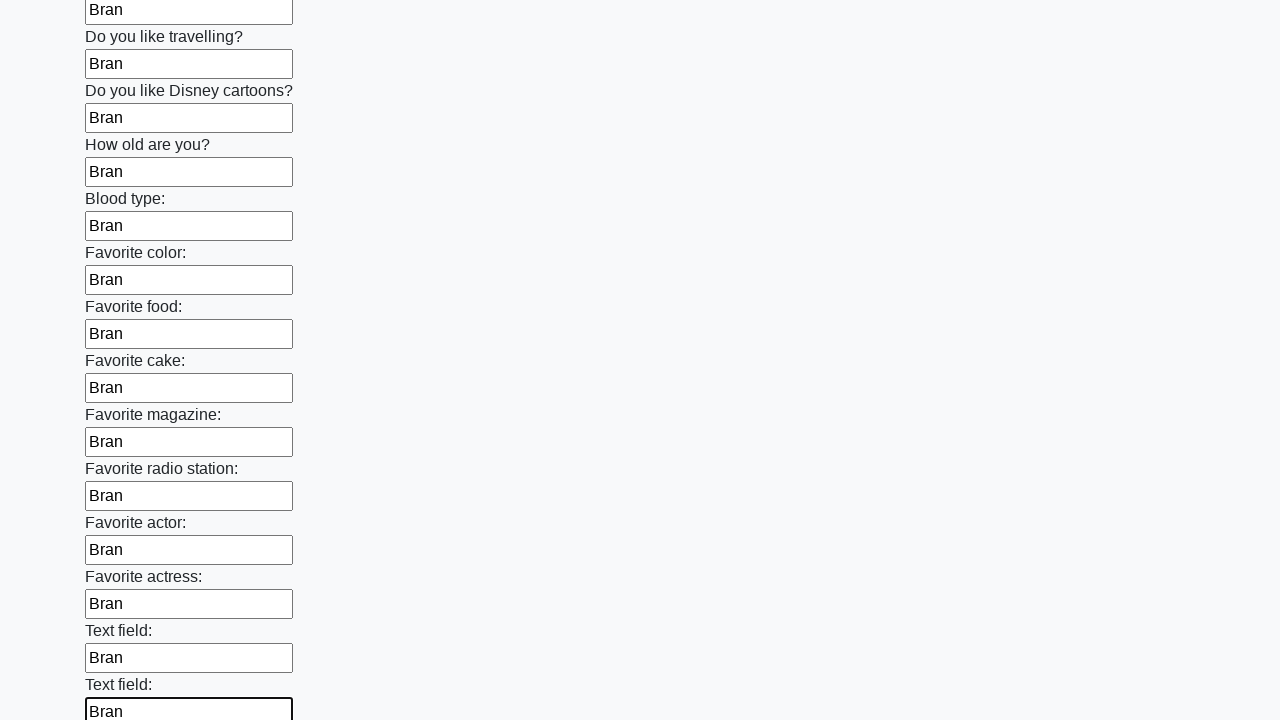

Filled input field with 'Bran' on input >> nth=28
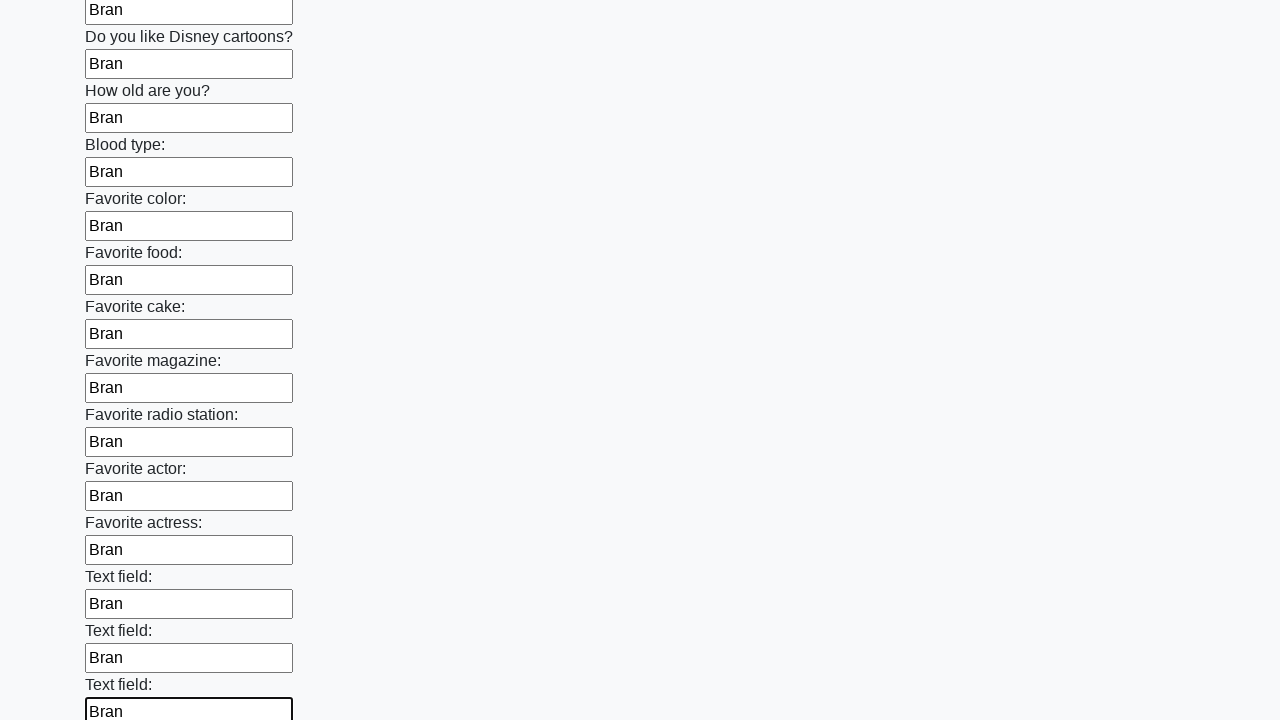

Filled input field with 'Bran' on input >> nth=29
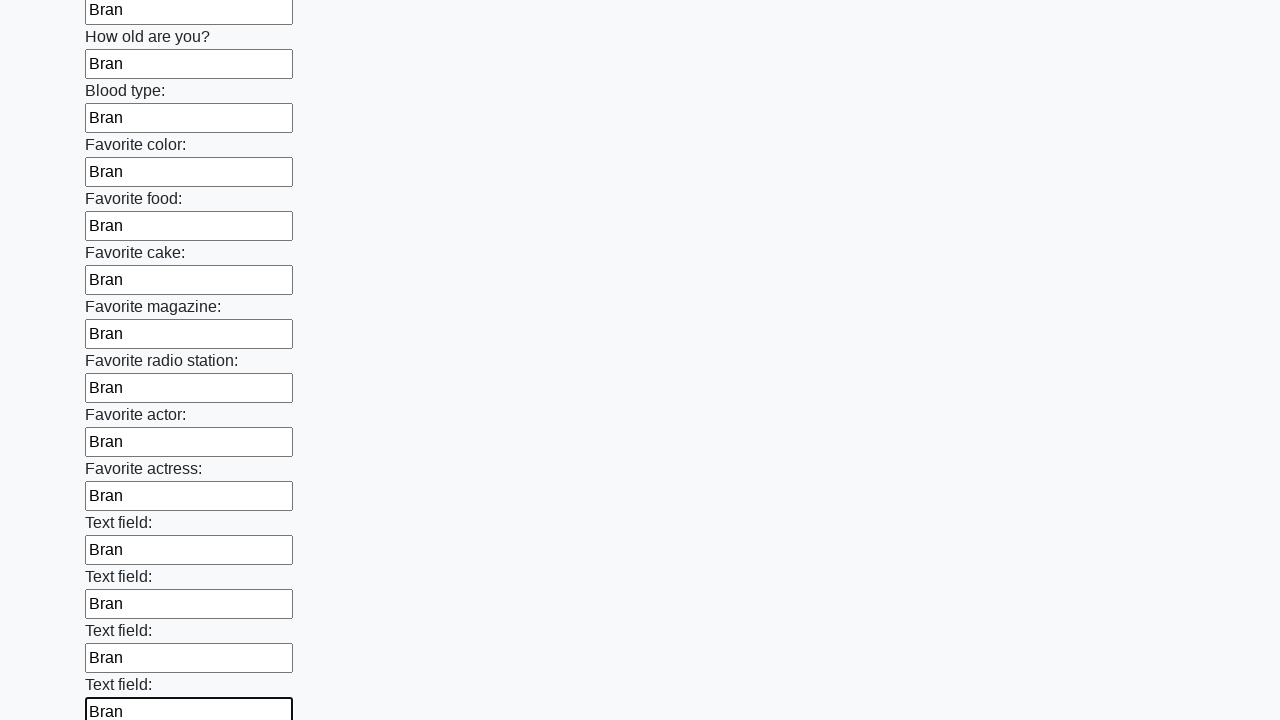

Filled input field with 'Bran' on input >> nth=30
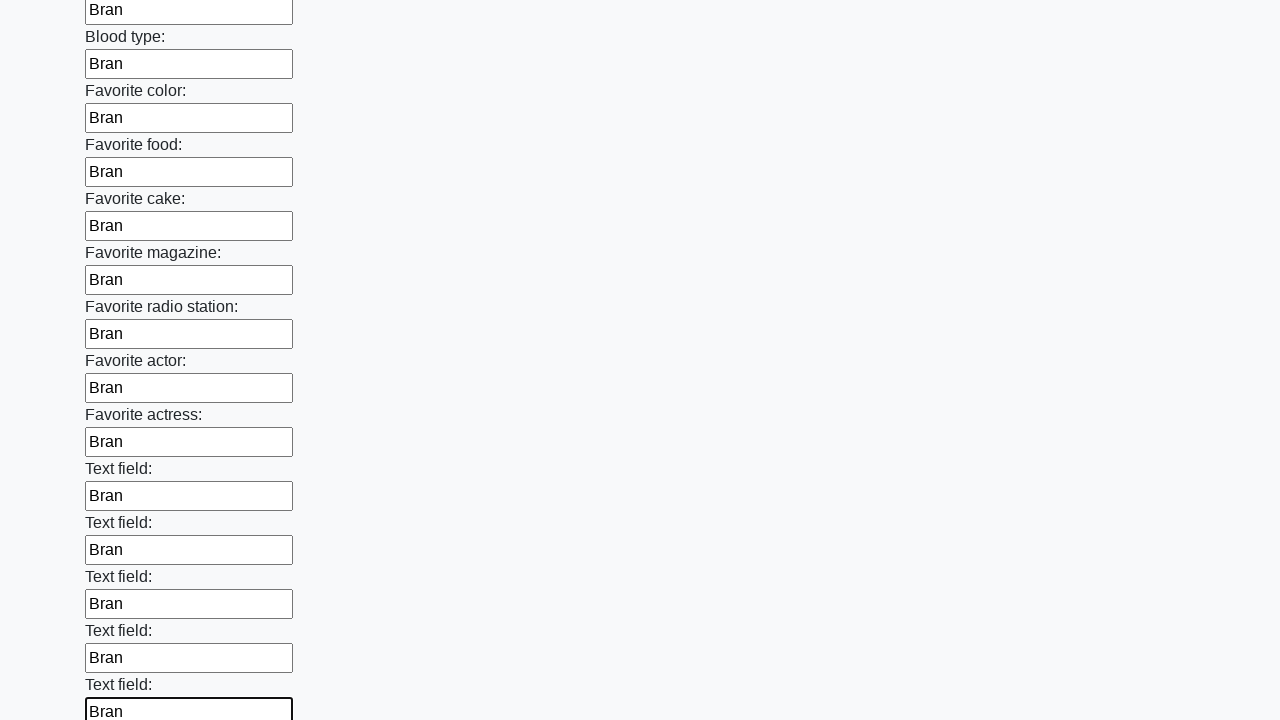

Filled input field with 'Bran' on input >> nth=31
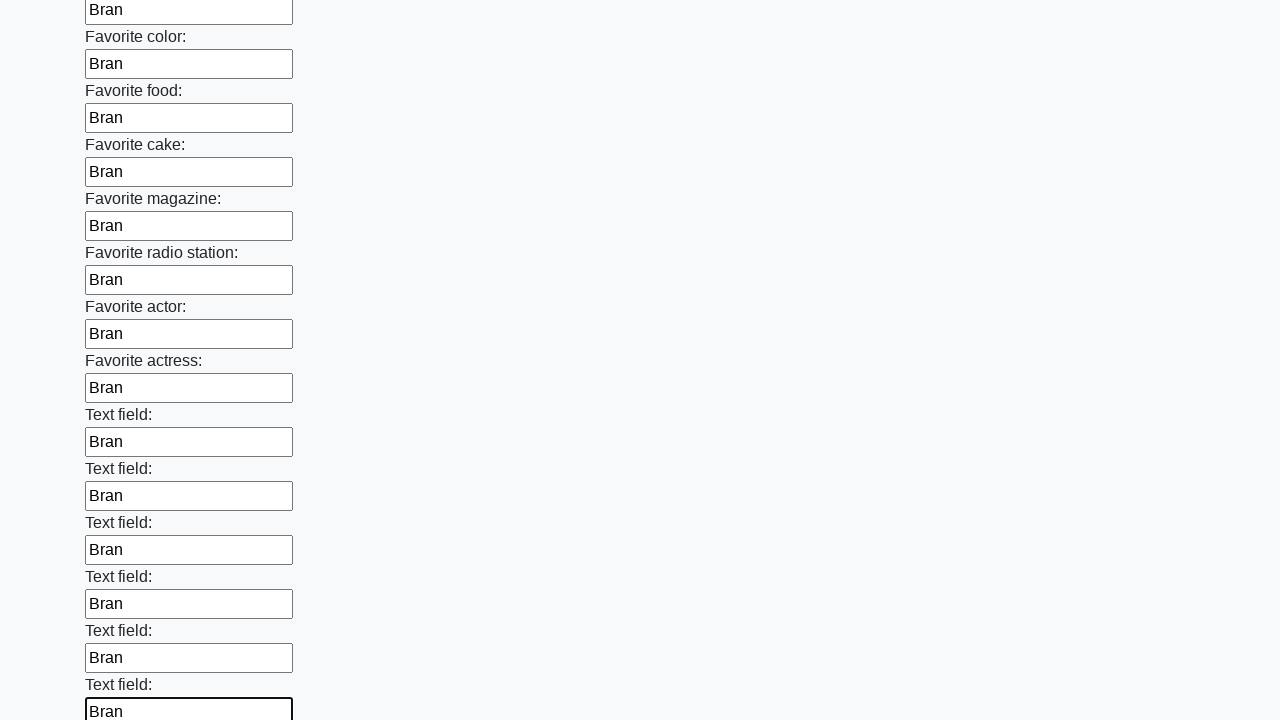

Filled input field with 'Bran' on input >> nth=32
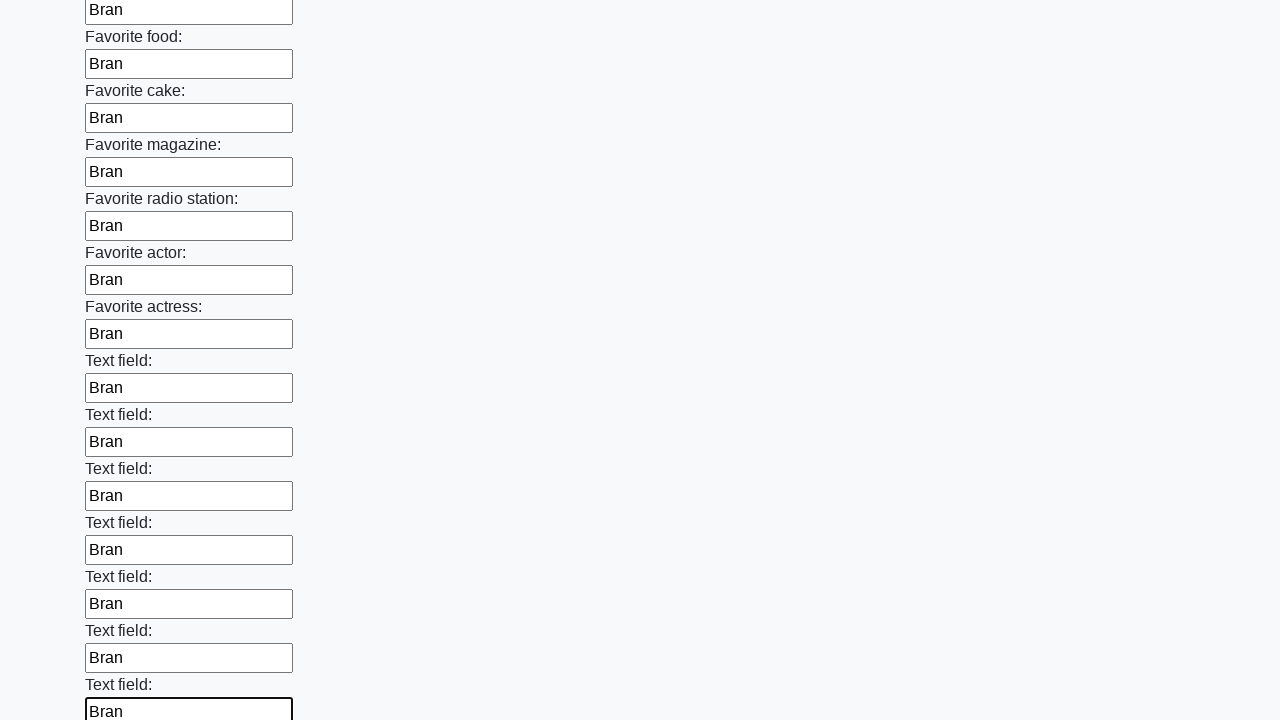

Filled input field with 'Bran' on input >> nth=33
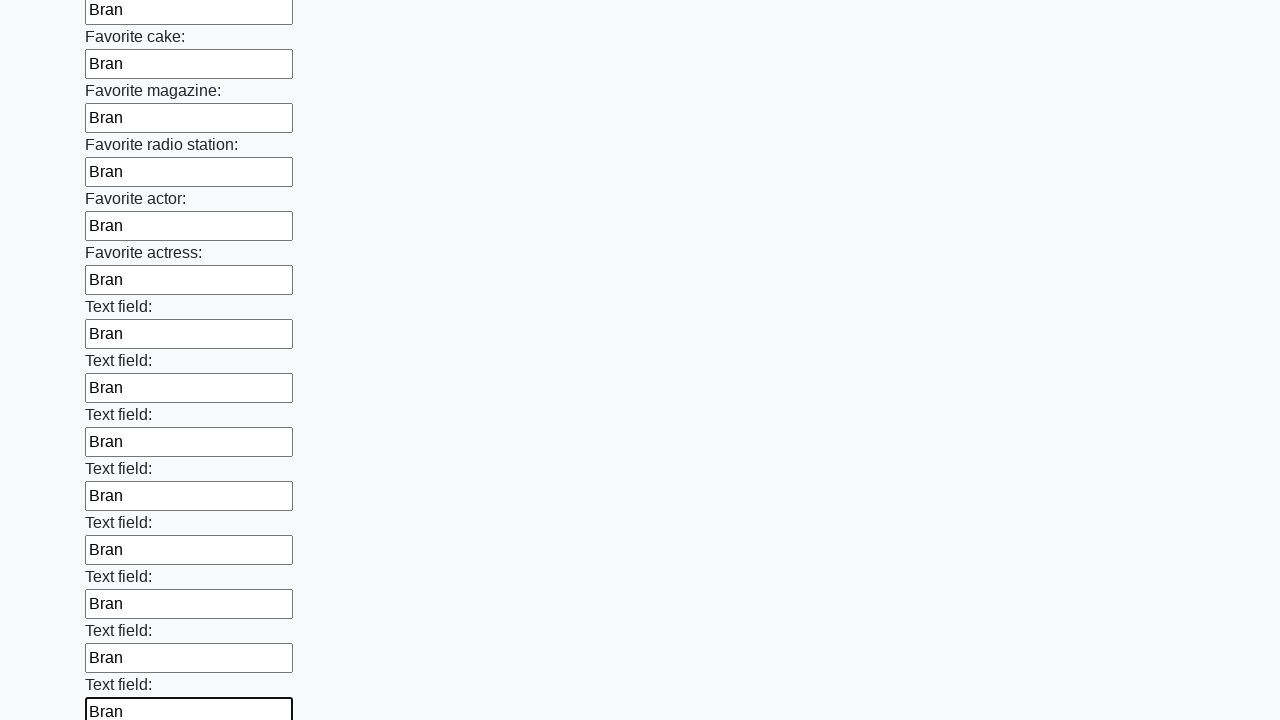

Filled input field with 'Bran' on input >> nth=34
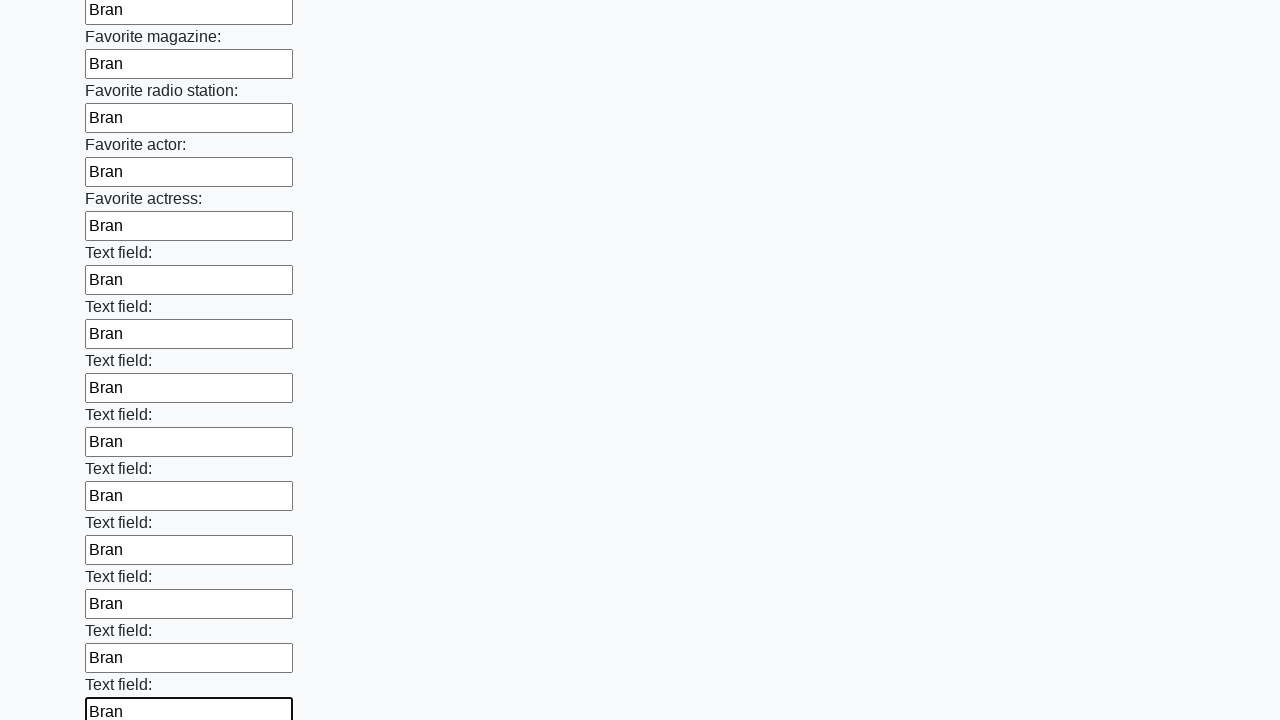

Filled input field with 'Bran' on input >> nth=35
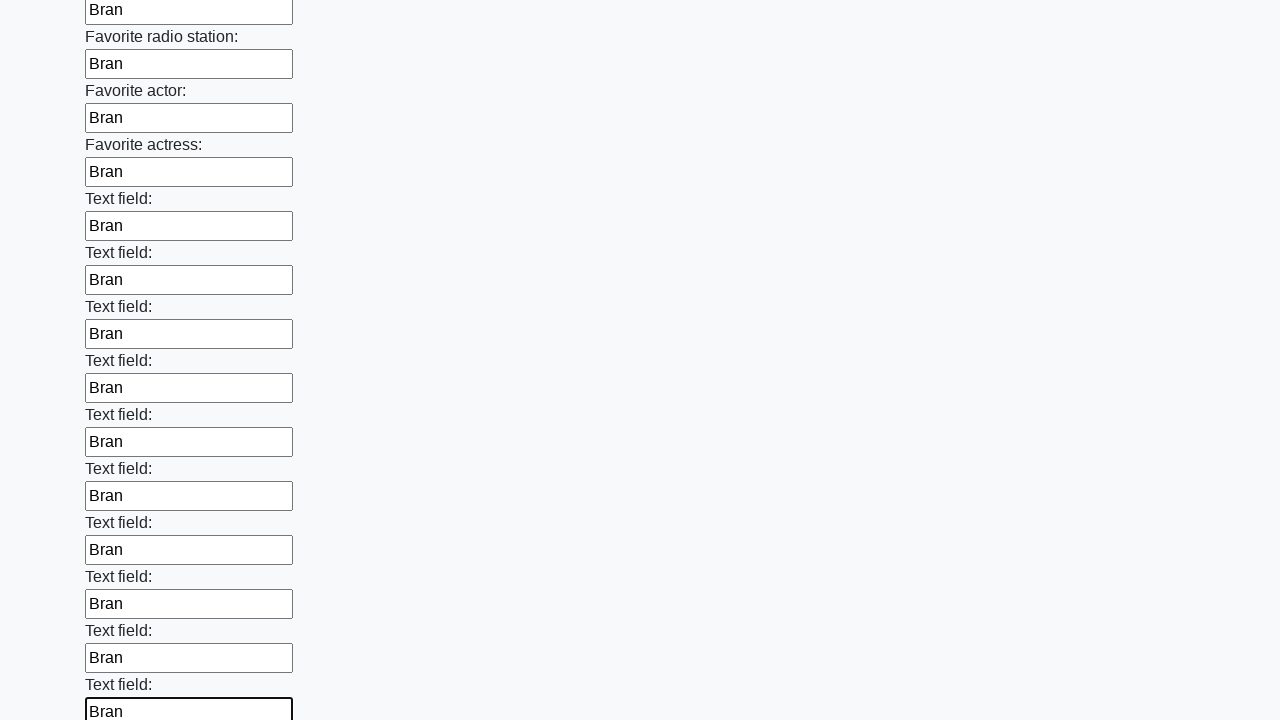

Filled input field with 'Bran' on input >> nth=36
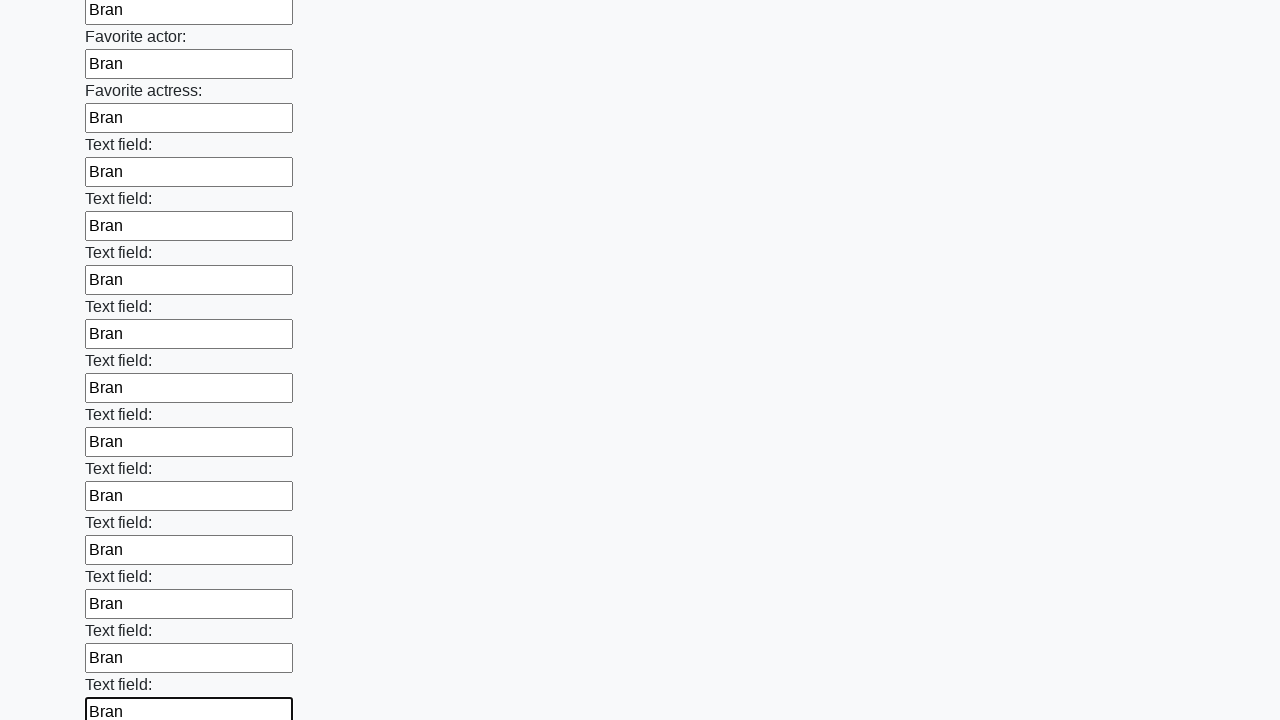

Filled input field with 'Bran' on input >> nth=37
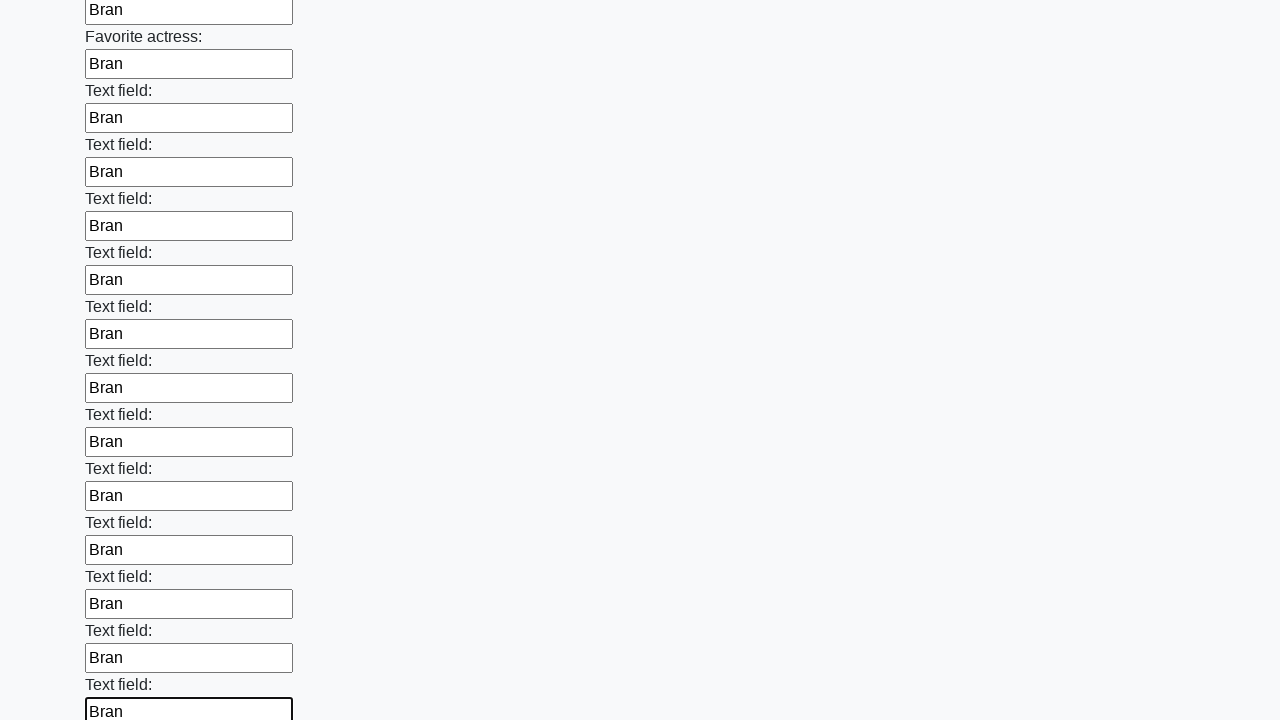

Filled input field with 'Bran' on input >> nth=38
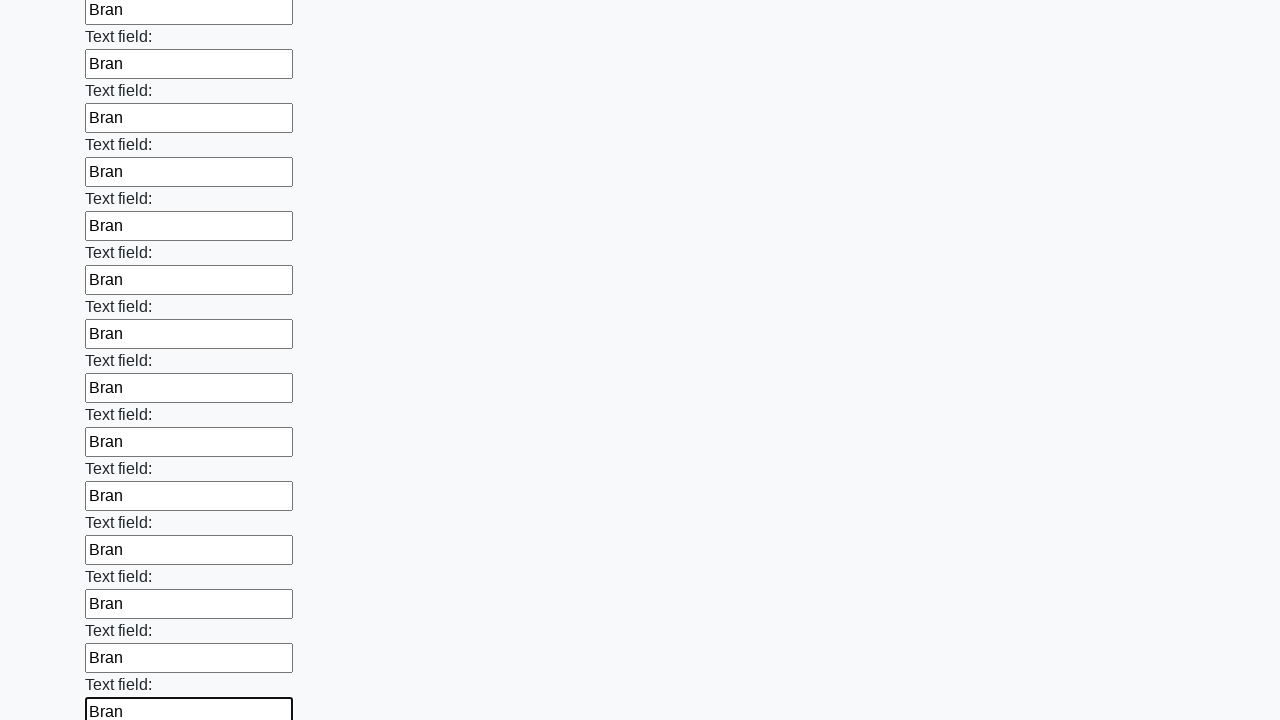

Filled input field with 'Bran' on input >> nth=39
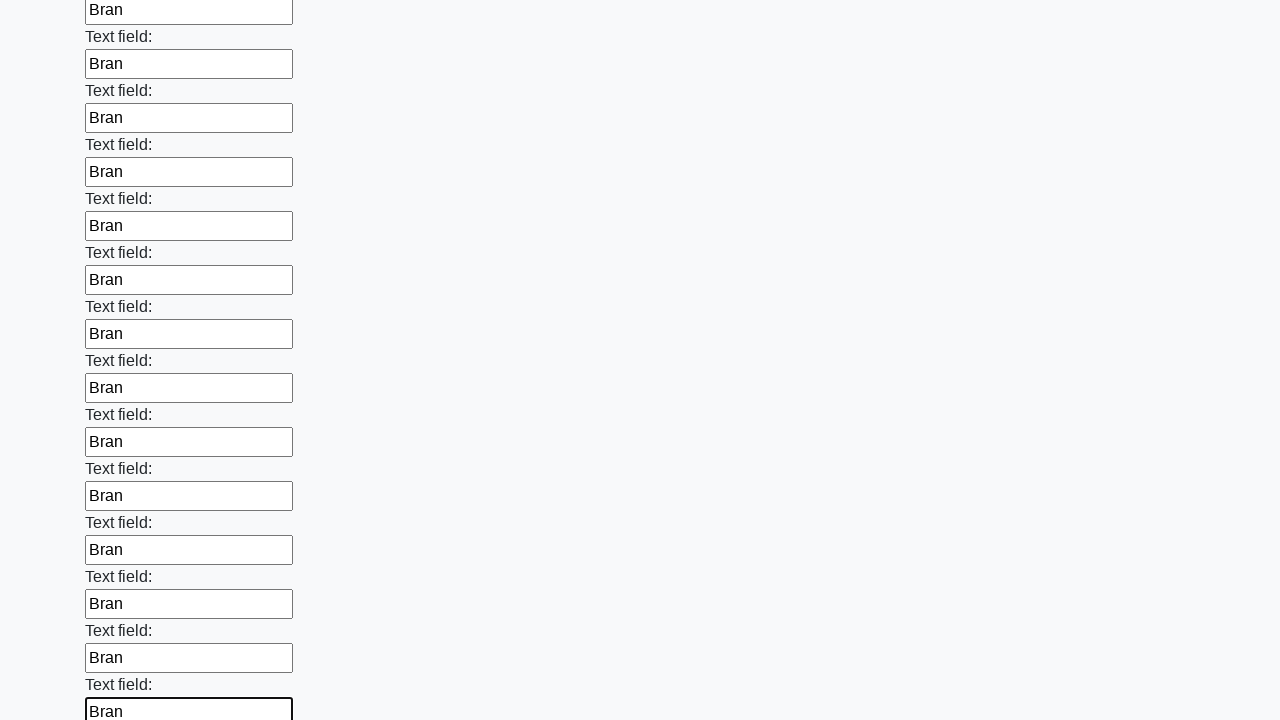

Filled input field with 'Bran' on input >> nth=40
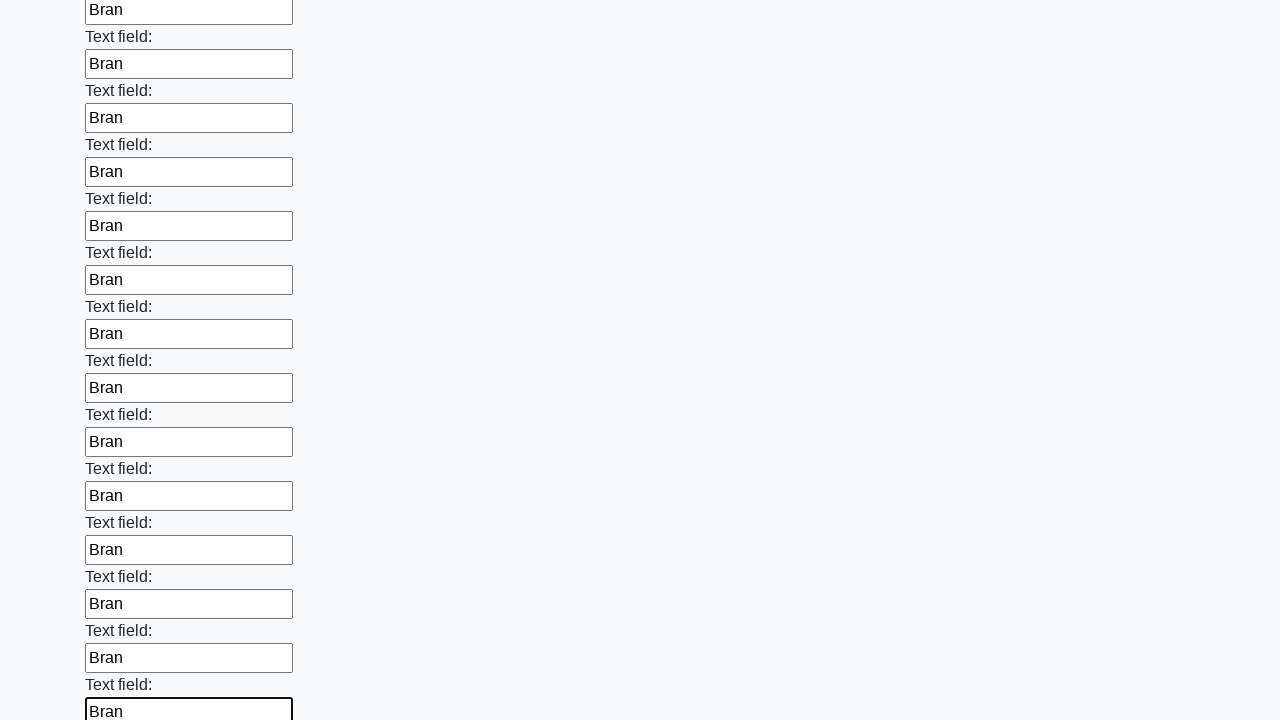

Filled input field with 'Bran' on input >> nth=41
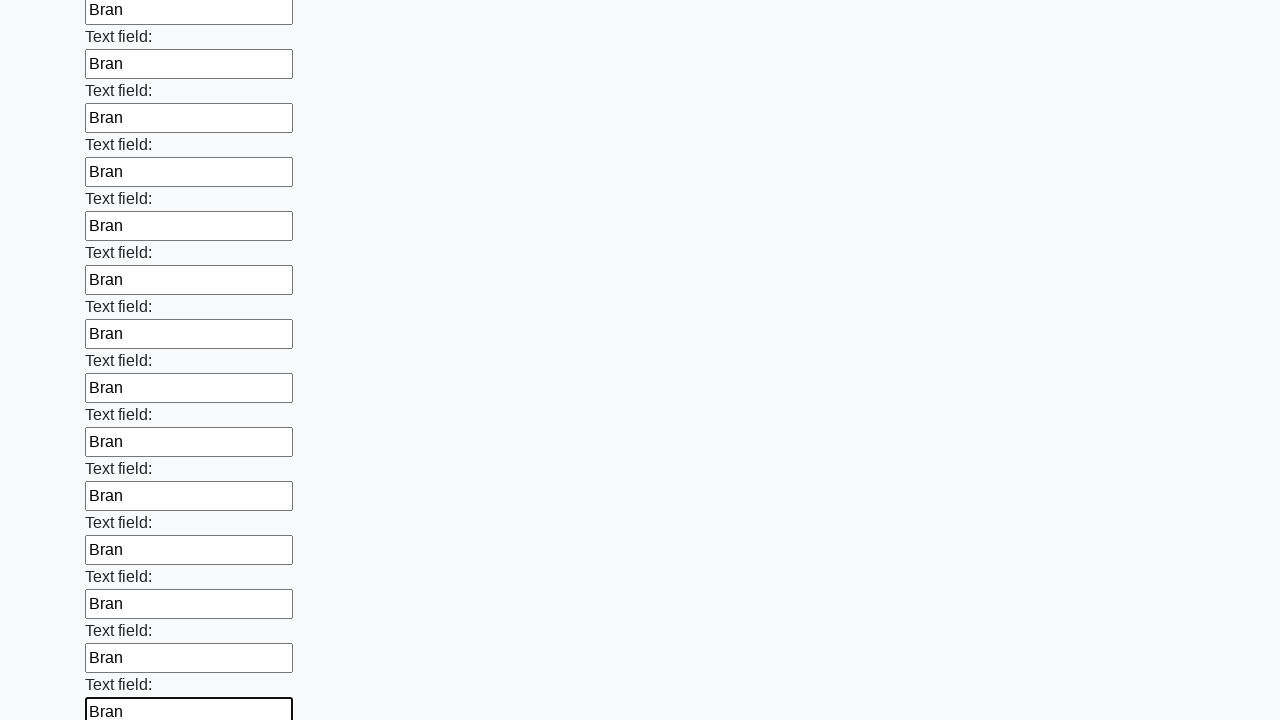

Filled input field with 'Bran' on input >> nth=42
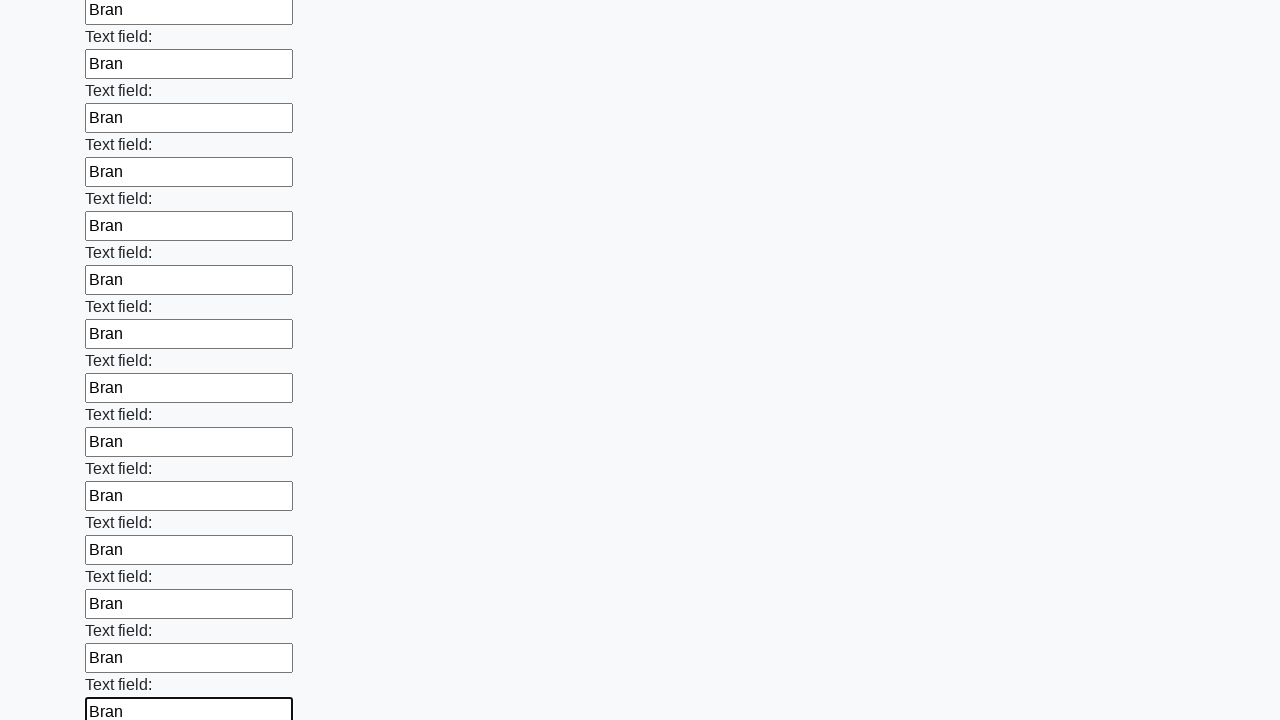

Filled input field with 'Bran' on input >> nth=43
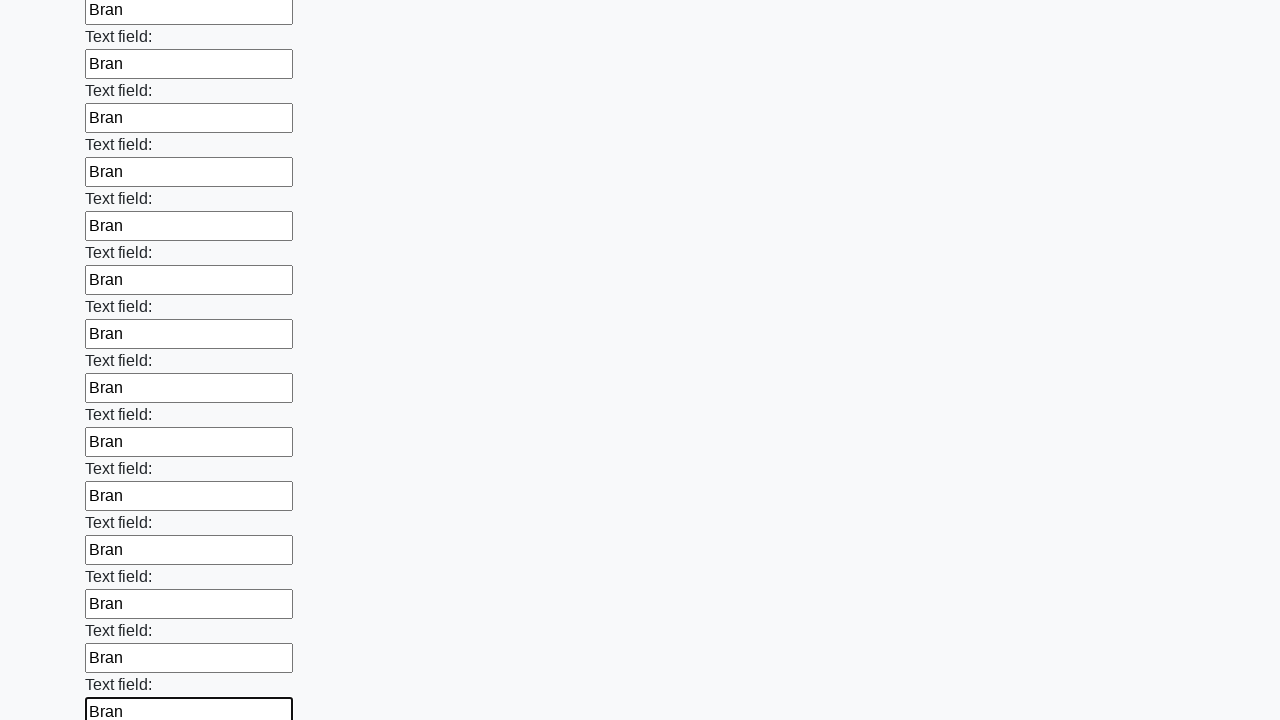

Filled input field with 'Bran' on input >> nth=44
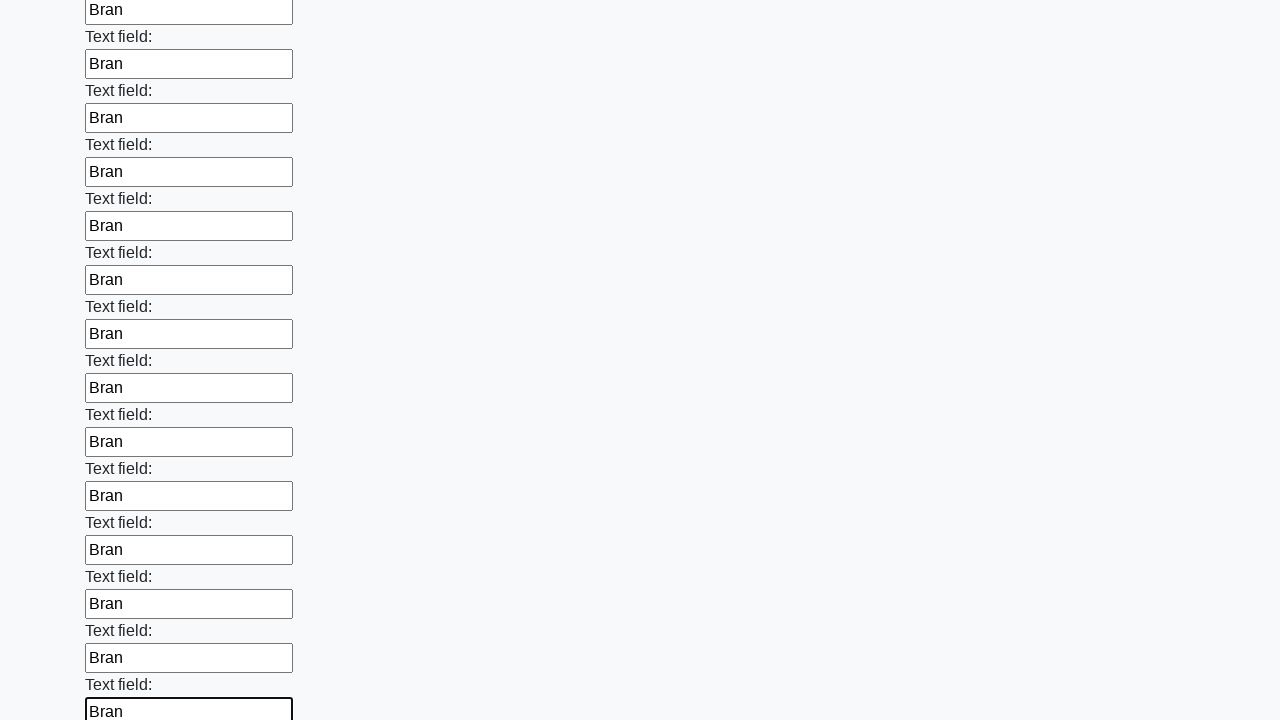

Filled input field with 'Bran' on input >> nth=45
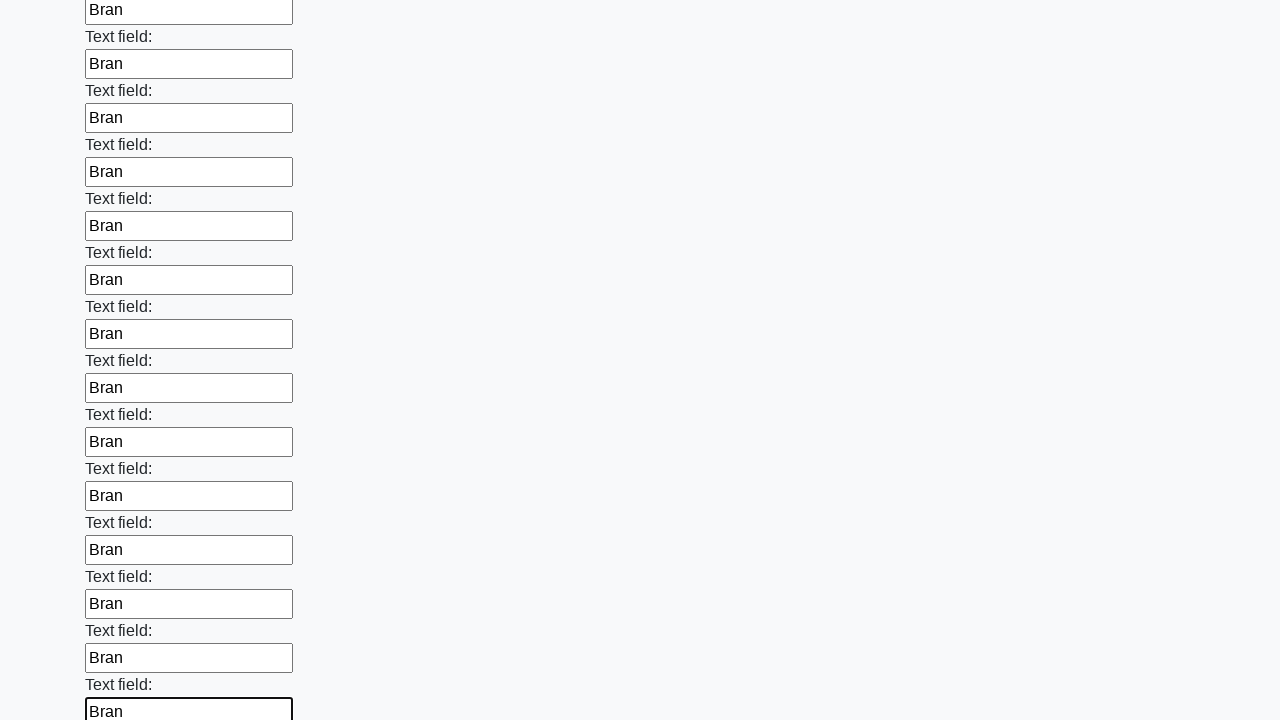

Filled input field with 'Bran' on input >> nth=46
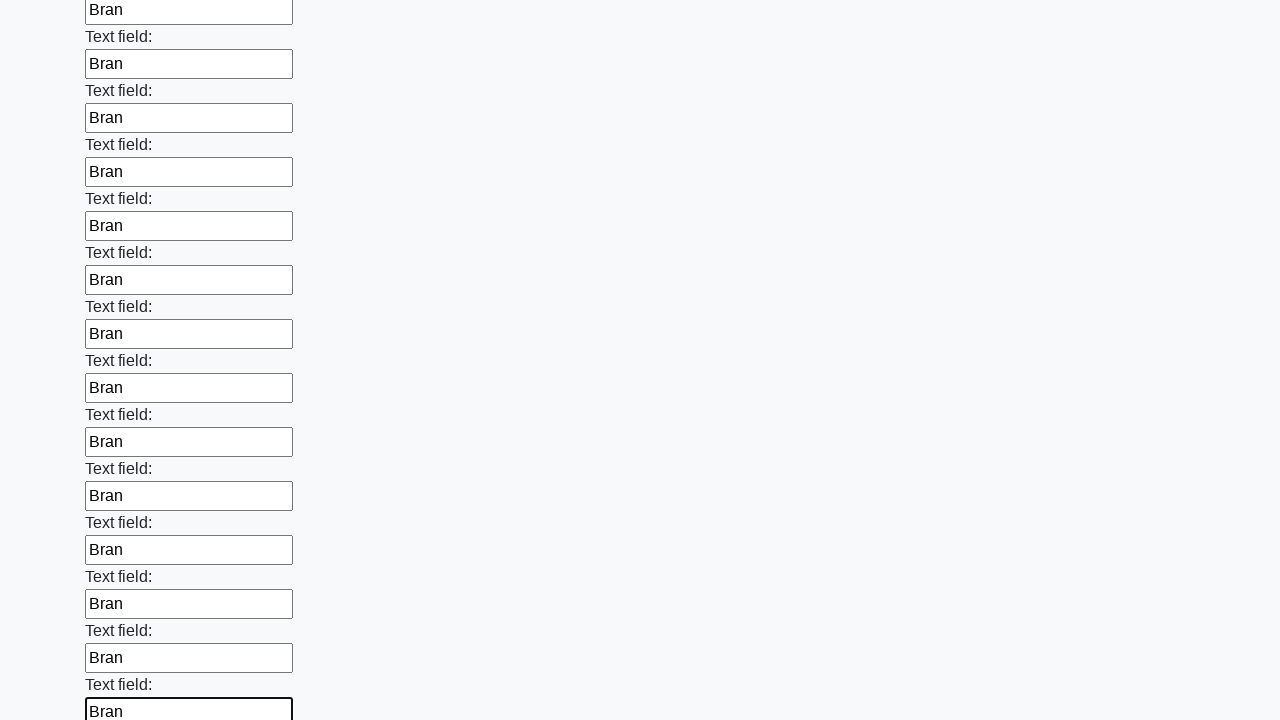

Filled input field with 'Bran' on input >> nth=47
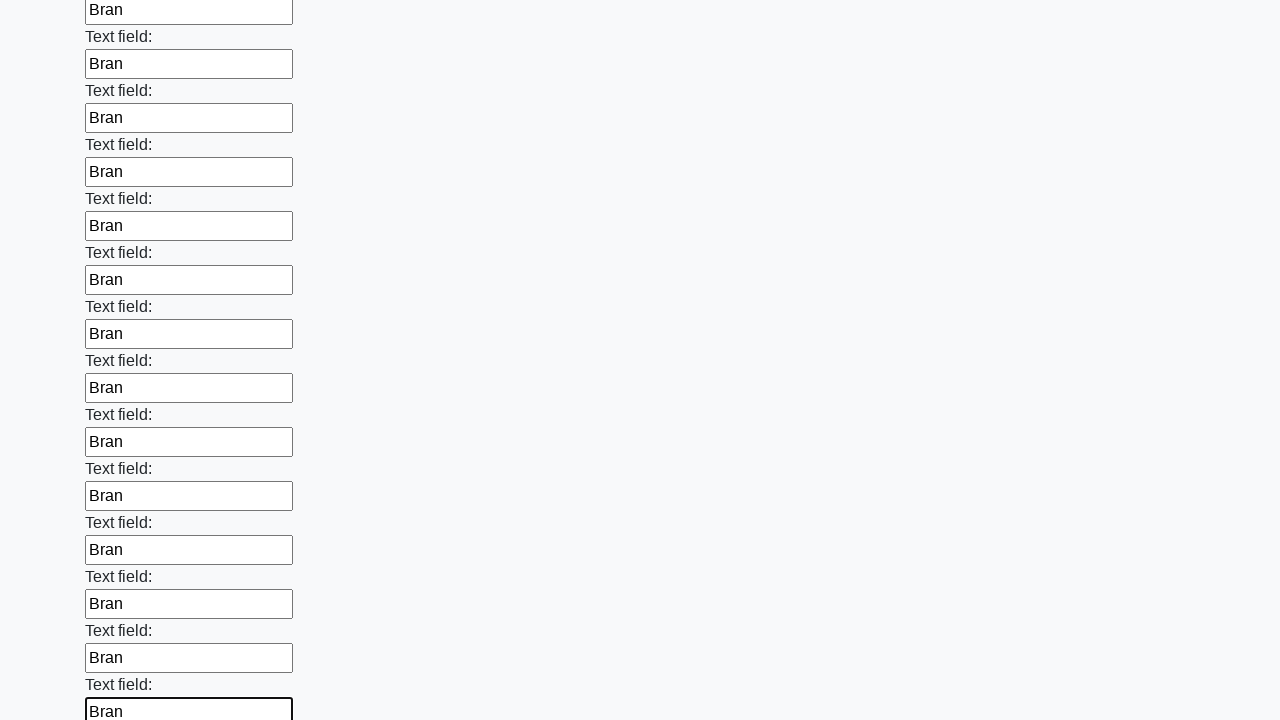

Filled input field with 'Bran' on input >> nth=48
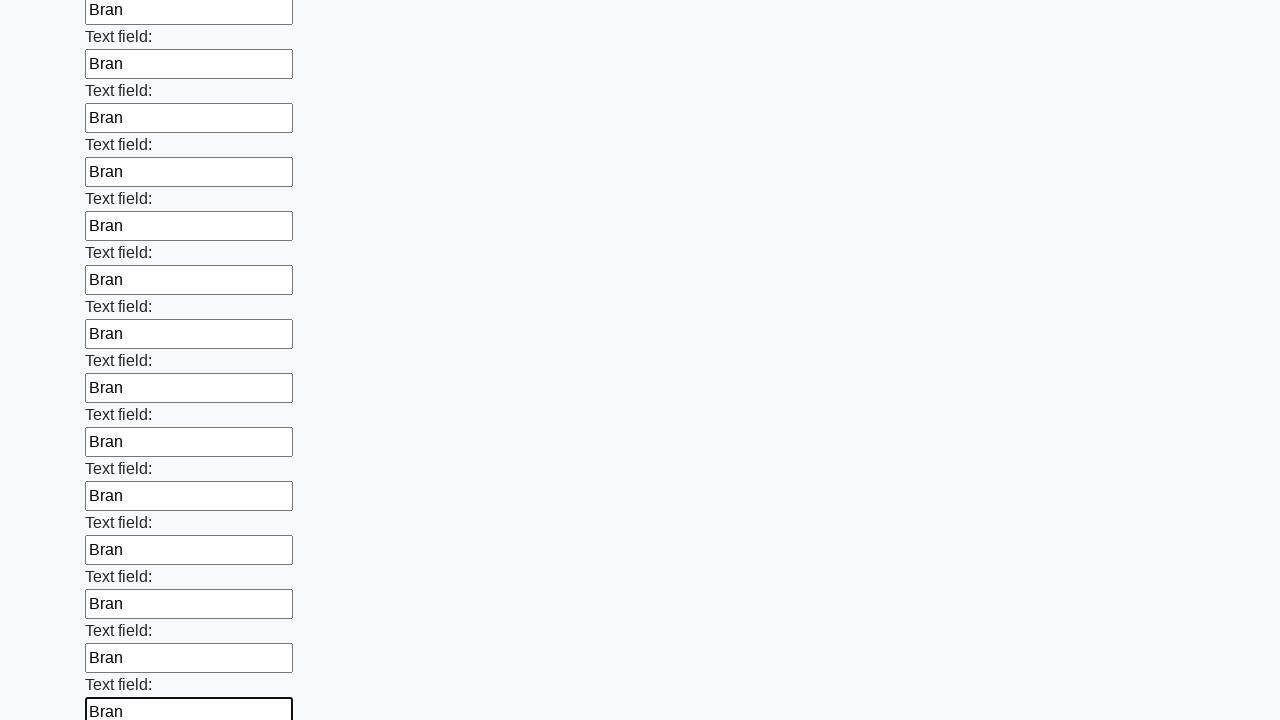

Filled input field with 'Bran' on input >> nth=49
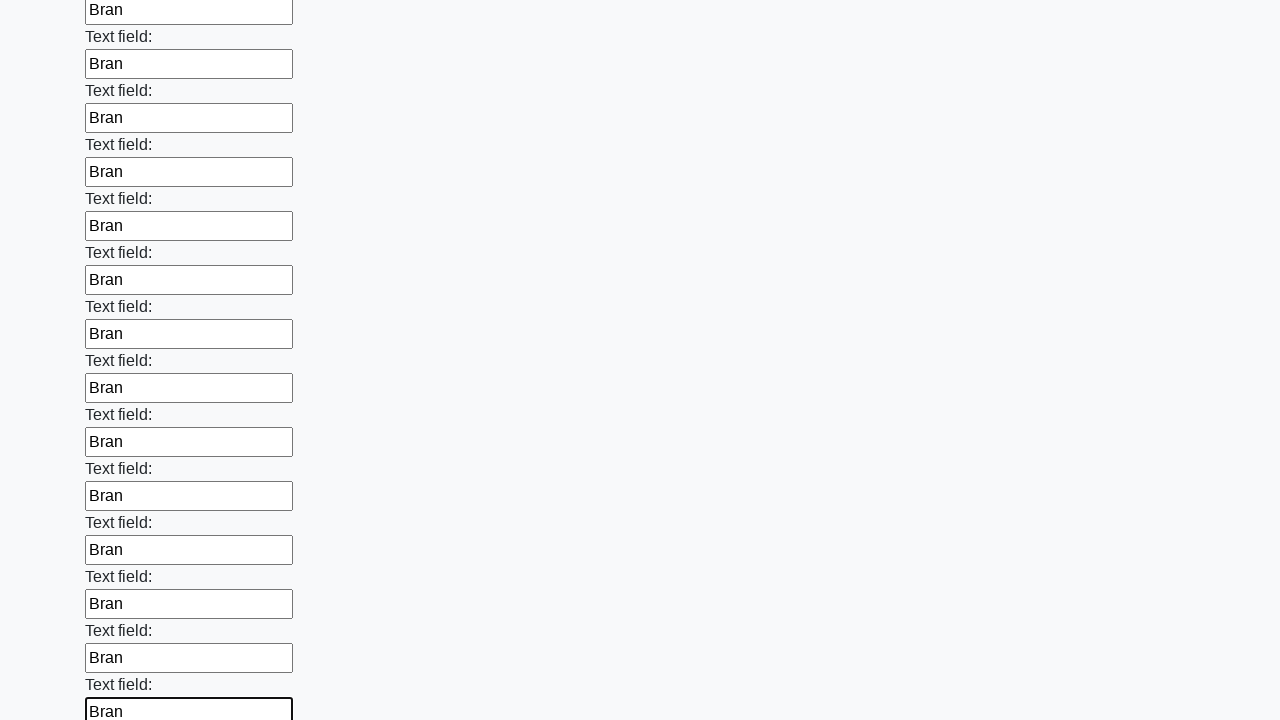

Filled input field with 'Bran' on input >> nth=50
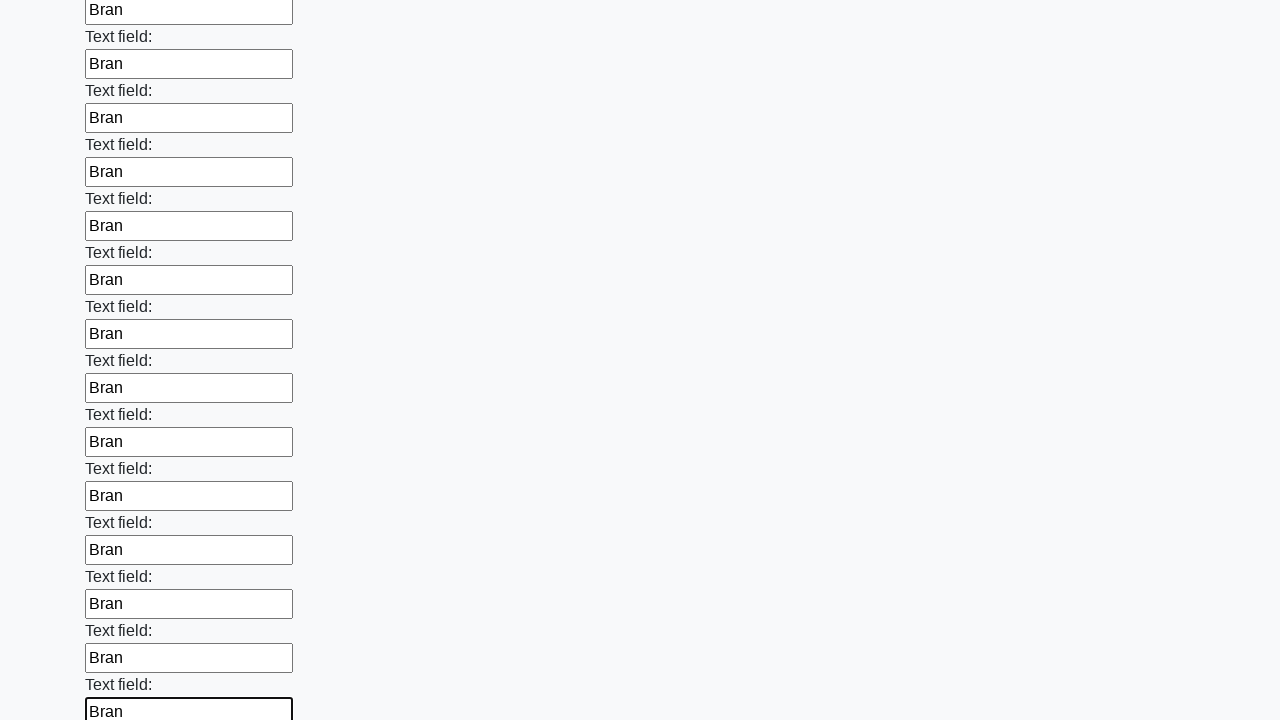

Filled input field with 'Bran' on input >> nth=51
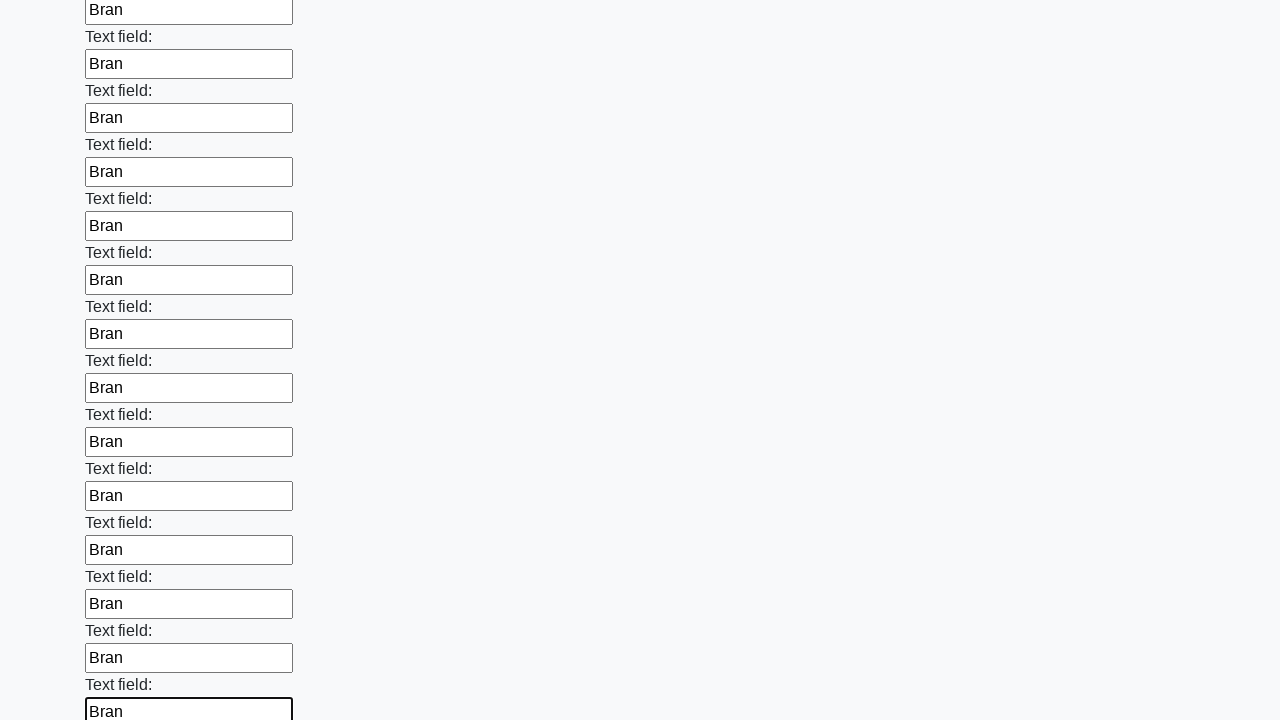

Filled input field with 'Bran' on input >> nth=52
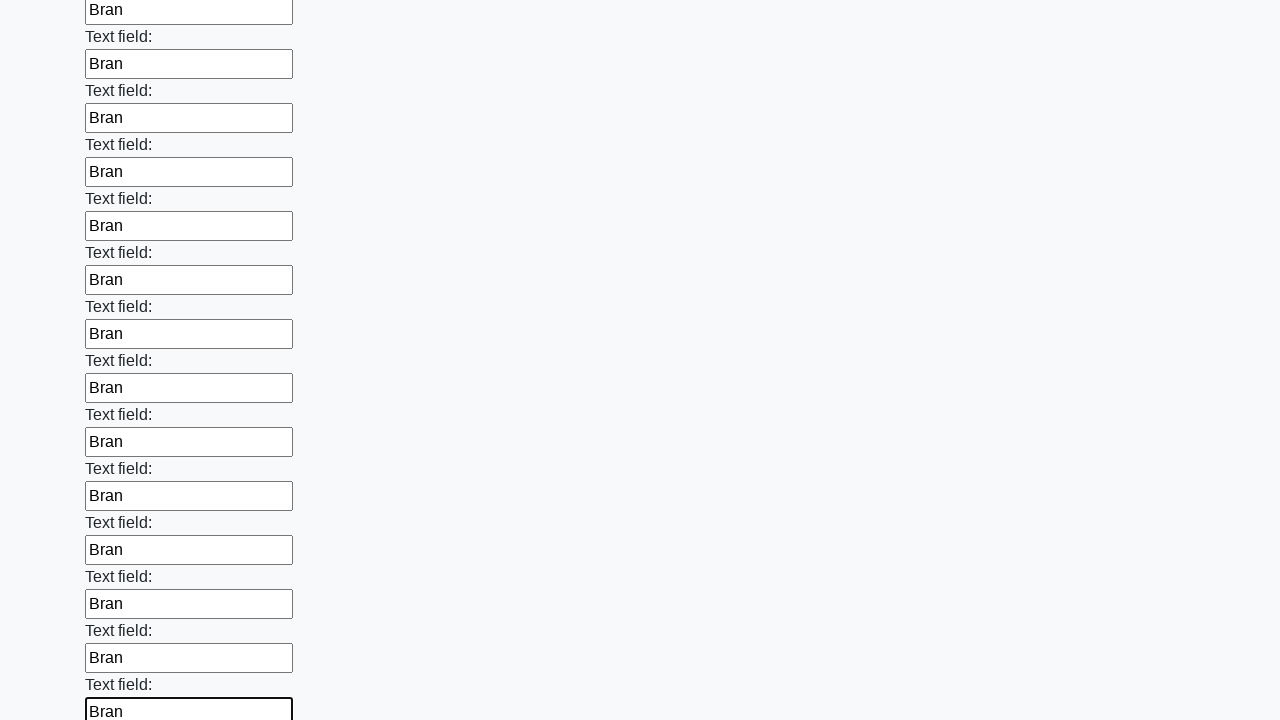

Filled input field with 'Bran' on input >> nth=53
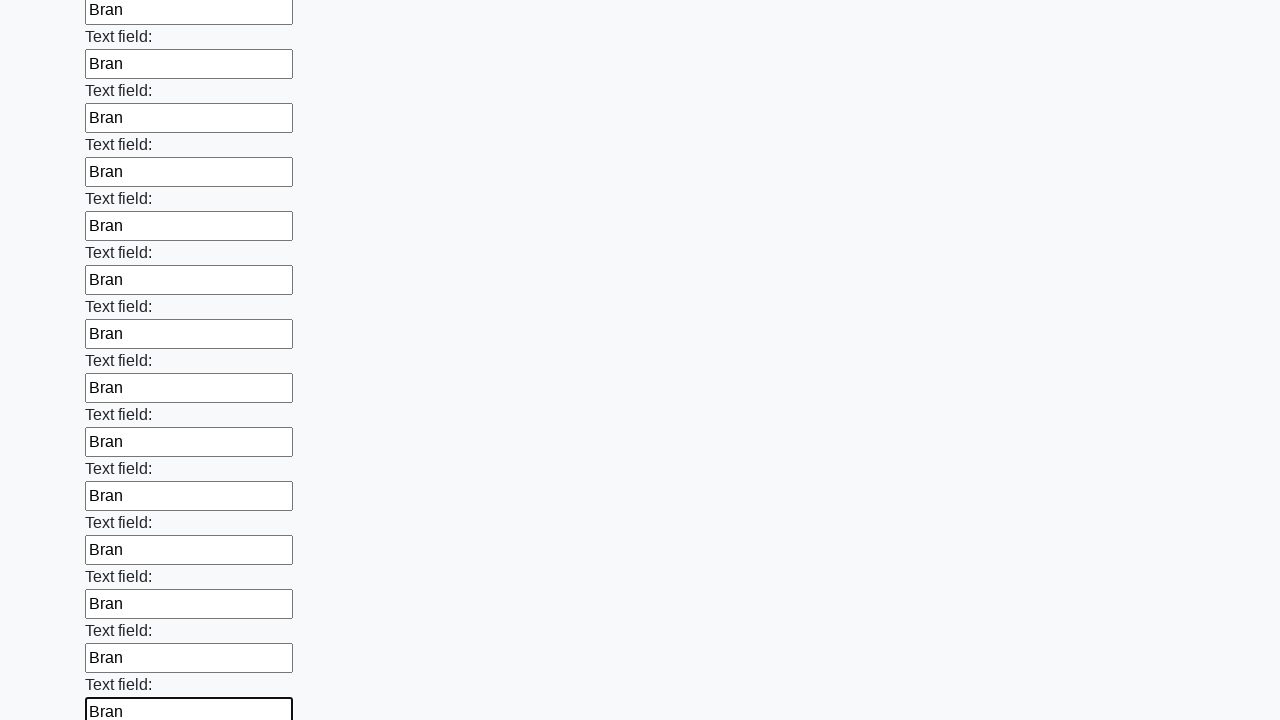

Filled input field with 'Bran' on input >> nth=54
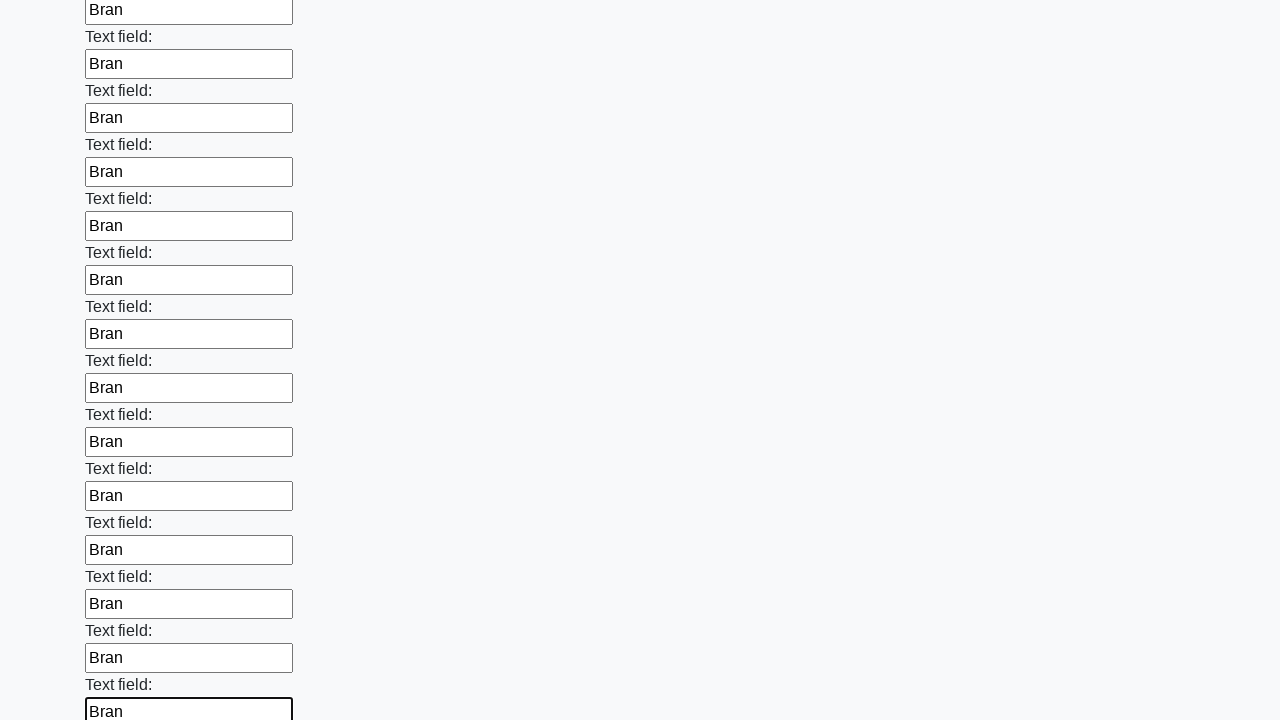

Filled input field with 'Bran' on input >> nth=55
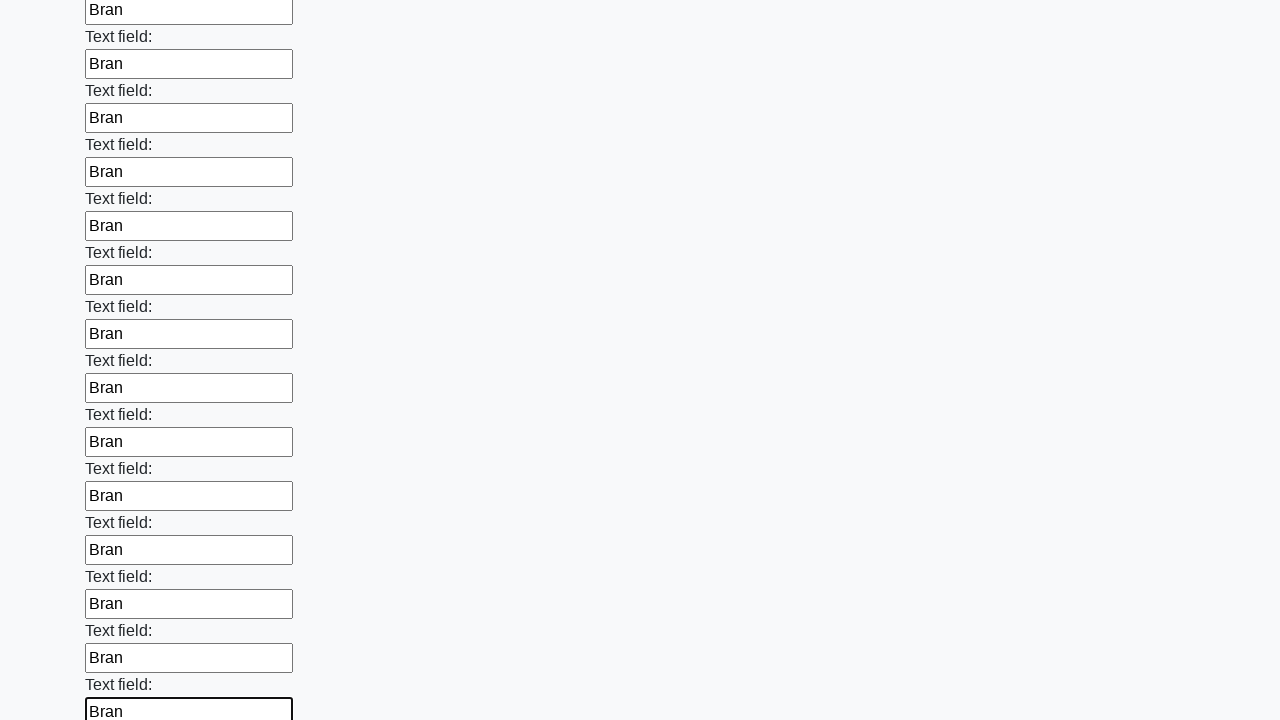

Filled input field with 'Bran' on input >> nth=56
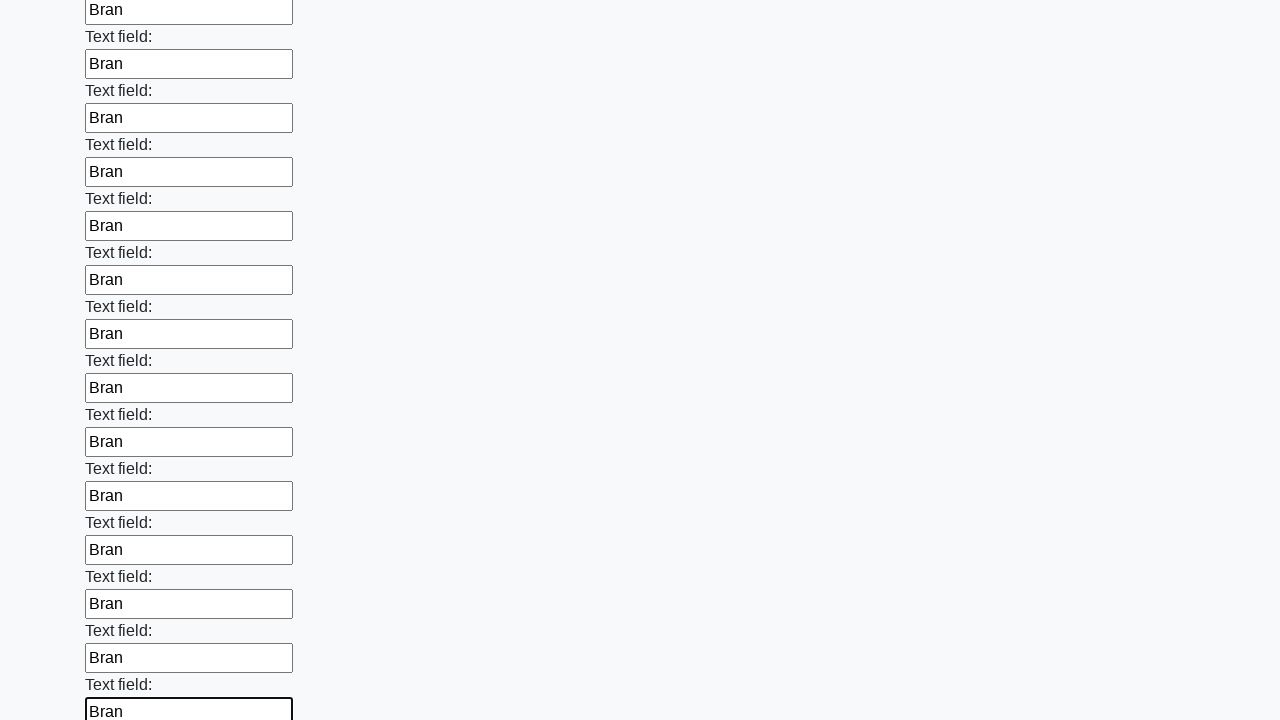

Filled input field with 'Bran' on input >> nth=57
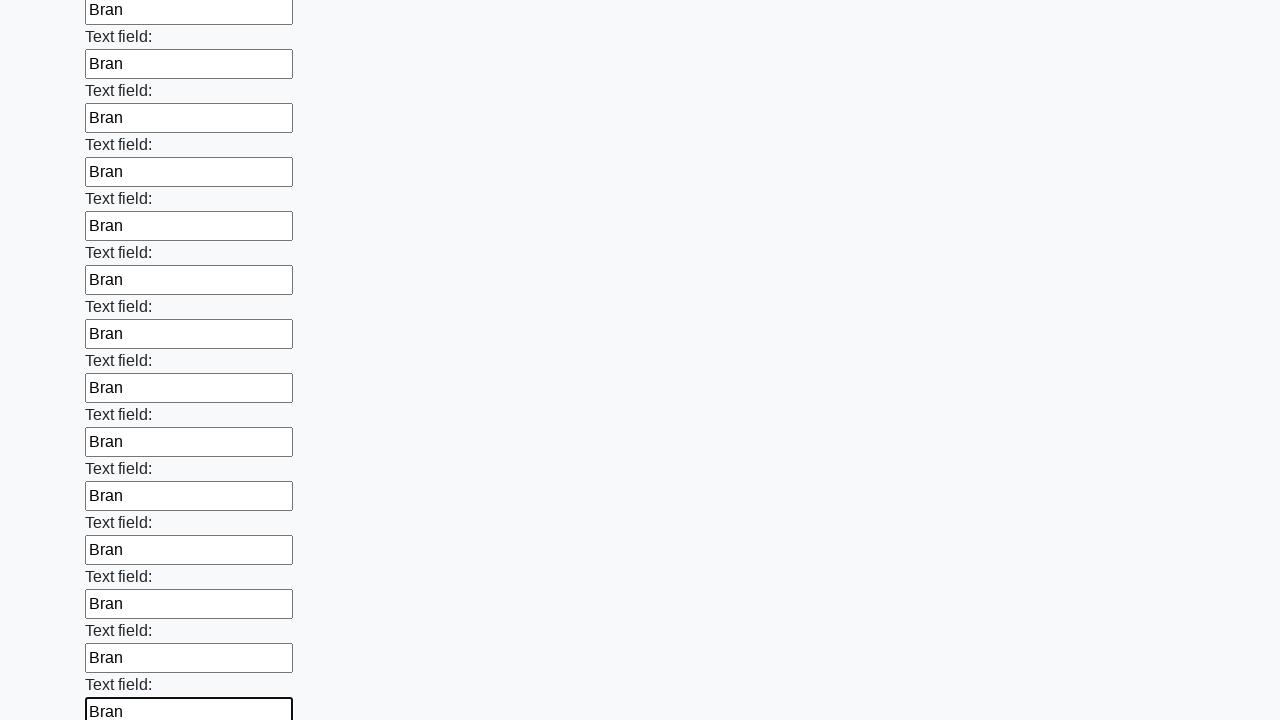

Filled input field with 'Bran' on input >> nth=58
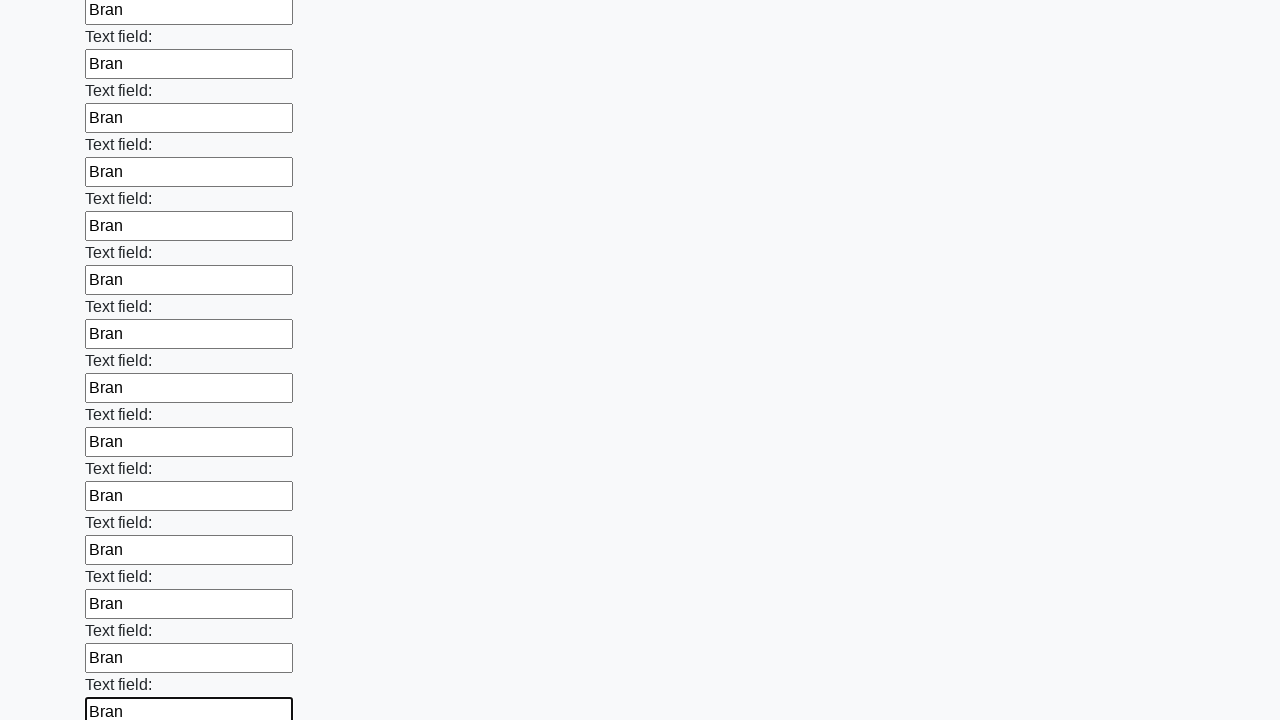

Filled input field with 'Bran' on input >> nth=59
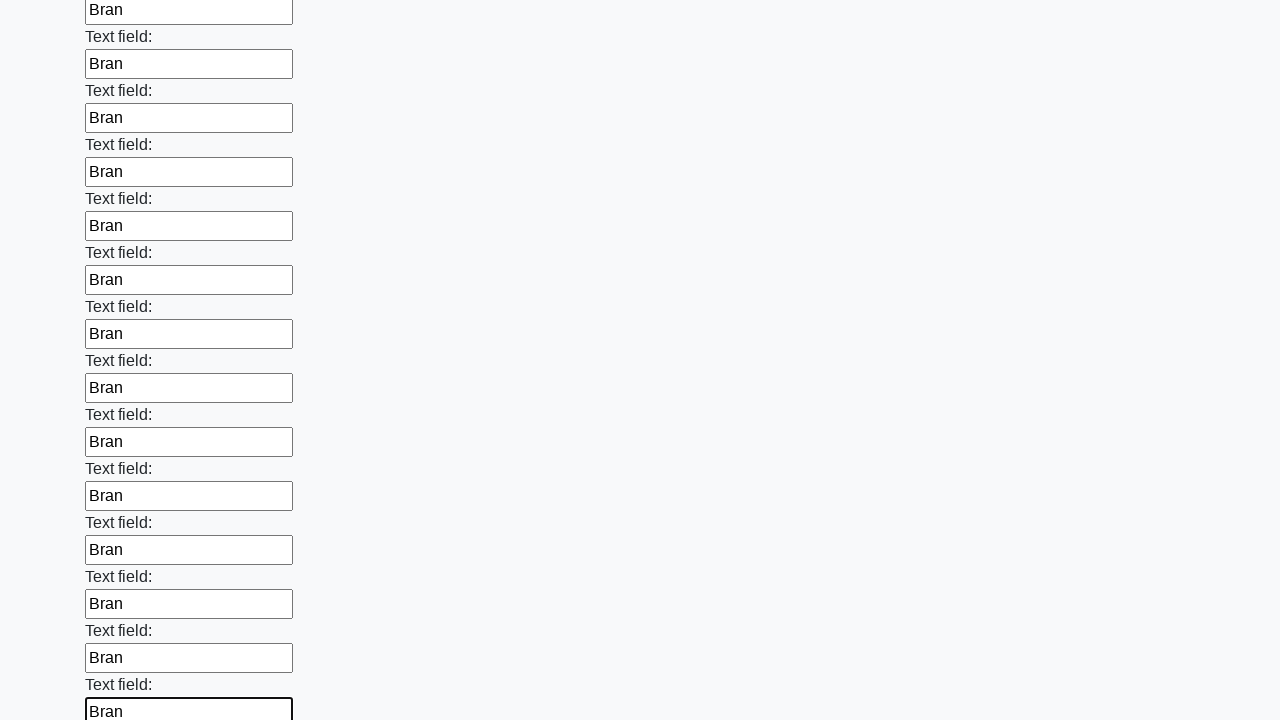

Filled input field with 'Bran' on input >> nth=60
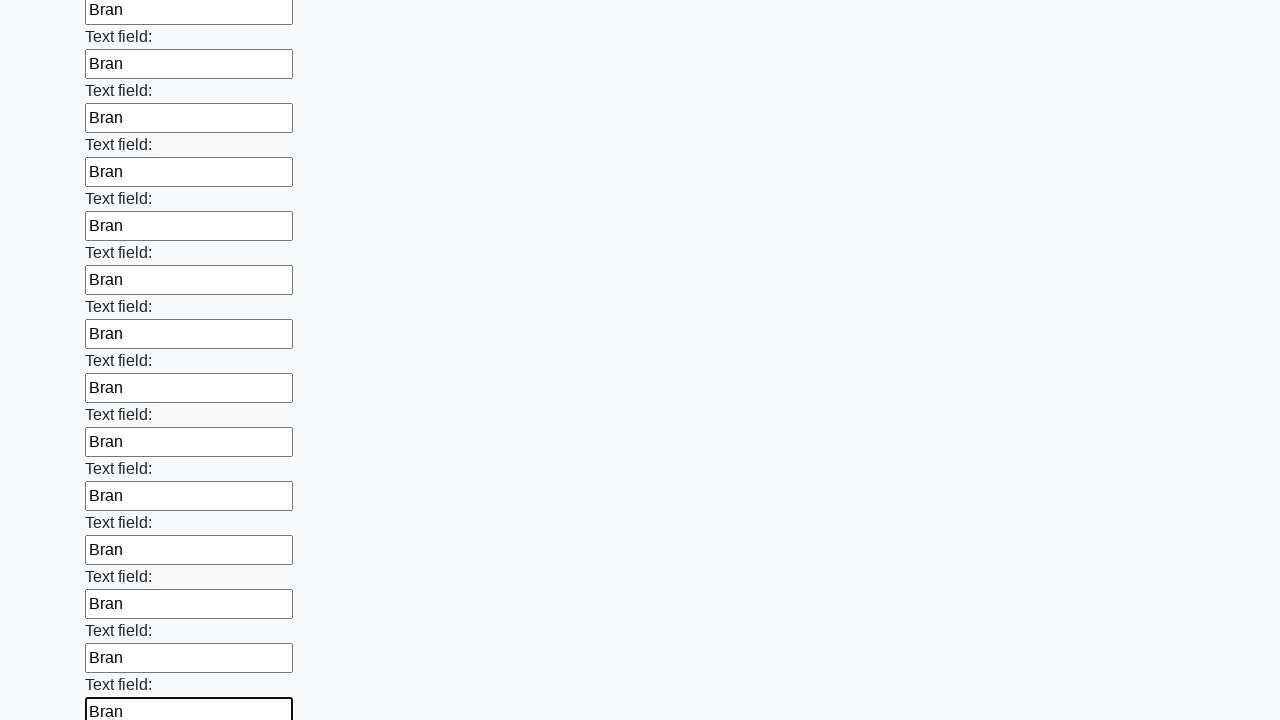

Filled input field with 'Bran' on input >> nth=61
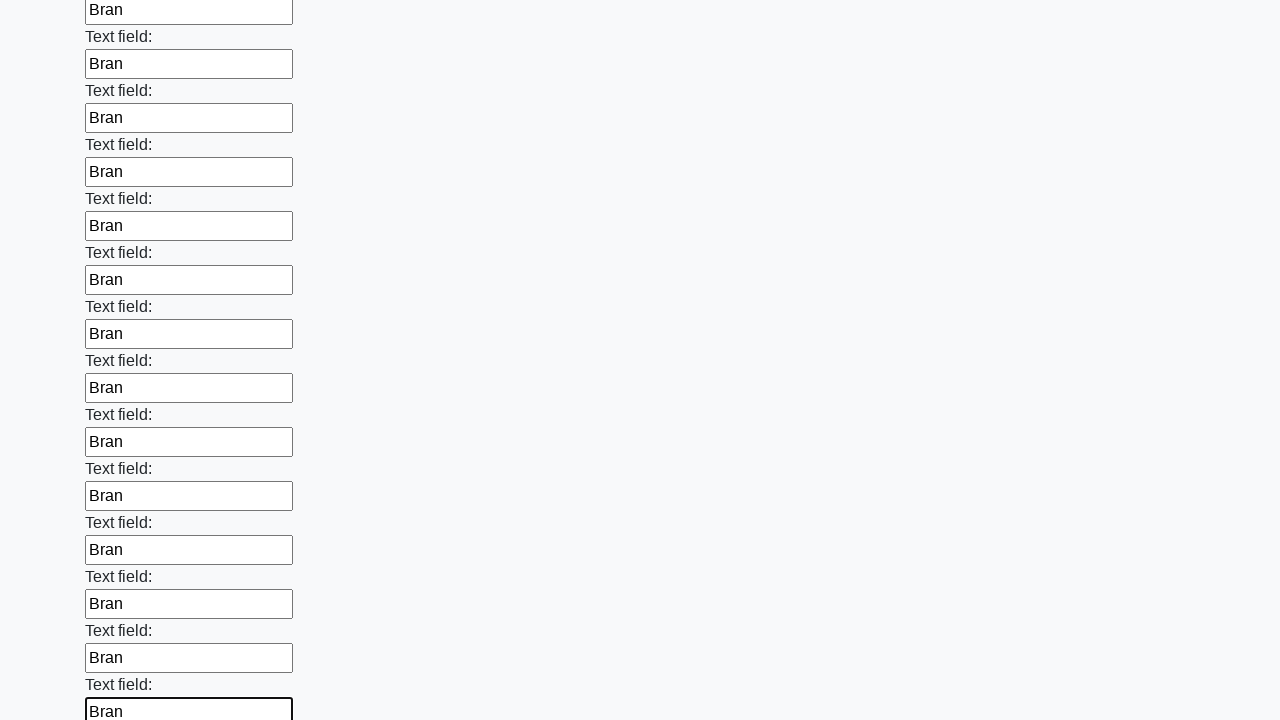

Filled input field with 'Bran' on input >> nth=62
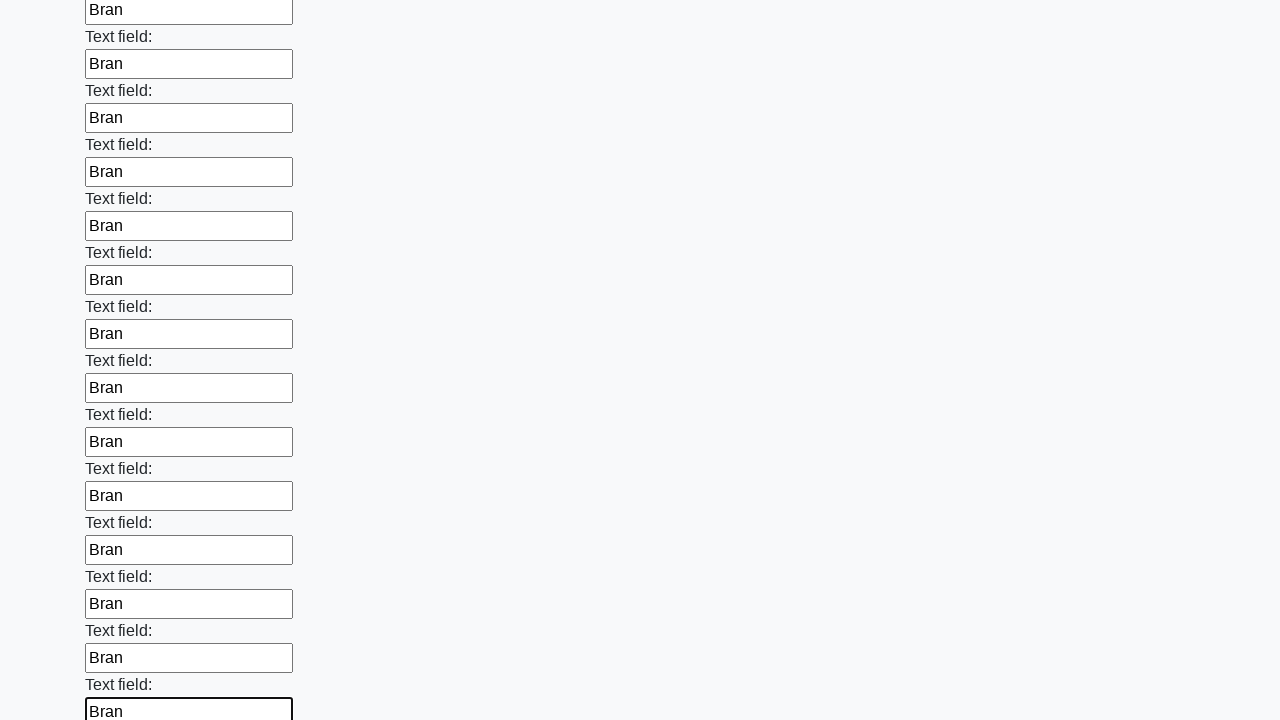

Filled input field with 'Bran' on input >> nth=63
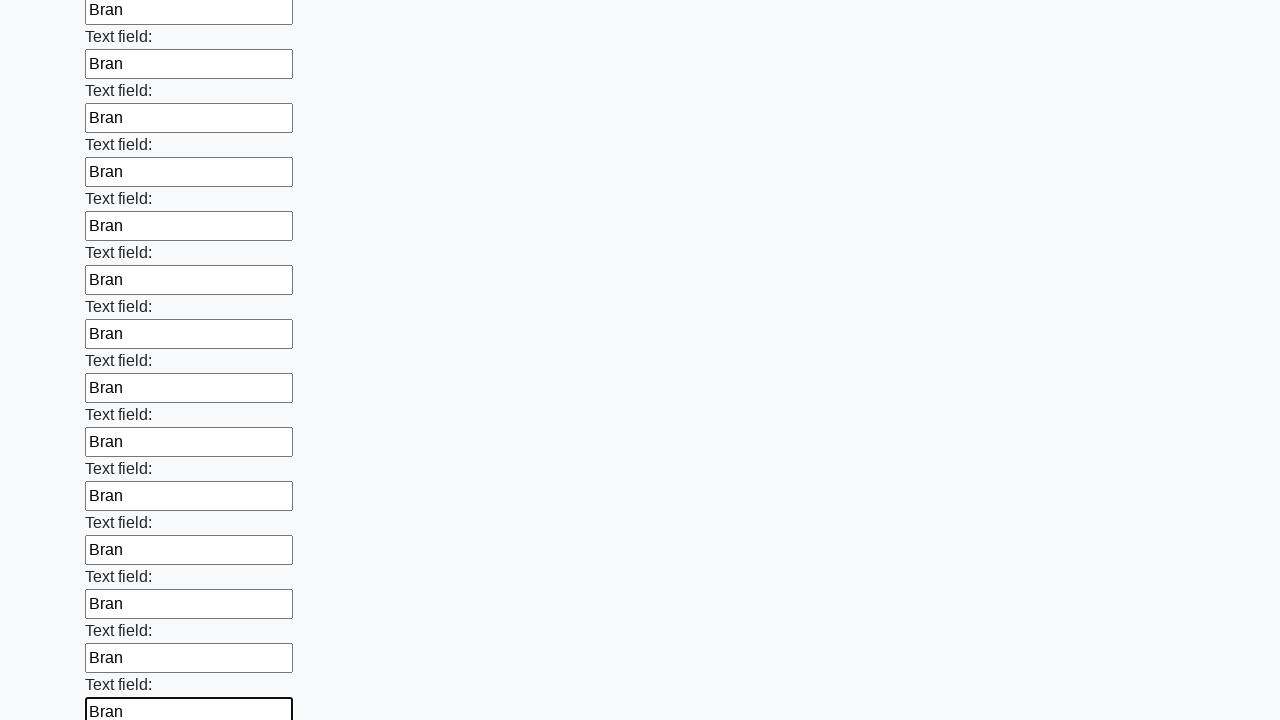

Filled input field with 'Bran' on input >> nth=64
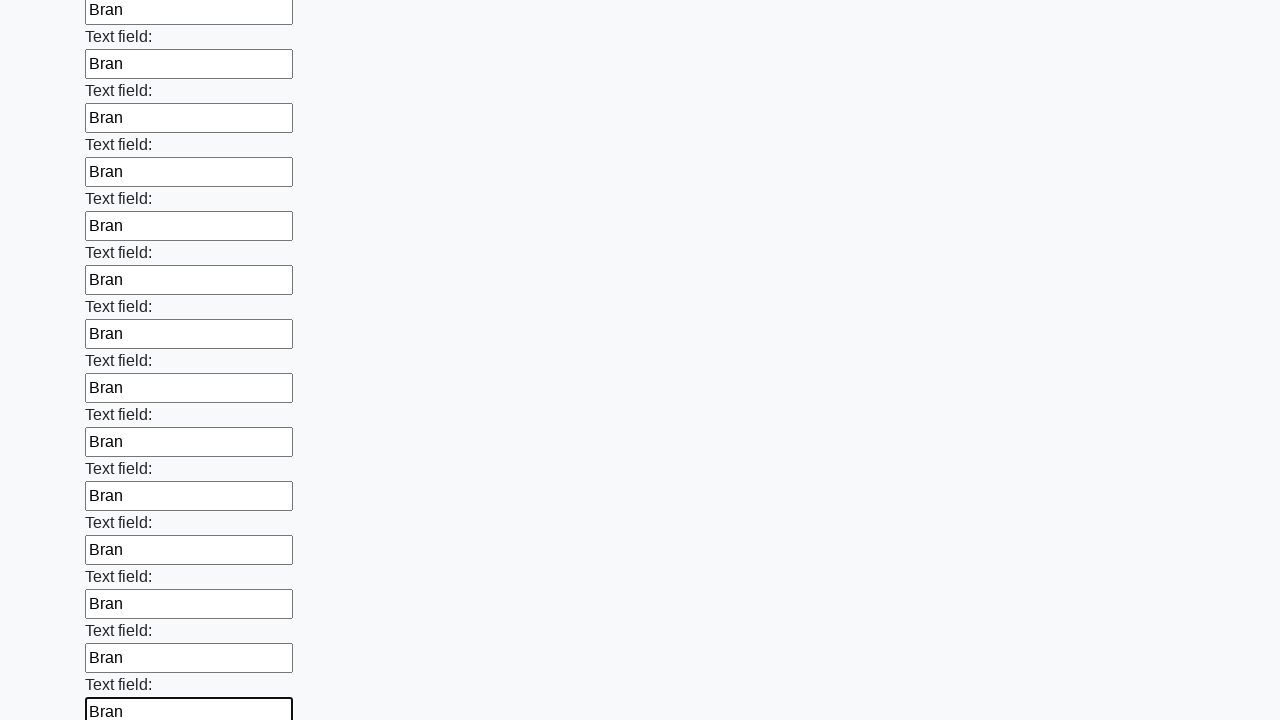

Filled input field with 'Bran' on input >> nth=65
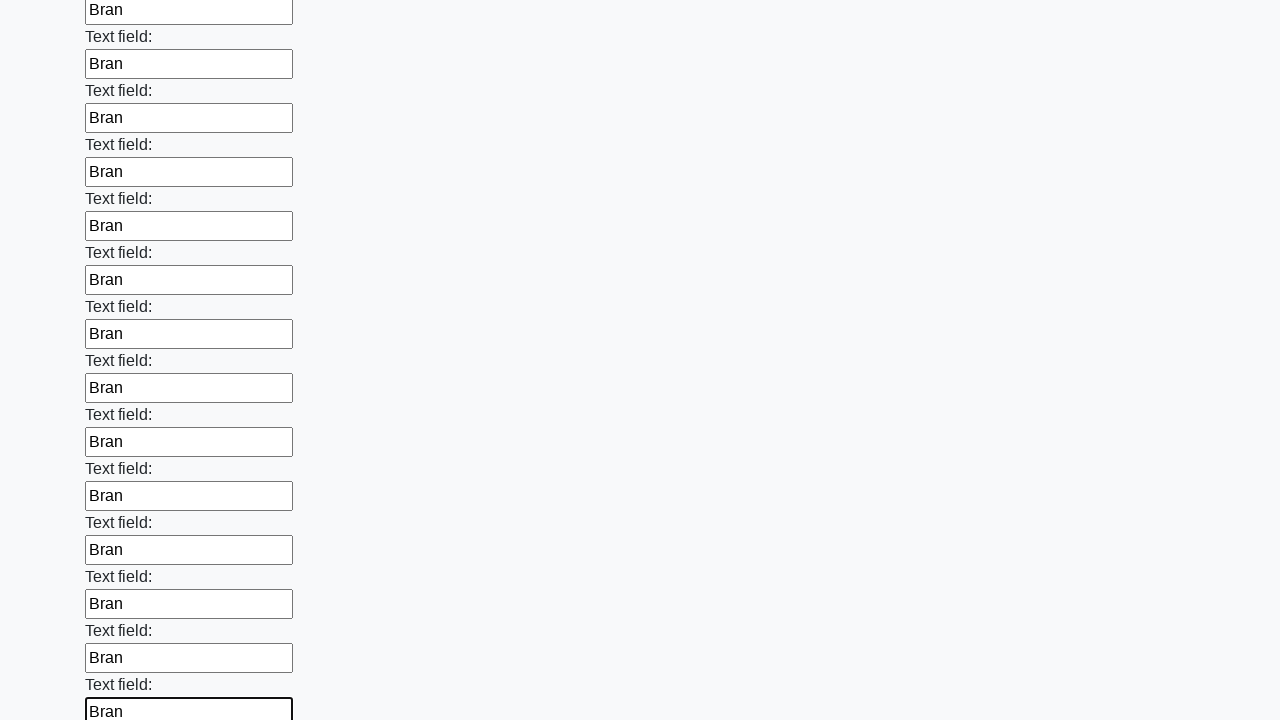

Filled input field with 'Bran' on input >> nth=66
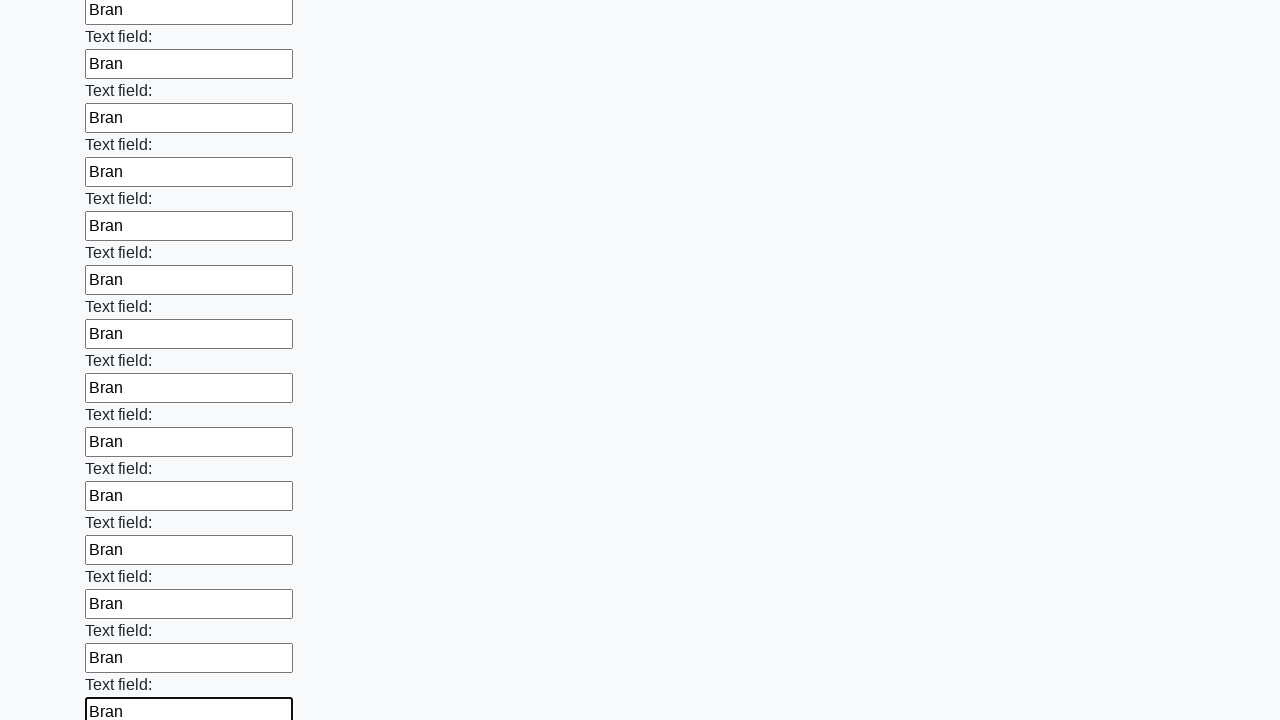

Filled input field with 'Bran' on input >> nth=67
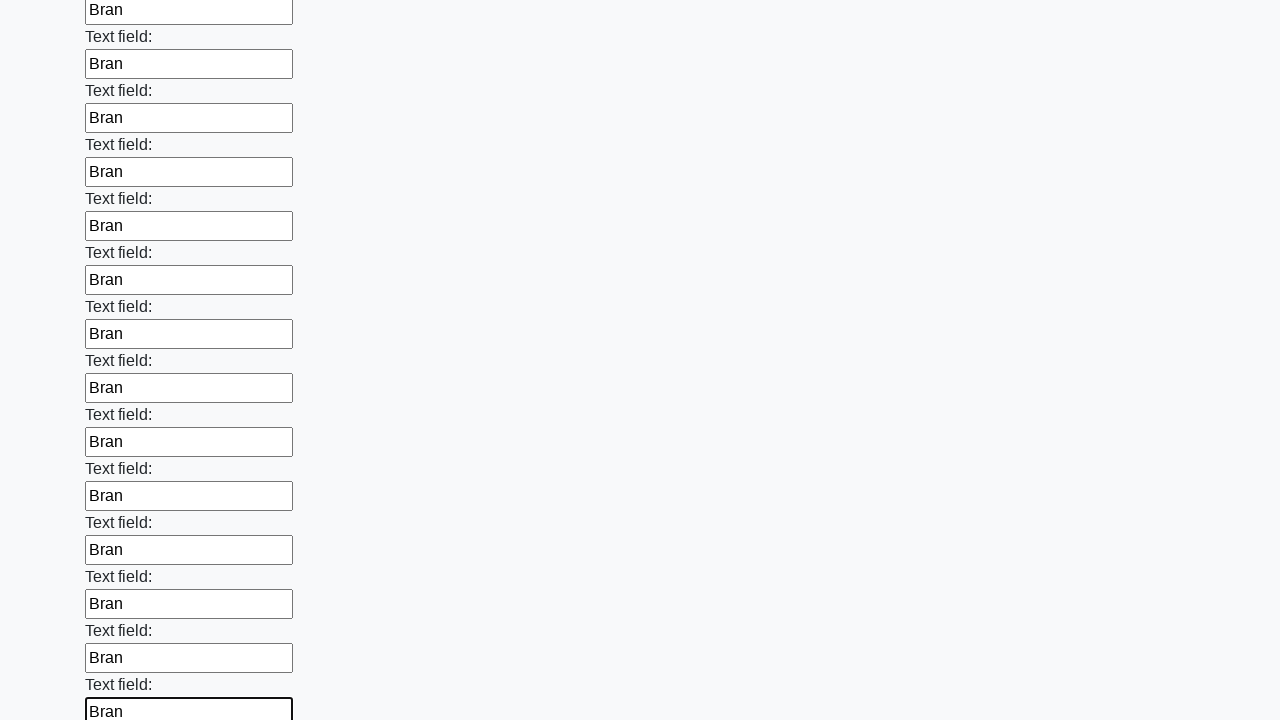

Filled input field with 'Bran' on input >> nth=68
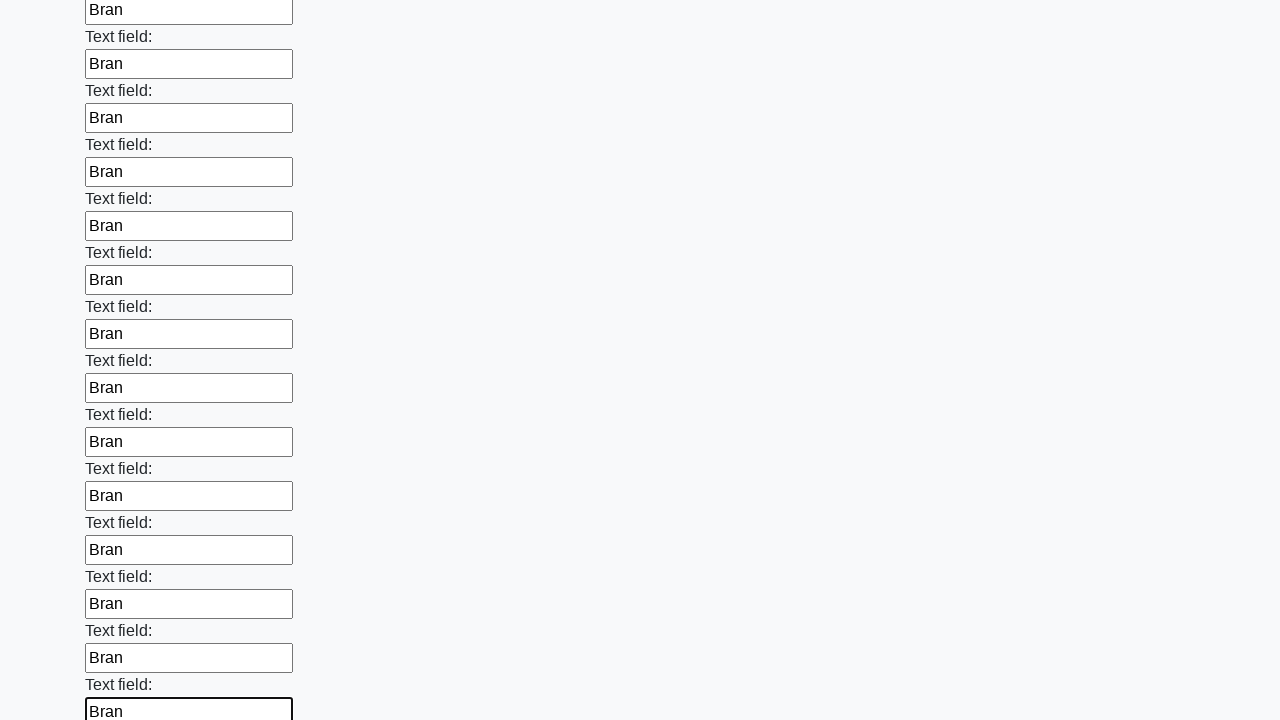

Filled input field with 'Bran' on input >> nth=69
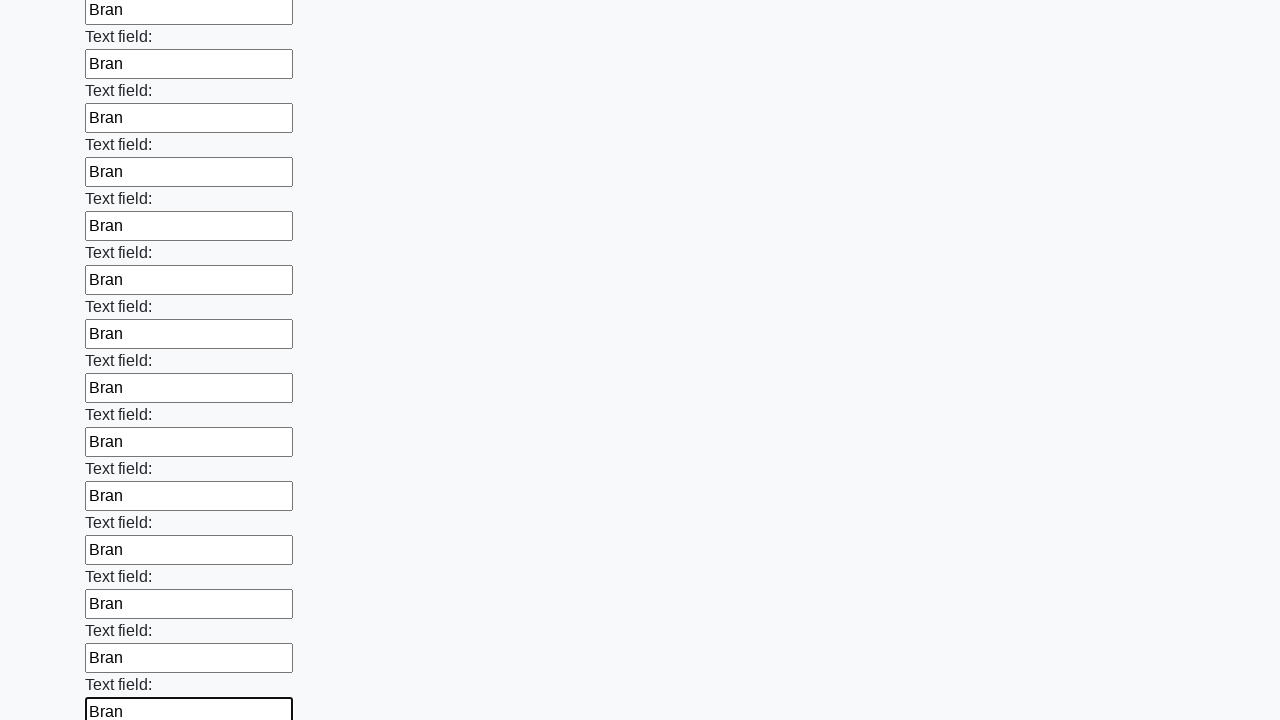

Filled input field with 'Bran' on input >> nth=70
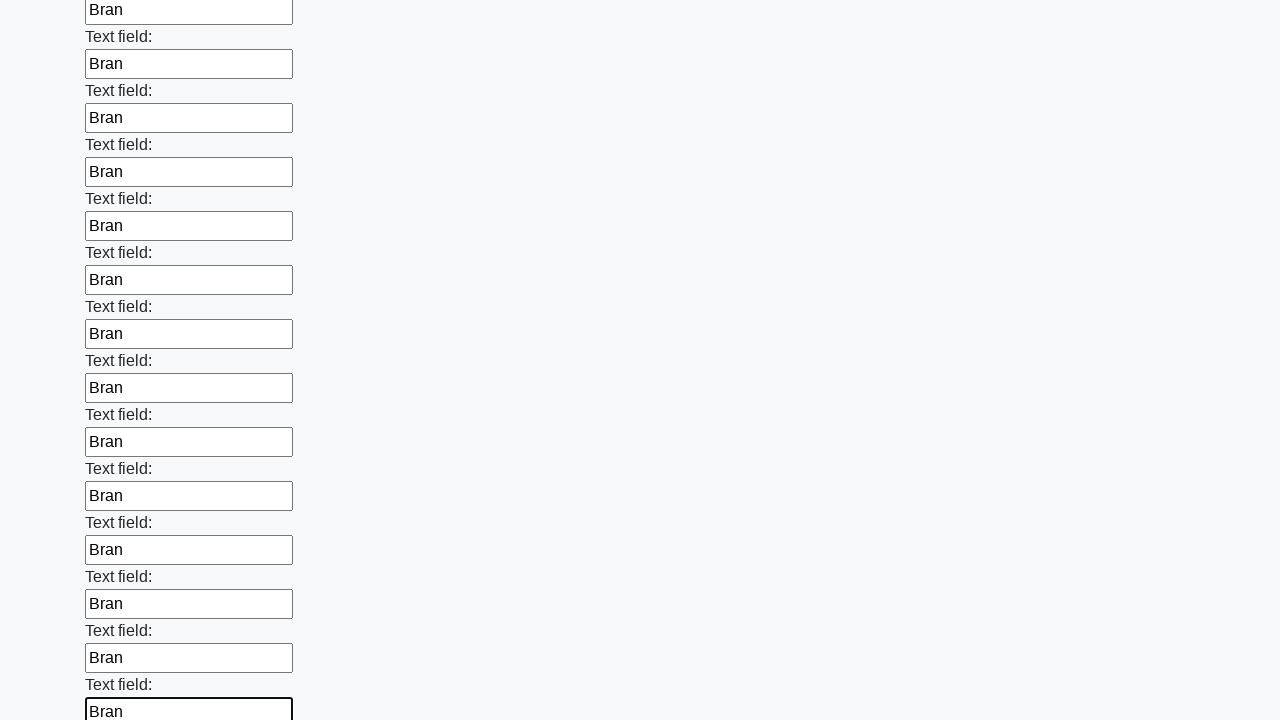

Filled input field with 'Bran' on input >> nth=71
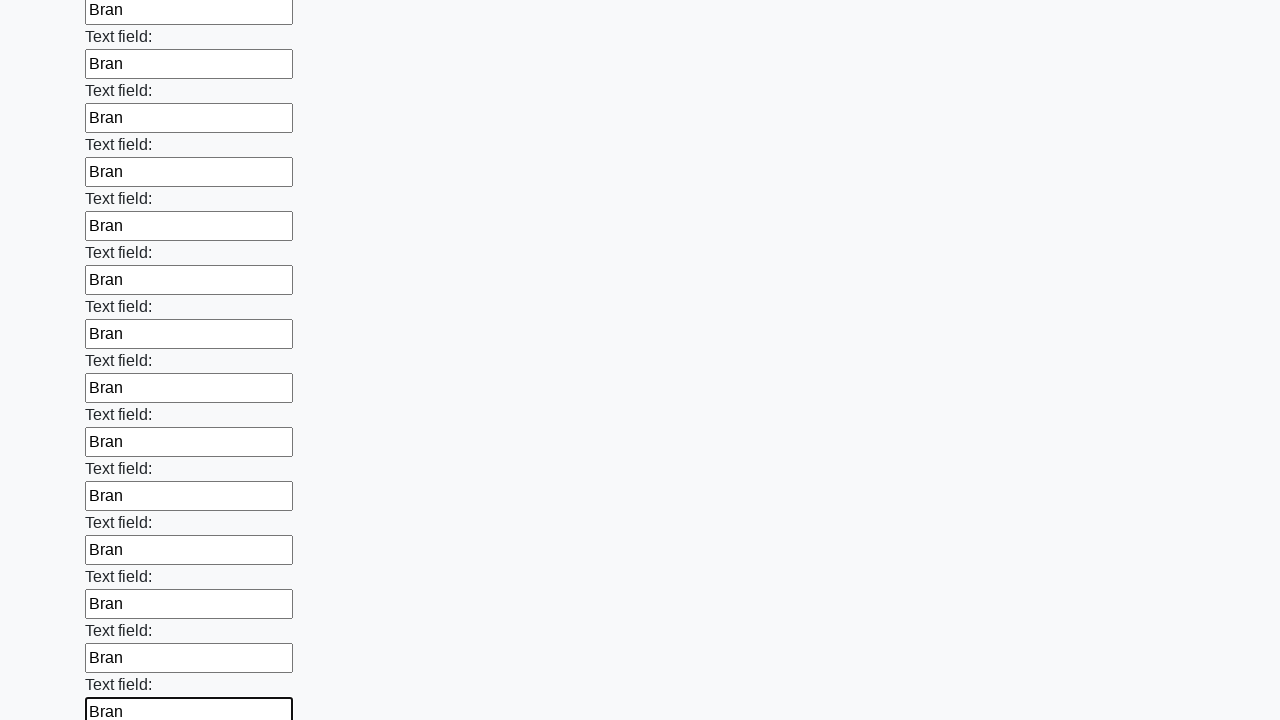

Filled input field with 'Bran' on input >> nth=72
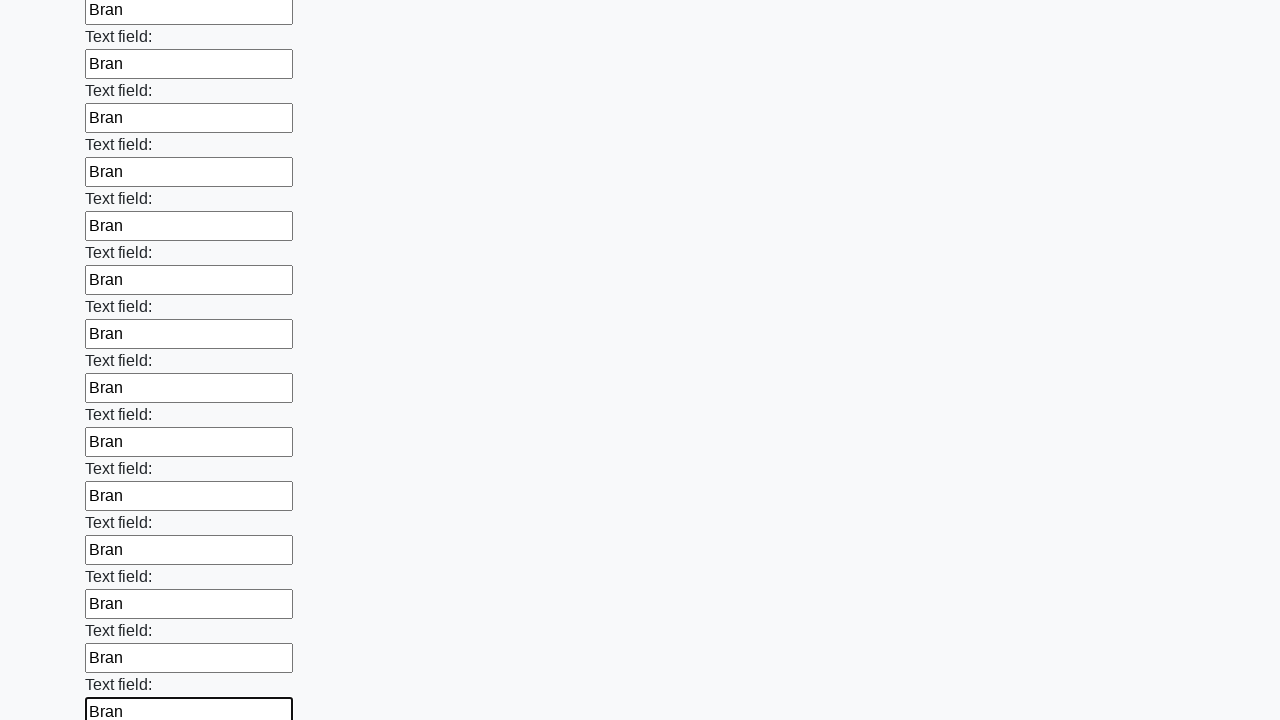

Filled input field with 'Bran' on input >> nth=73
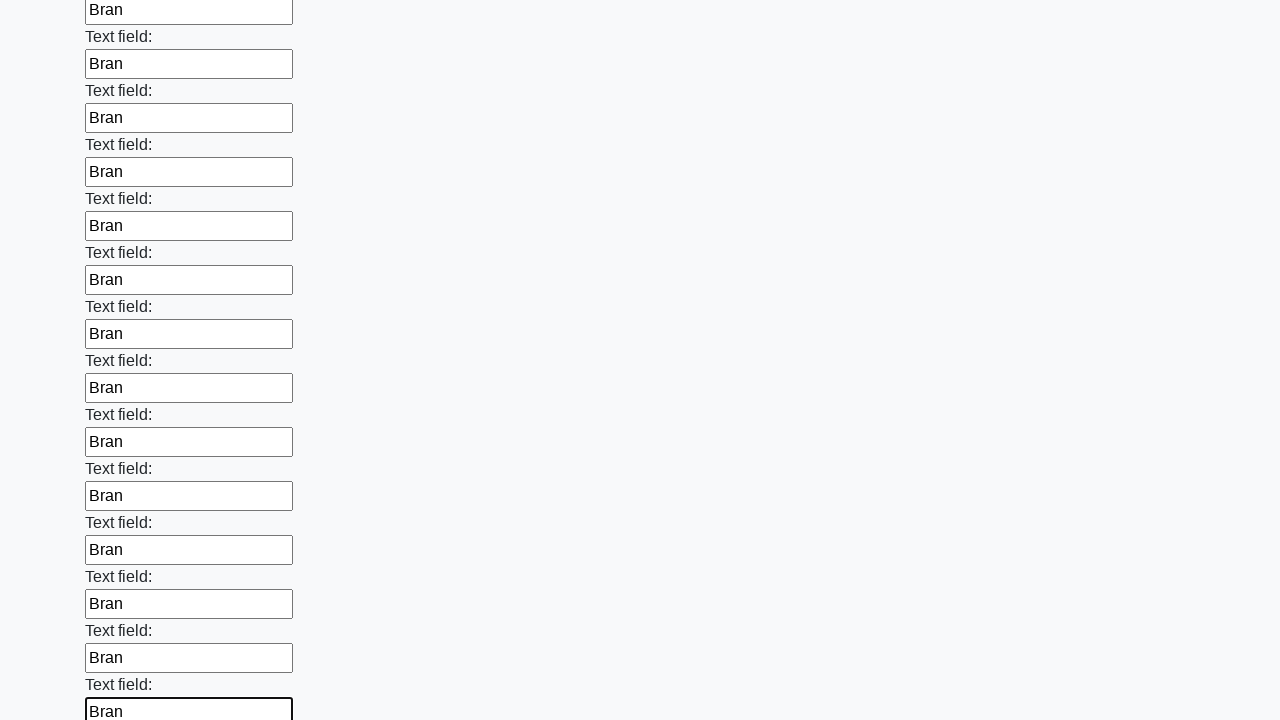

Filled input field with 'Bran' on input >> nth=74
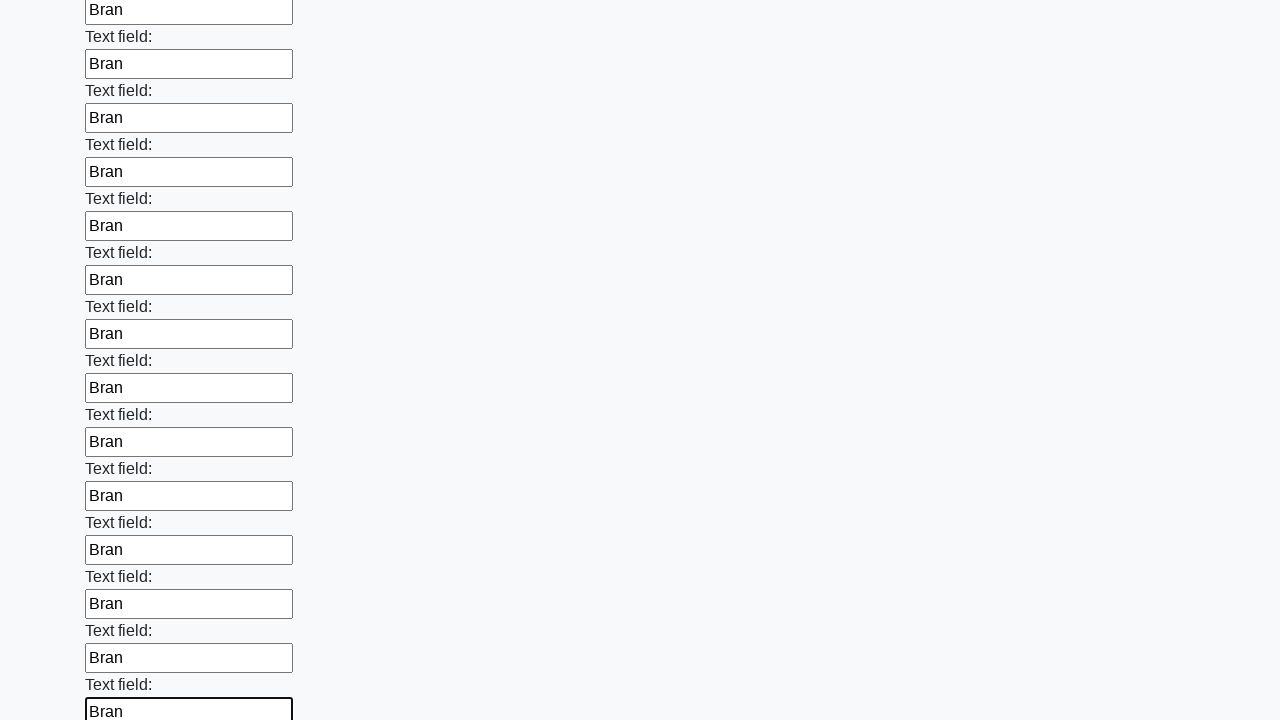

Filled input field with 'Bran' on input >> nth=75
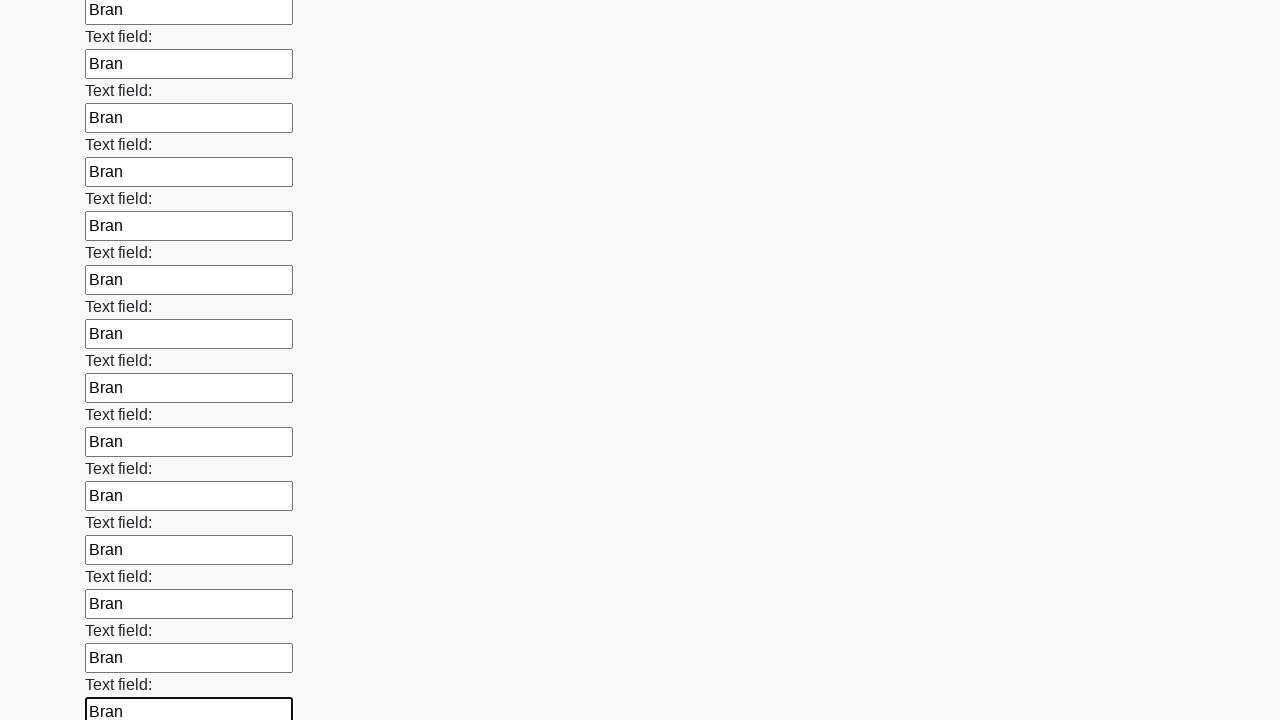

Filled input field with 'Bran' on input >> nth=76
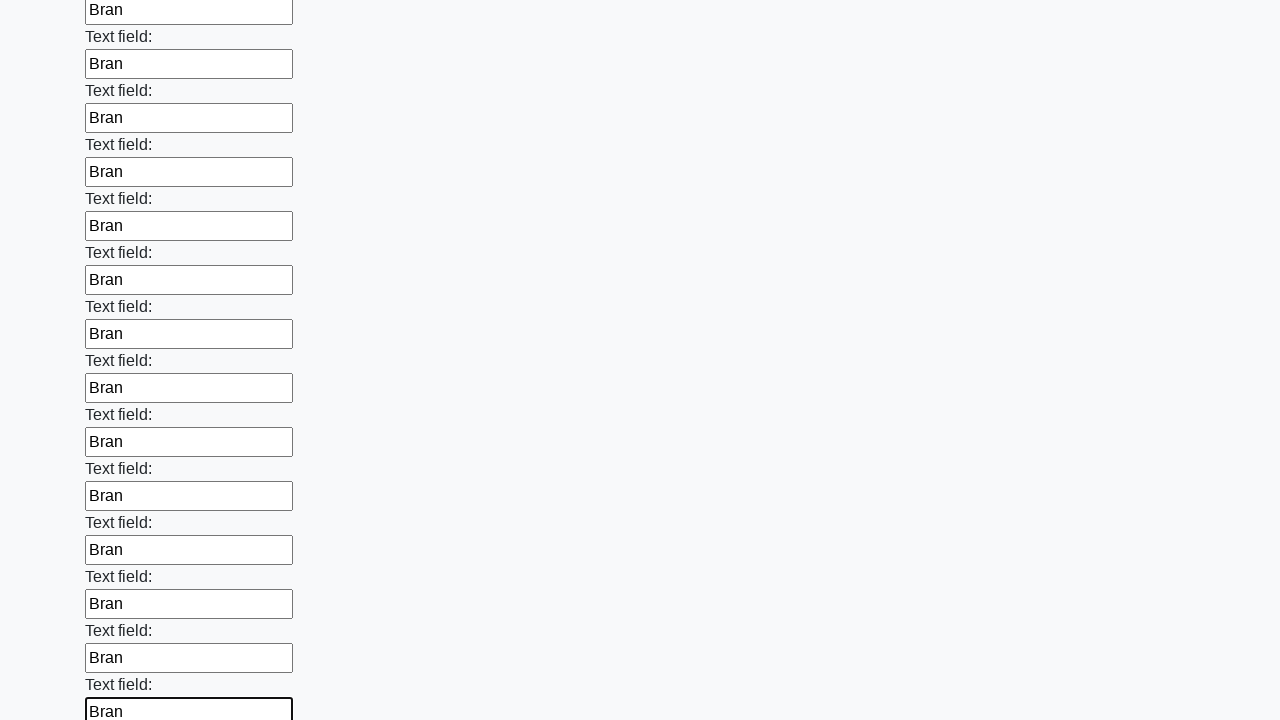

Filled input field with 'Bran' on input >> nth=77
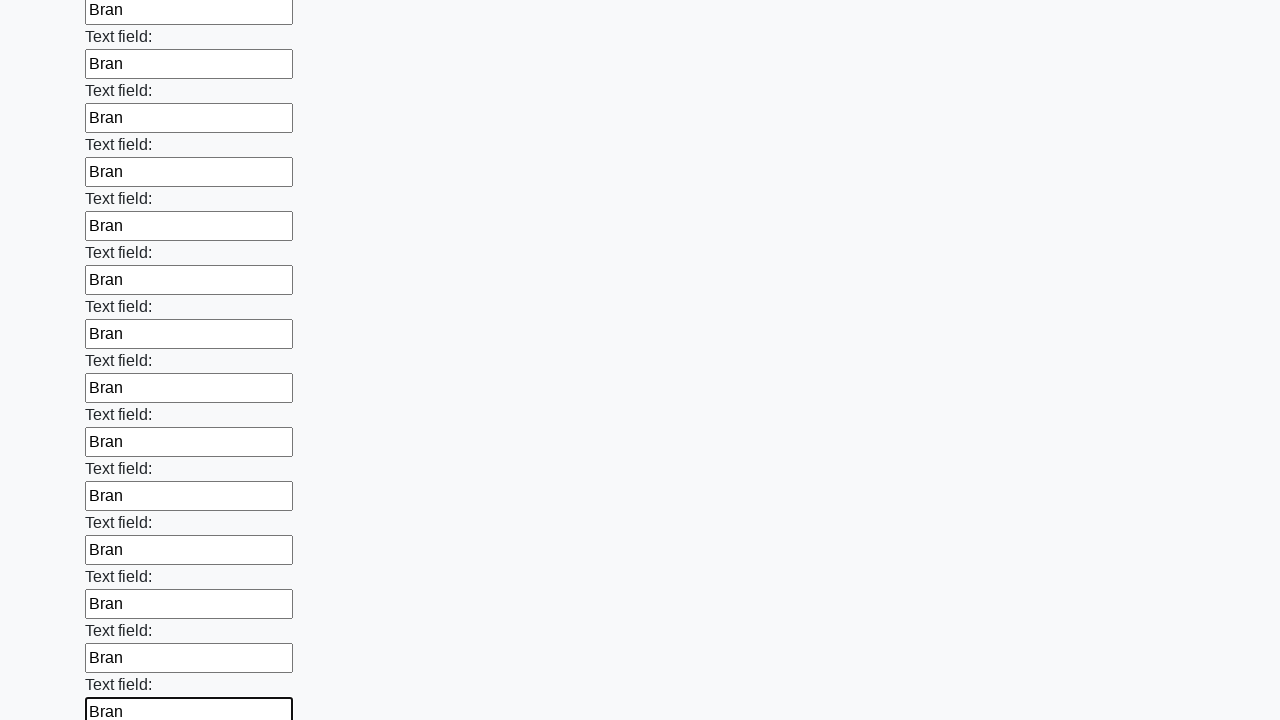

Filled input field with 'Bran' on input >> nth=78
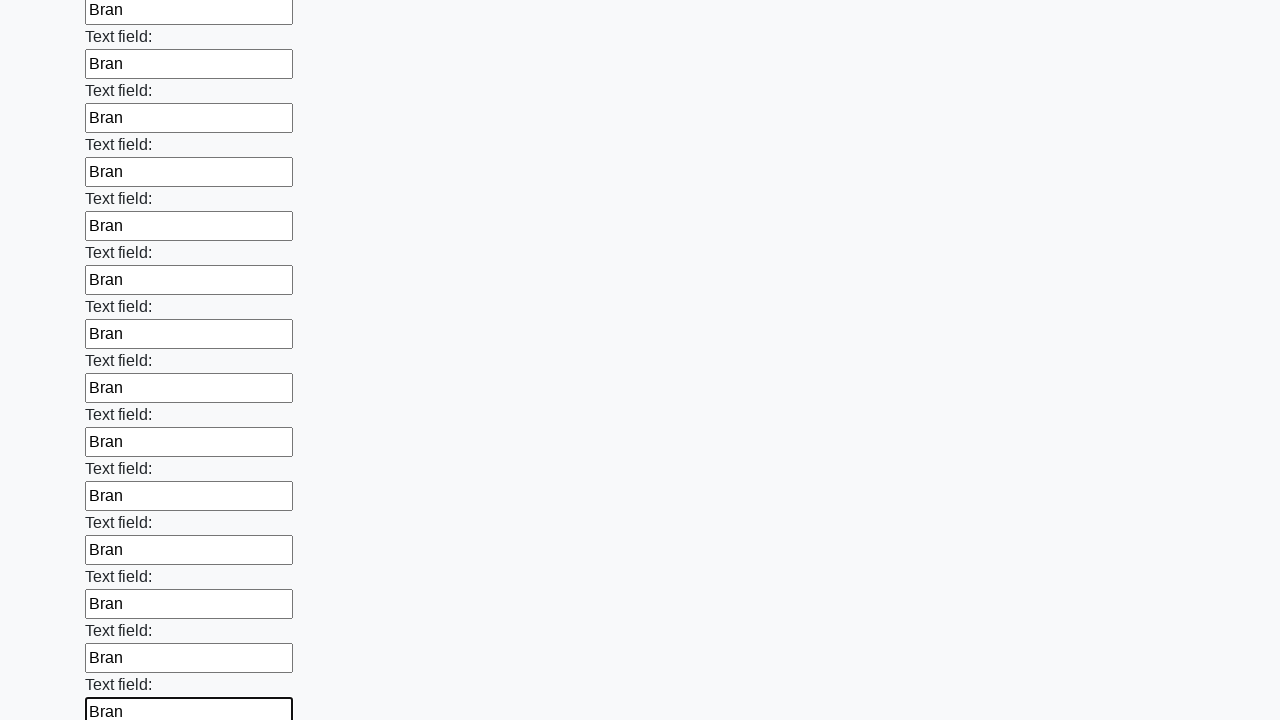

Filled input field with 'Bran' on input >> nth=79
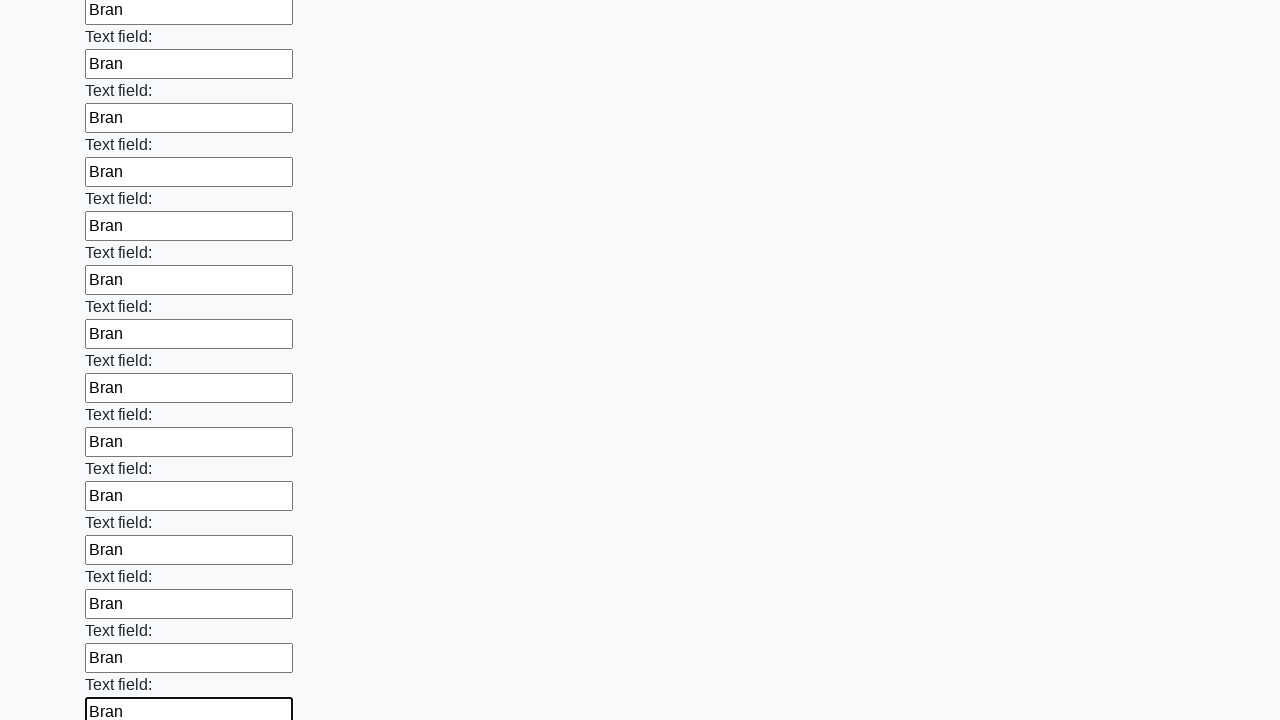

Filled input field with 'Bran' on input >> nth=80
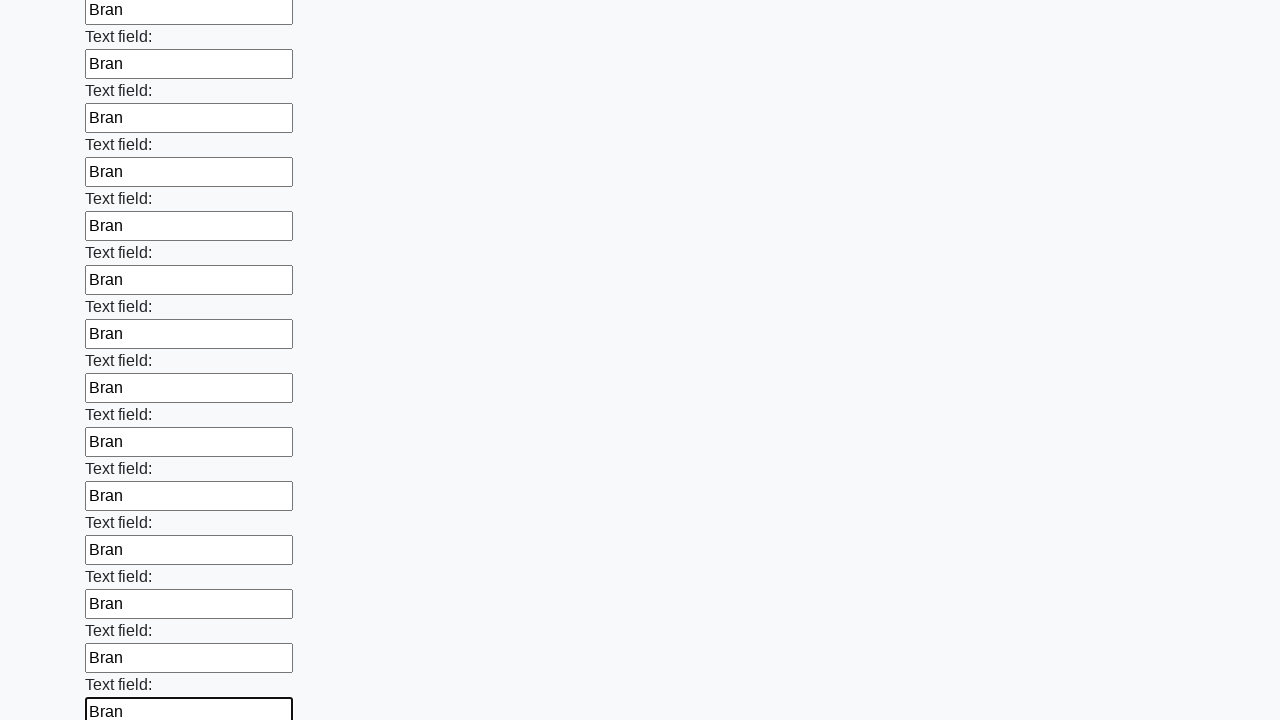

Filled input field with 'Bran' on input >> nth=81
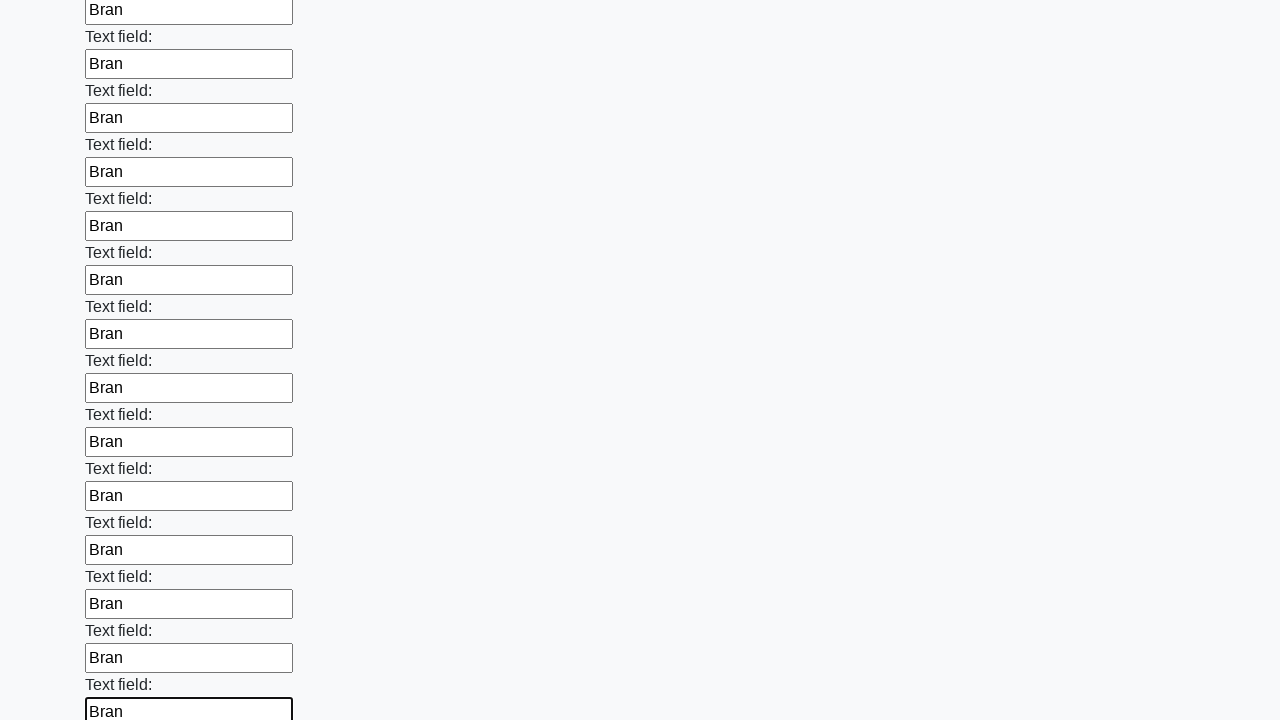

Filled input field with 'Bran' on input >> nth=82
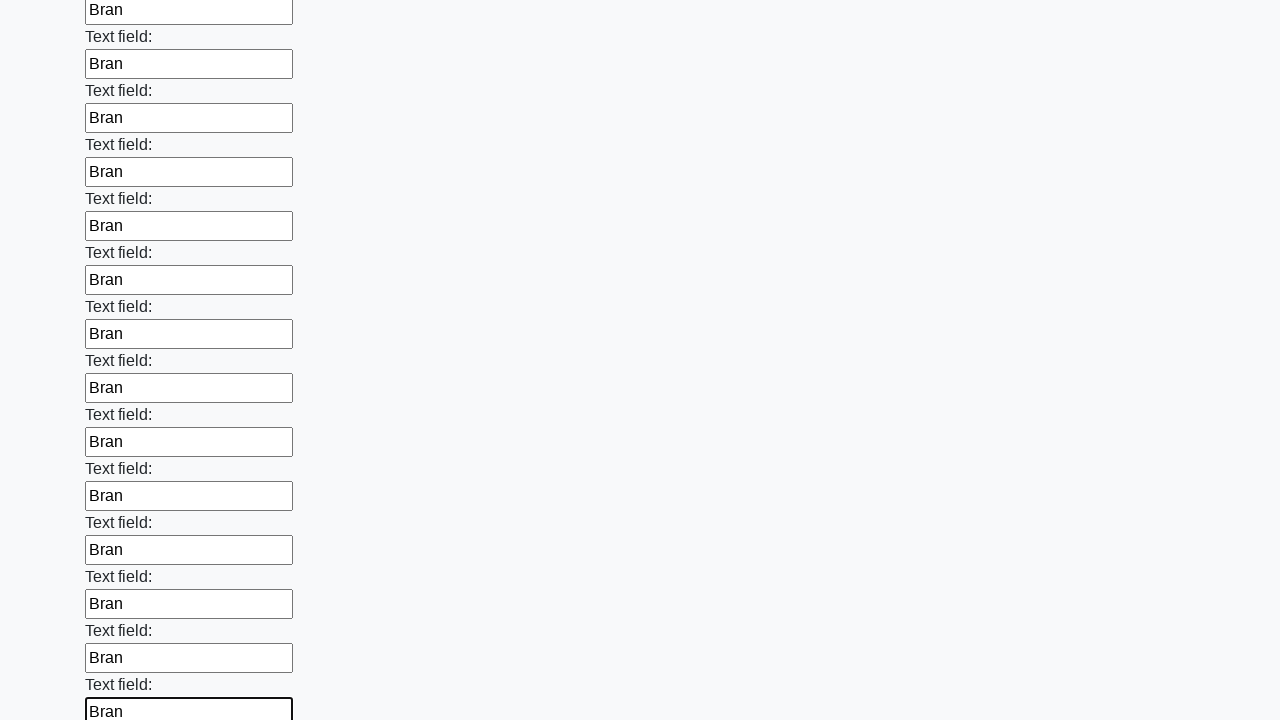

Filled input field with 'Bran' on input >> nth=83
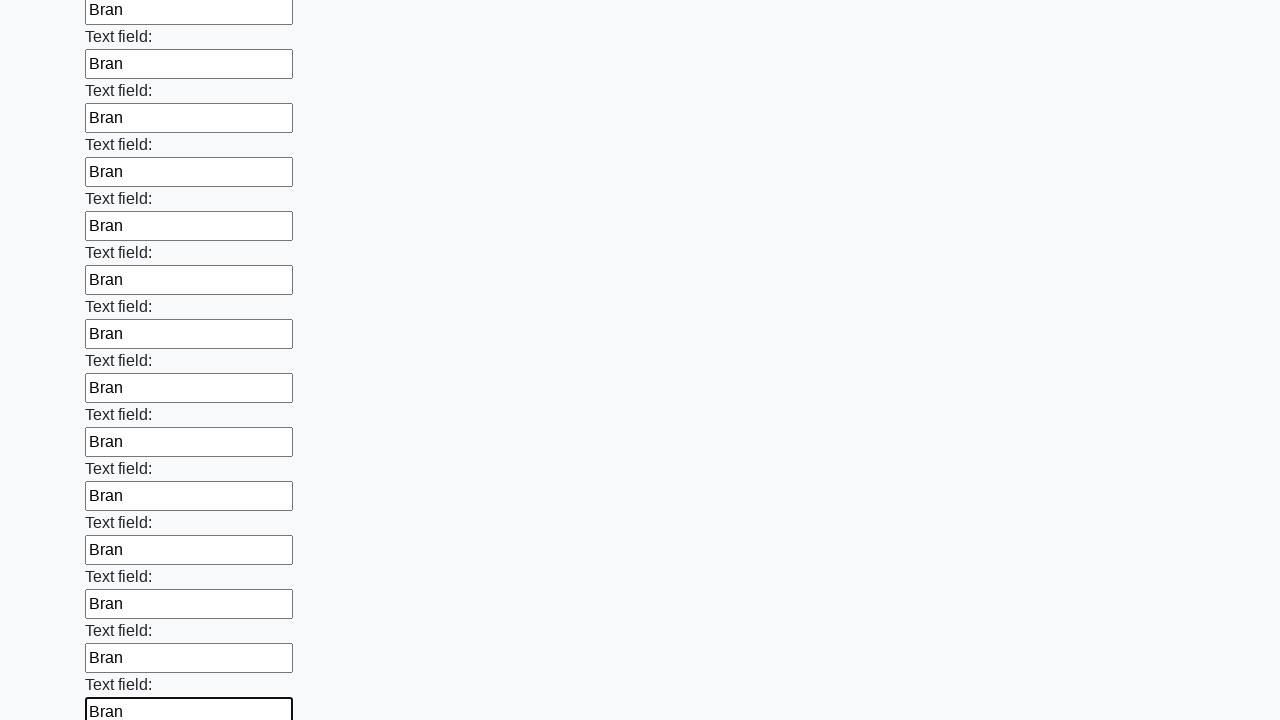

Filled input field with 'Bran' on input >> nth=84
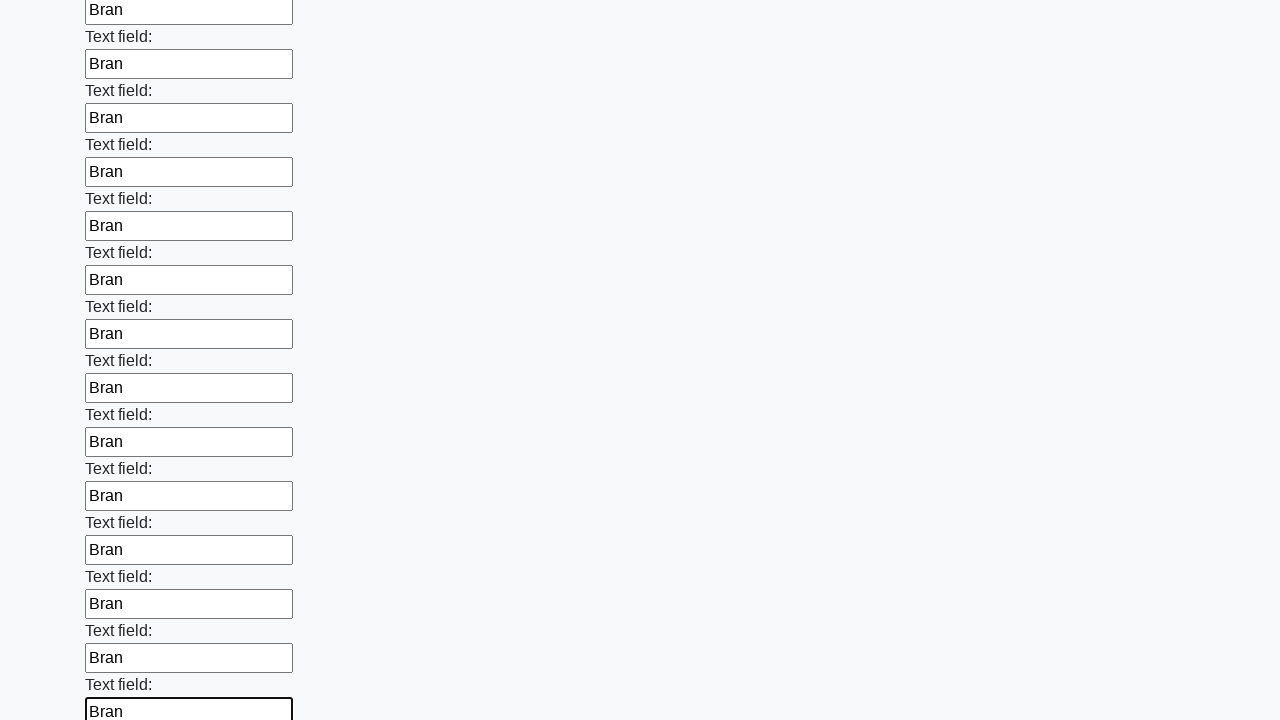

Filled input field with 'Bran' on input >> nth=85
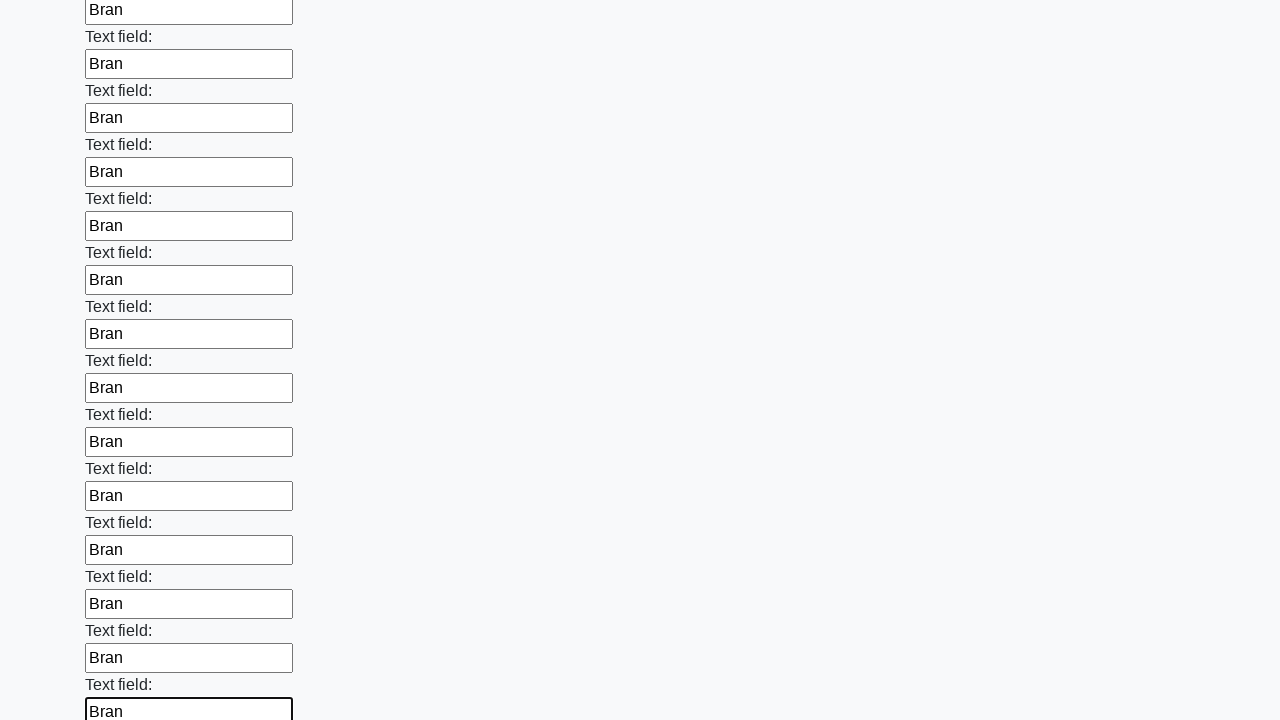

Filled input field with 'Bran' on input >> nth=86
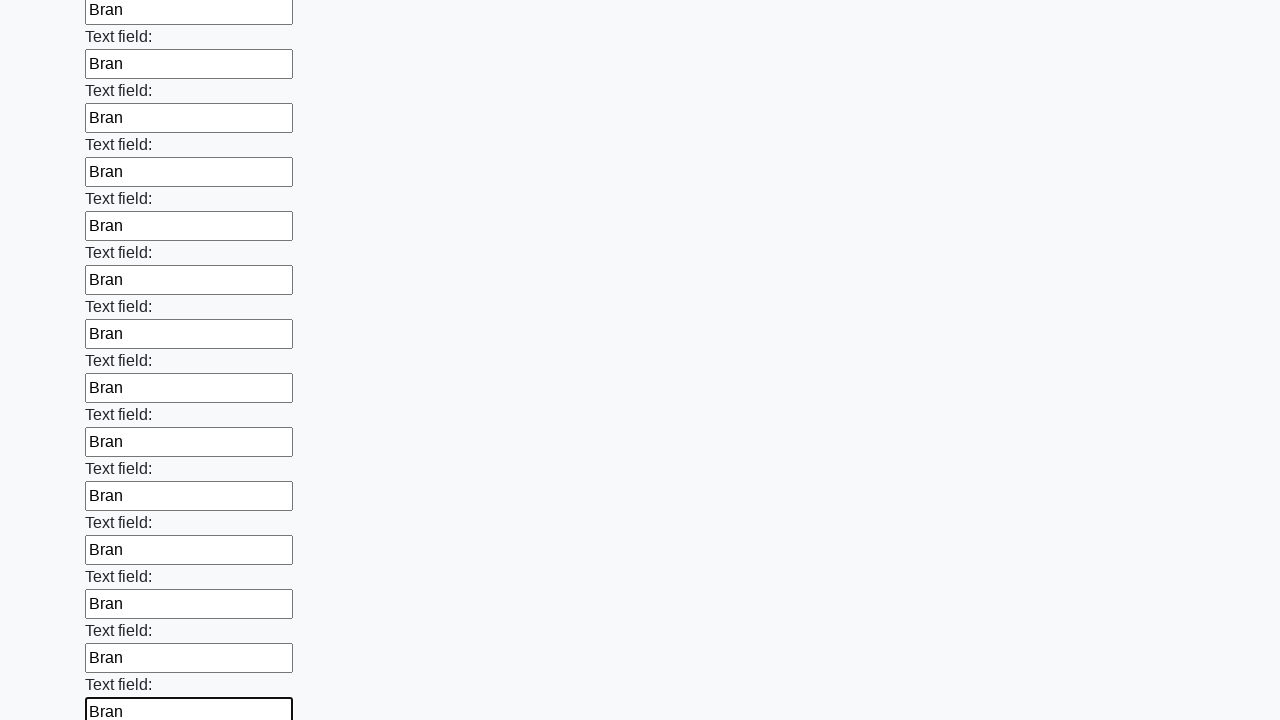

Filled input field with 'Bran' on input >> nth=87
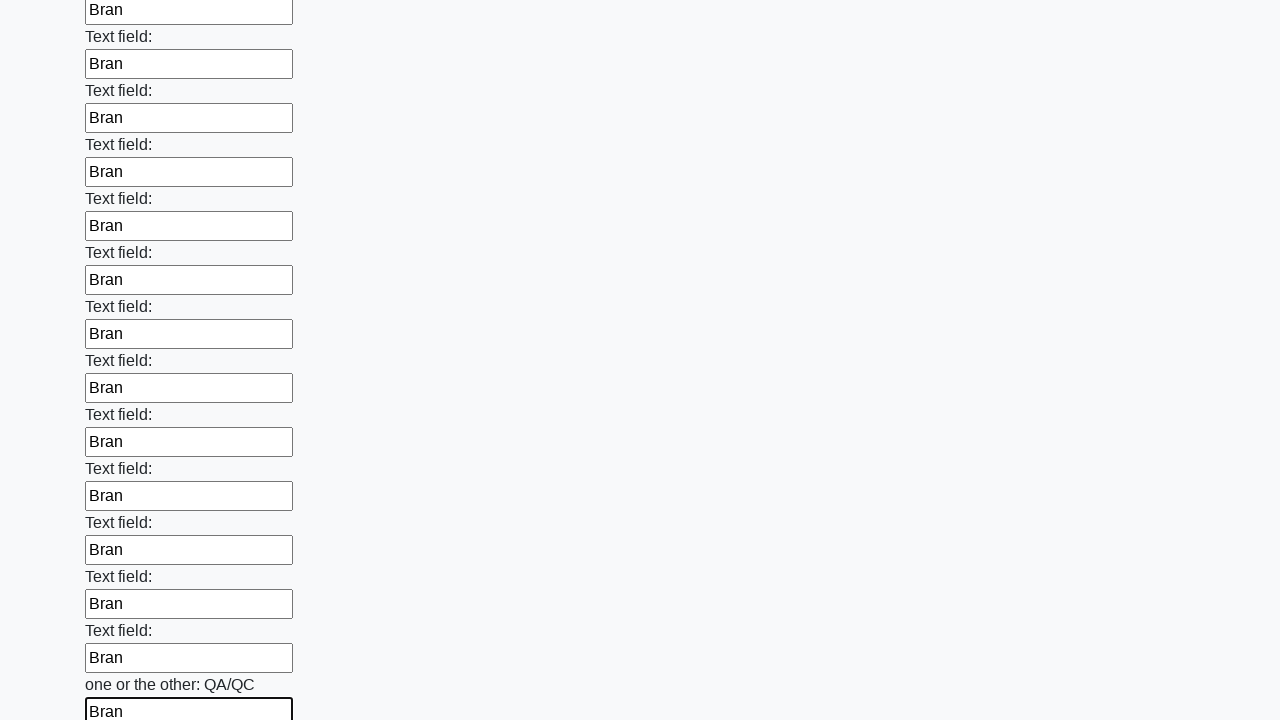

Filled input field with 'Bran' on input >> nth=88
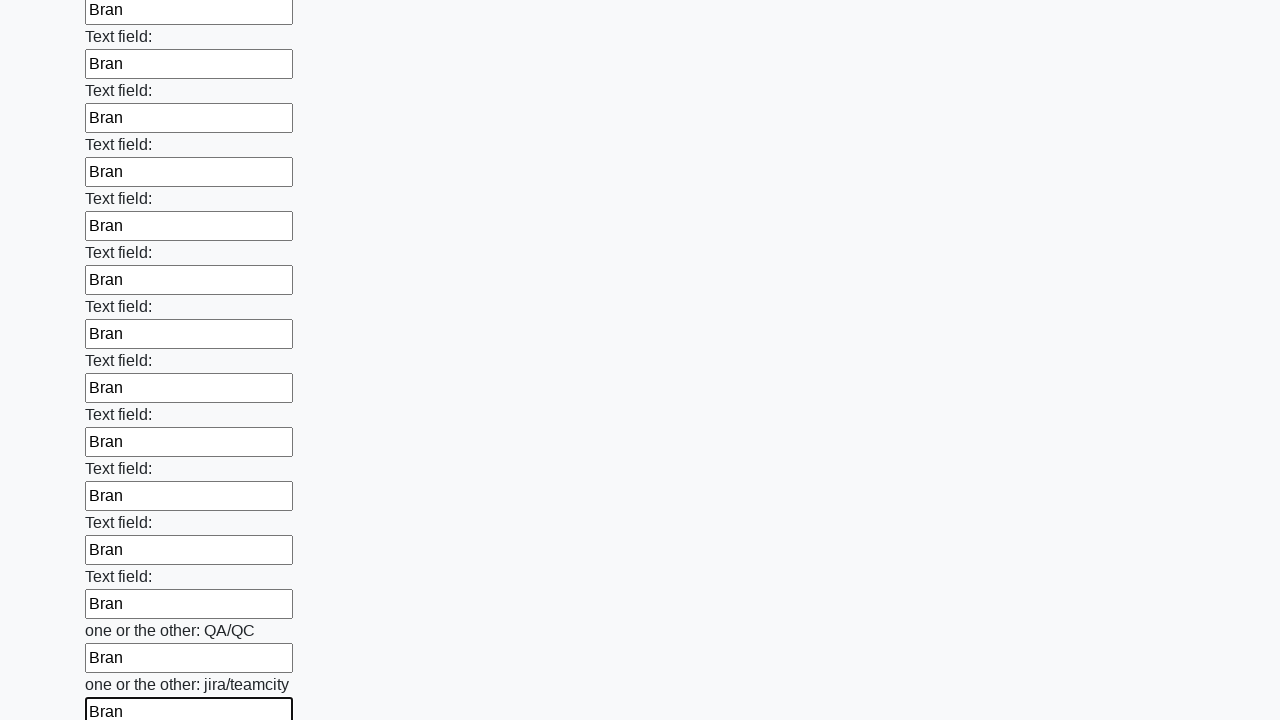

Filled input field with 'Bran' on input >> nth=89
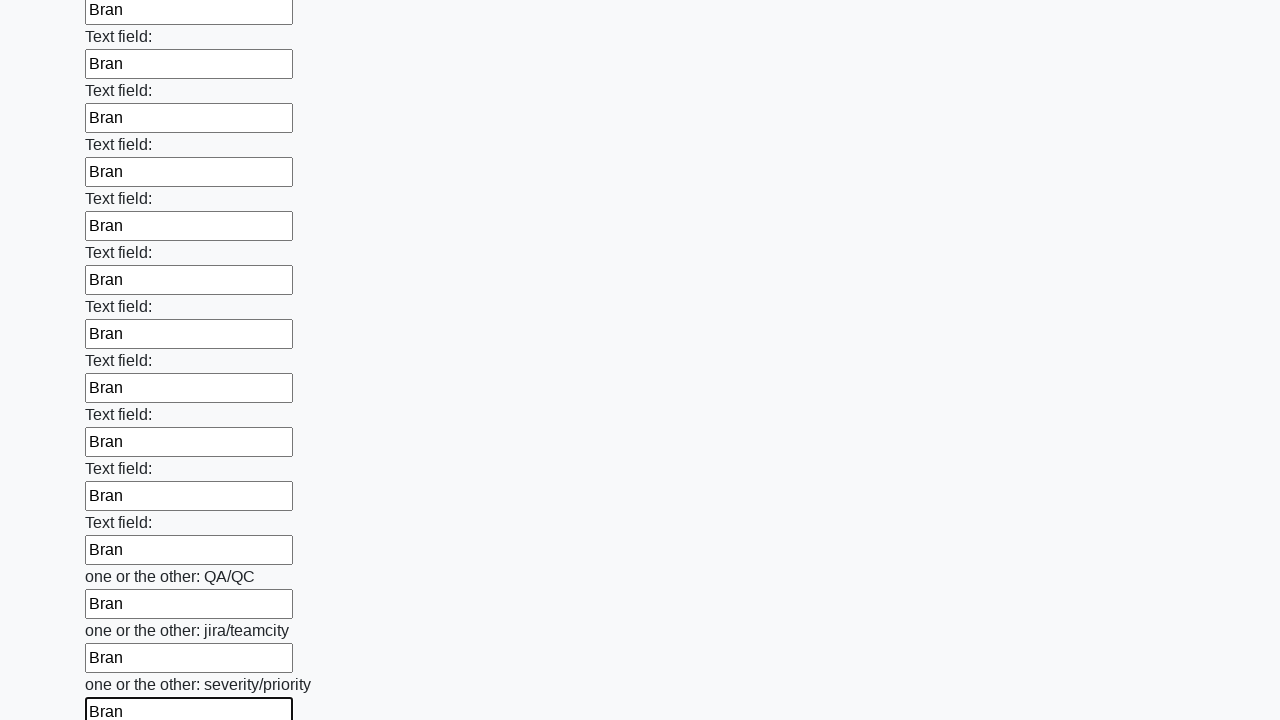

Filled input field with 'Bran' on input >> nth=90
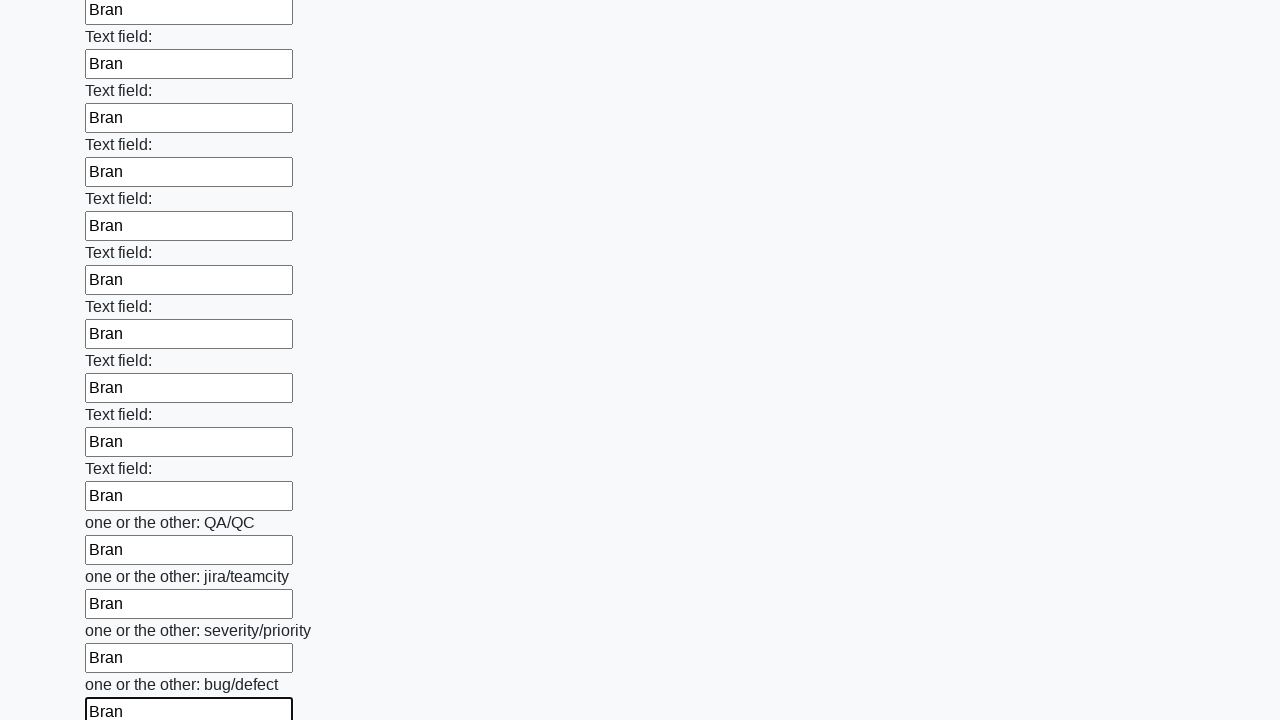

Filled input field with 'Bran' on input >> nth=91
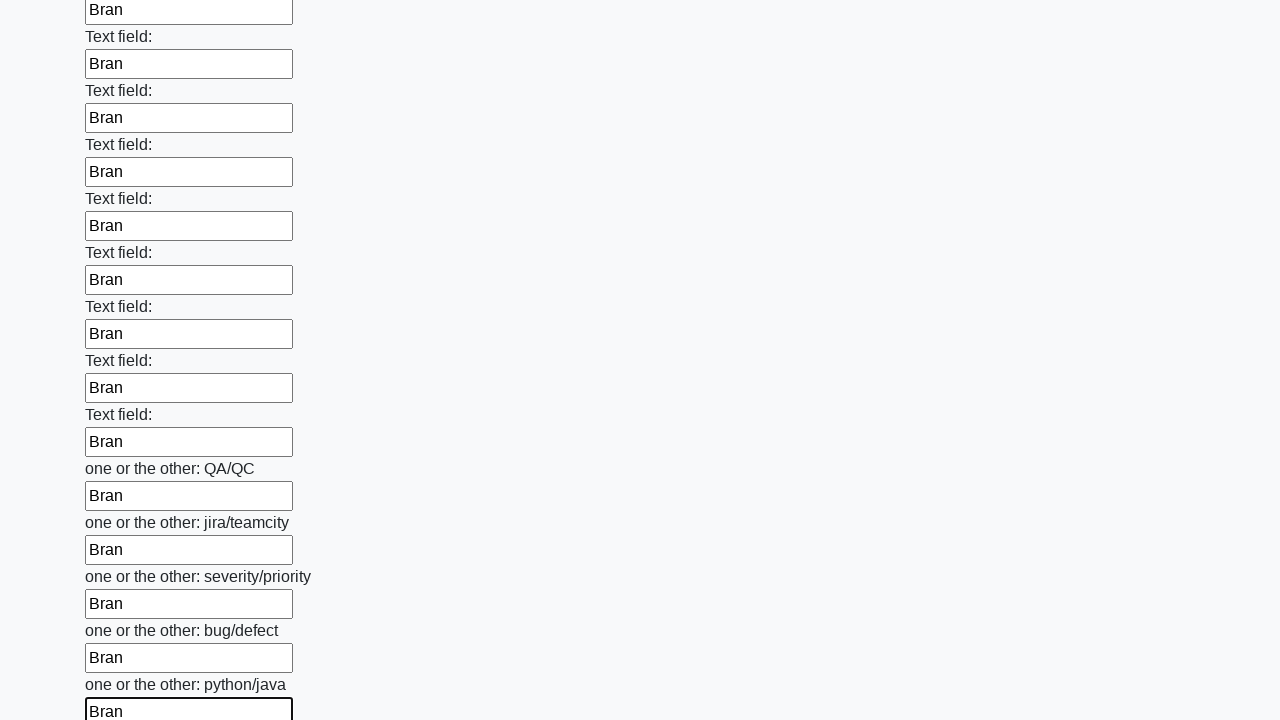

Filled input field with 'Bran' on input >> nth=92
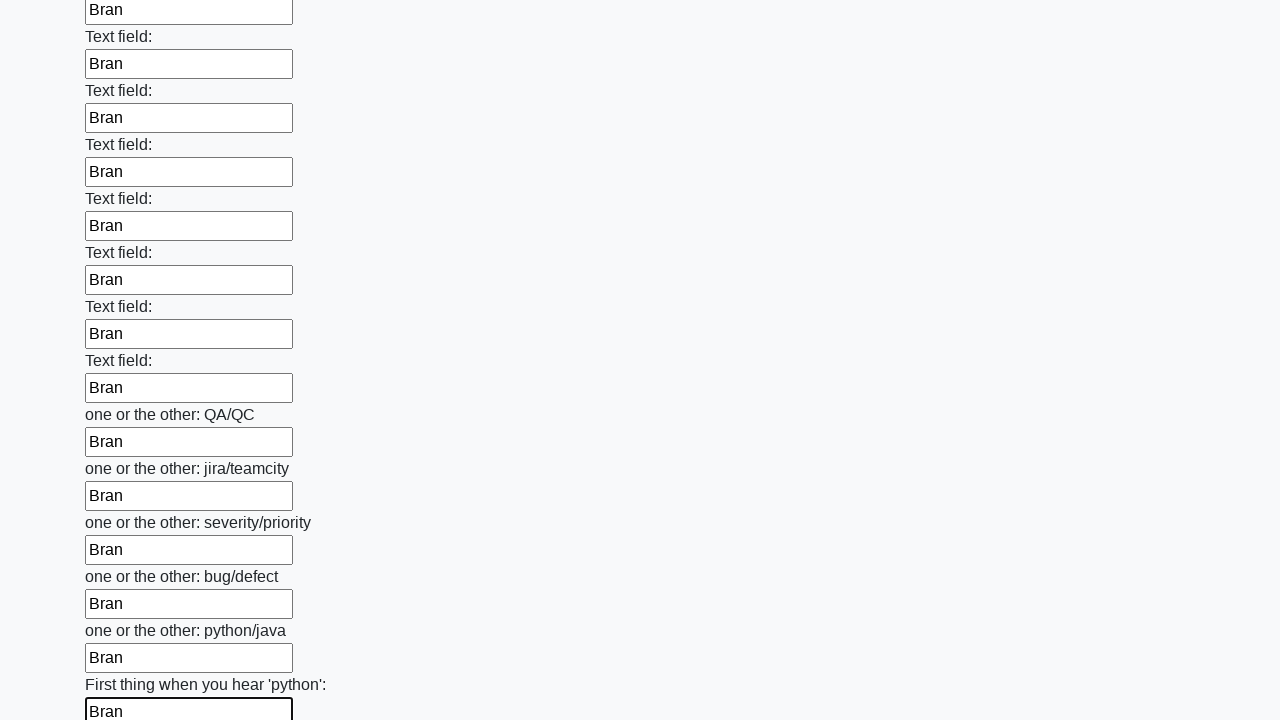

Filled input field with 'Bran' on input >> nth=93
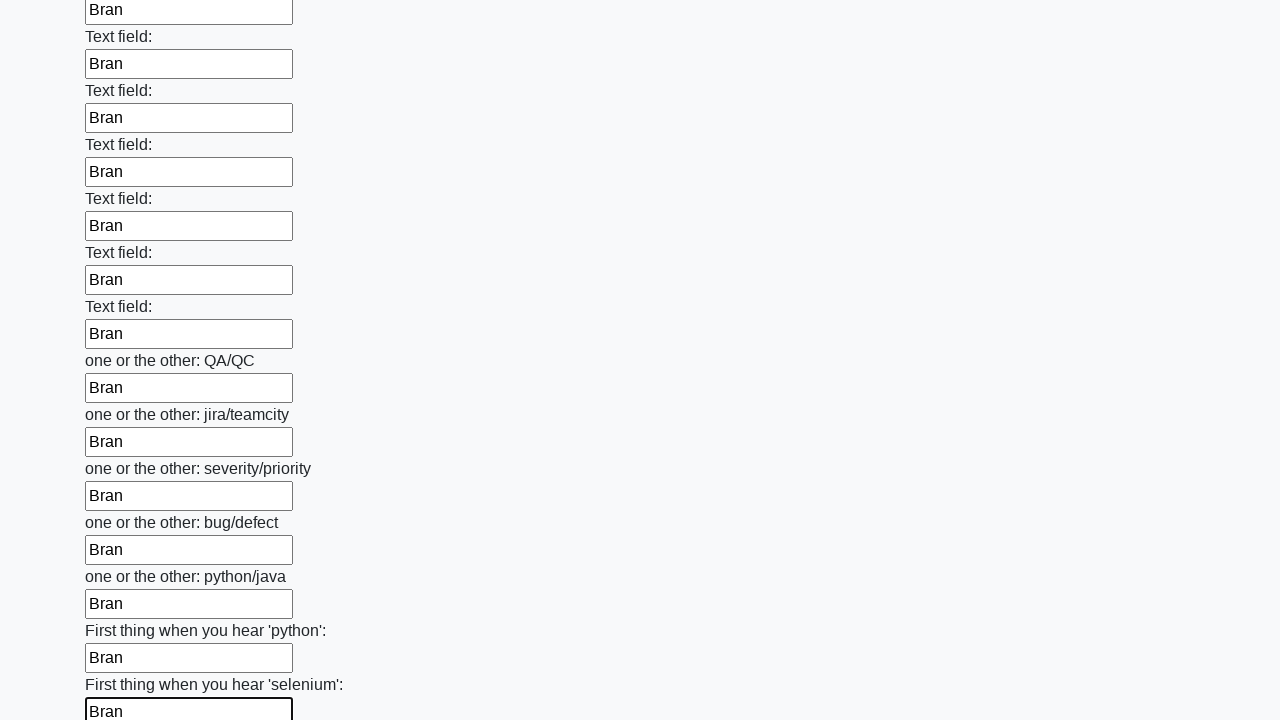

Filled input field with 'Bran' on input >> nth=94
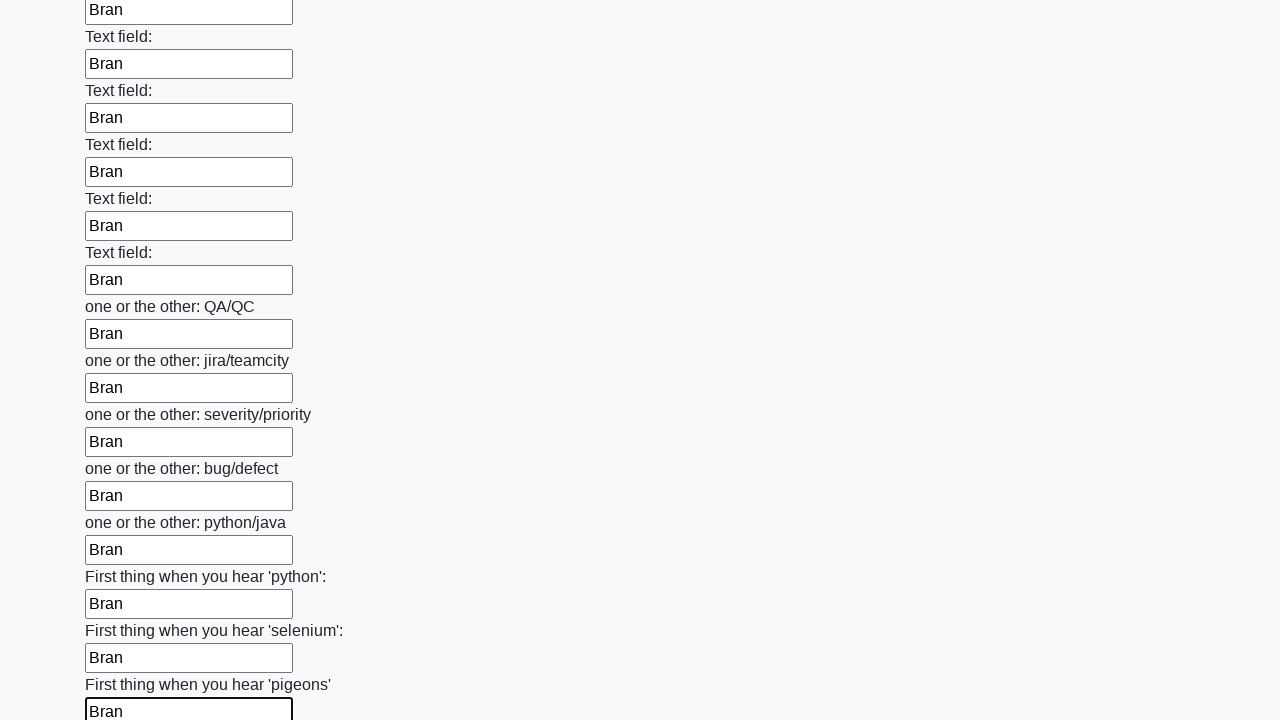

Filled input field with 'Bran' on input >> nth=95
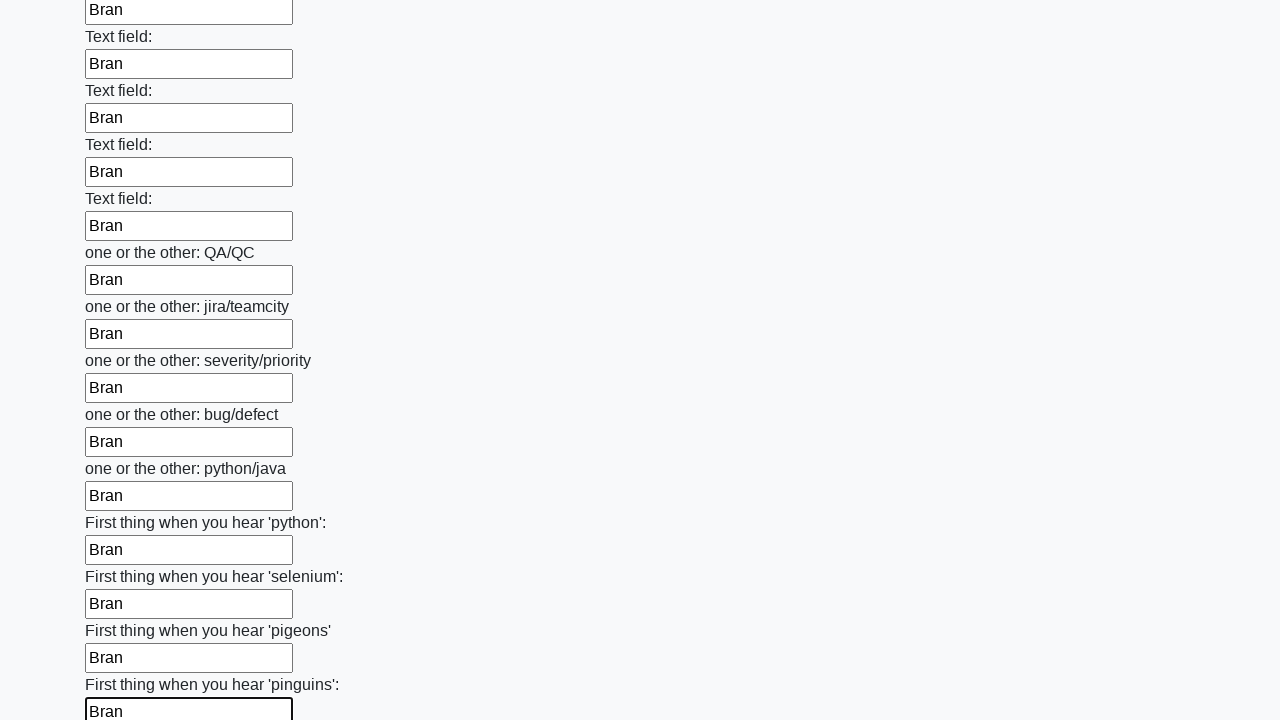

Filled input field with 'Bran' on input >> nth=96
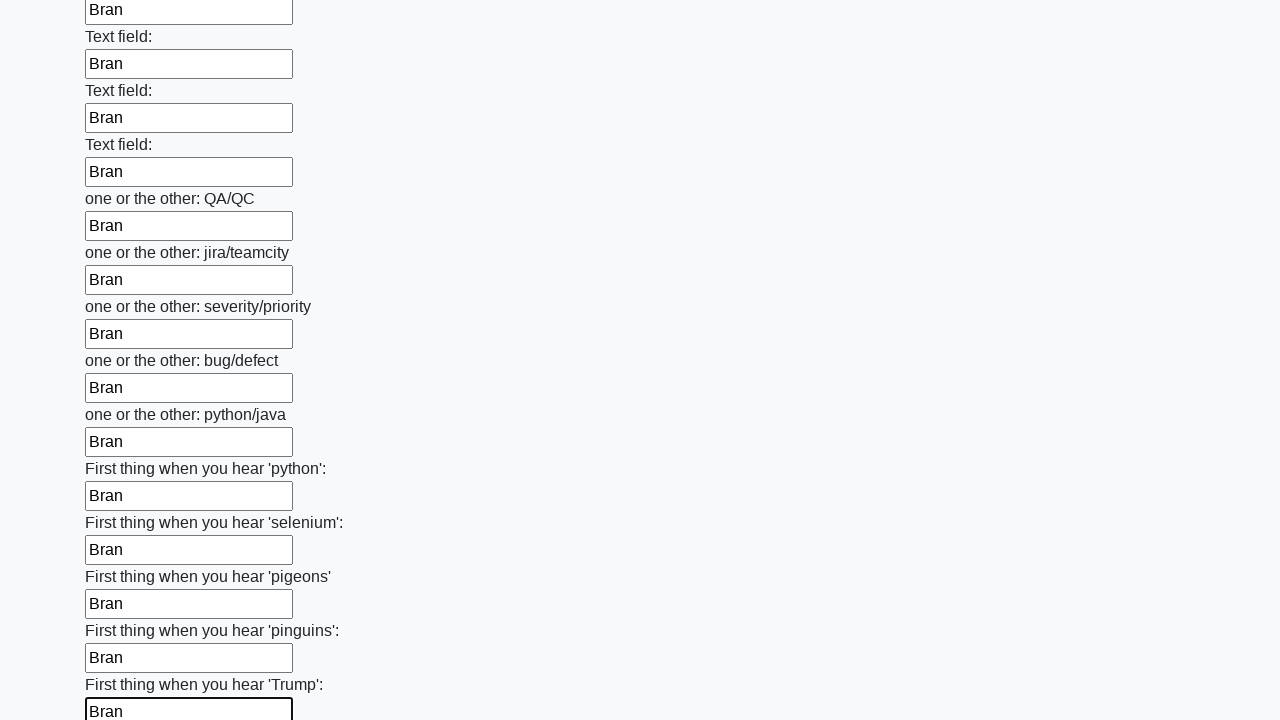

Filled input field with 'Bran' on input >> nth=97
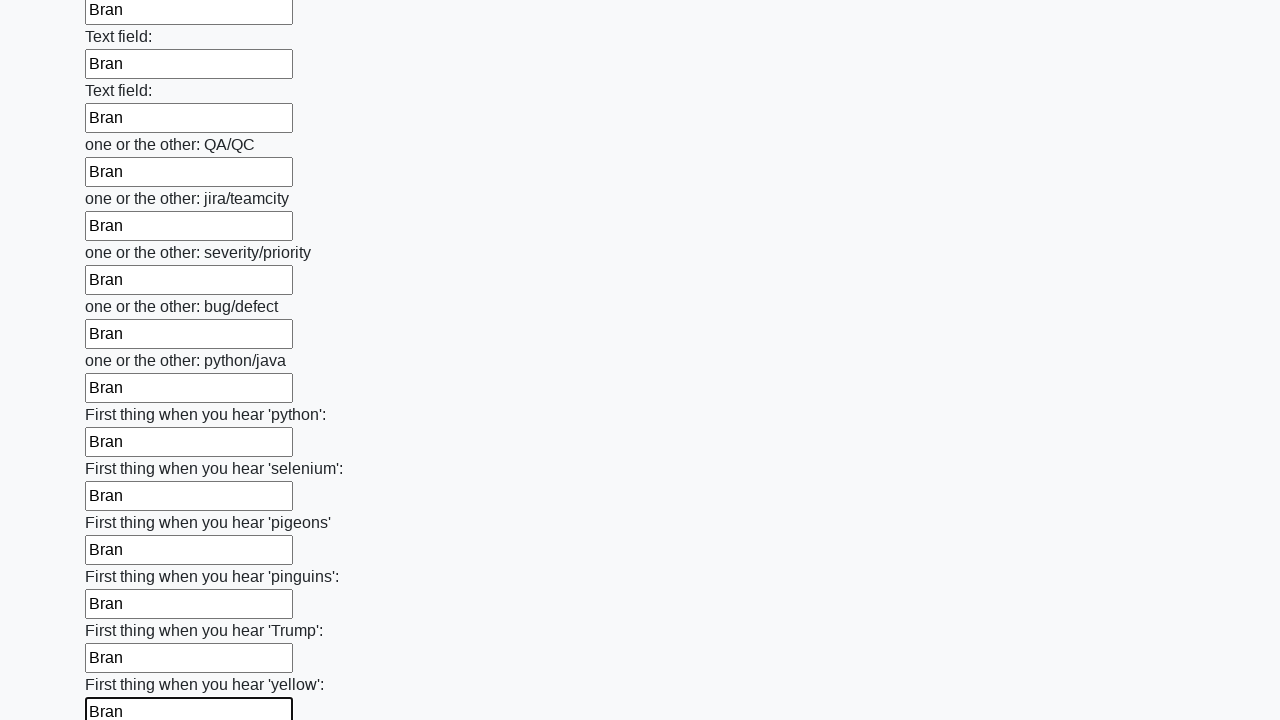

Filled input field with 'Bran' on input >> nth=98
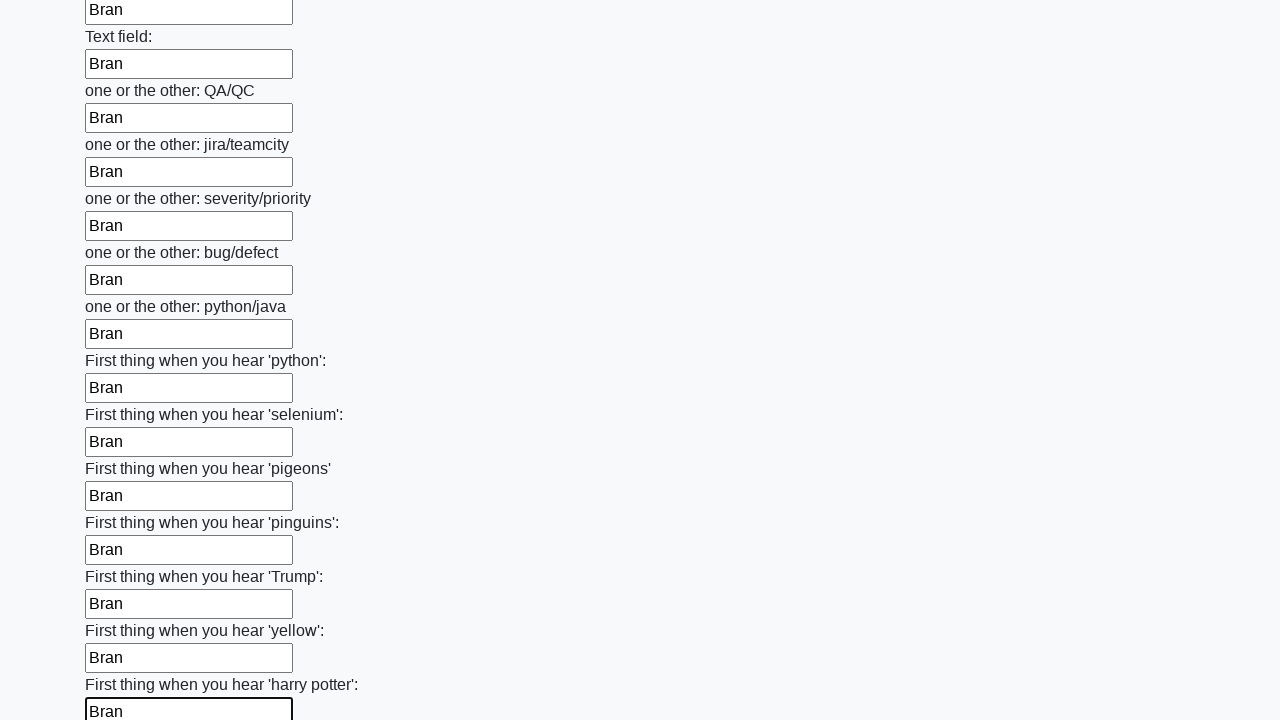

Filled input field with 'Bran' on input >> nth=99
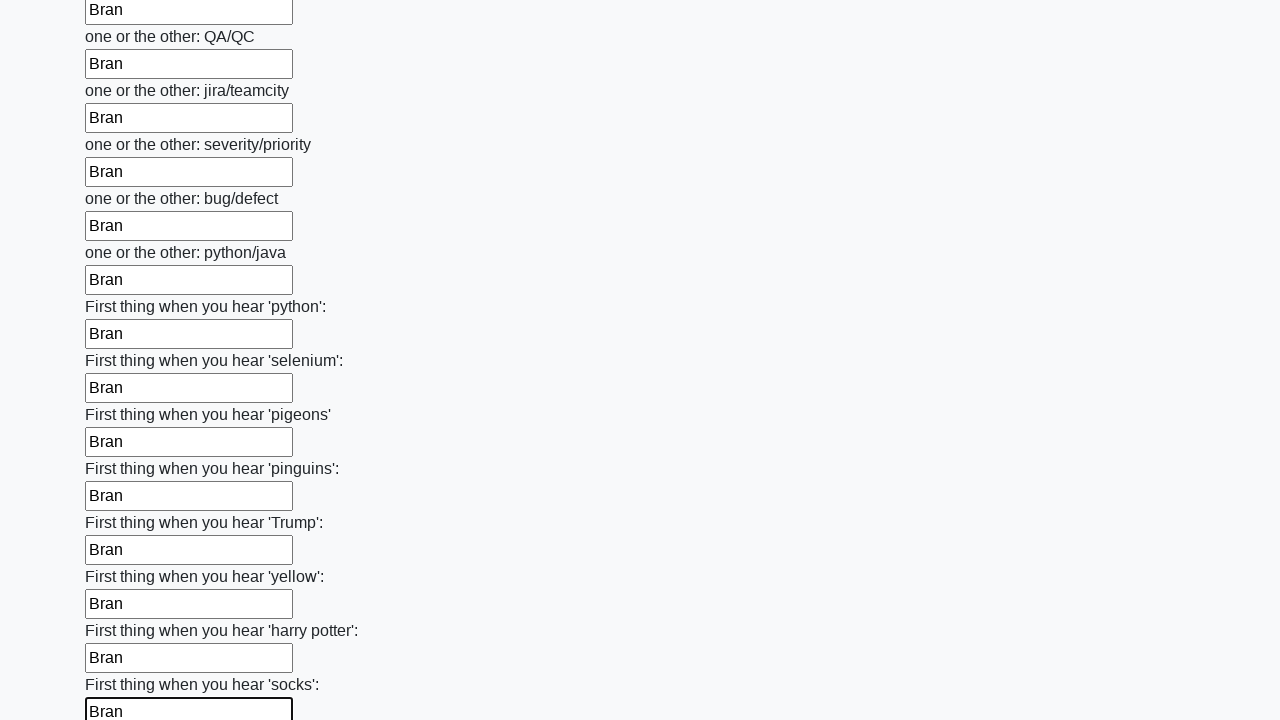

Clicked submit button to submit the form at (123, 611) on button.btn
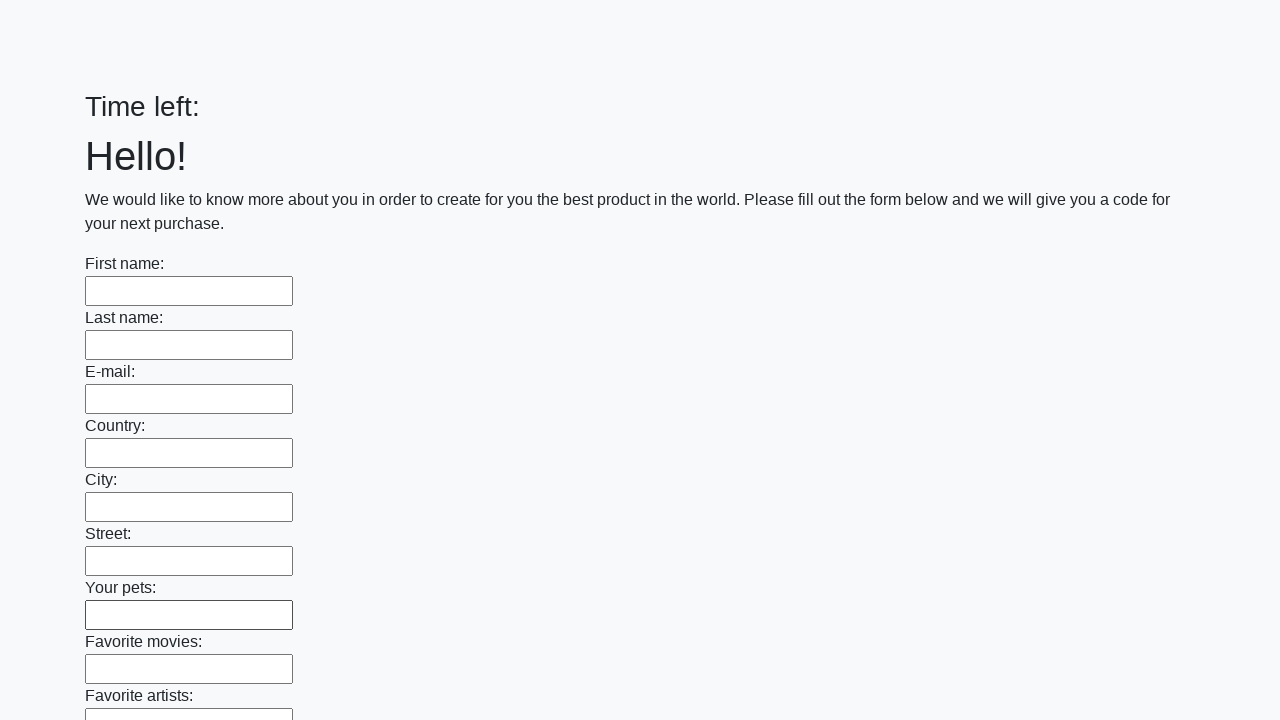

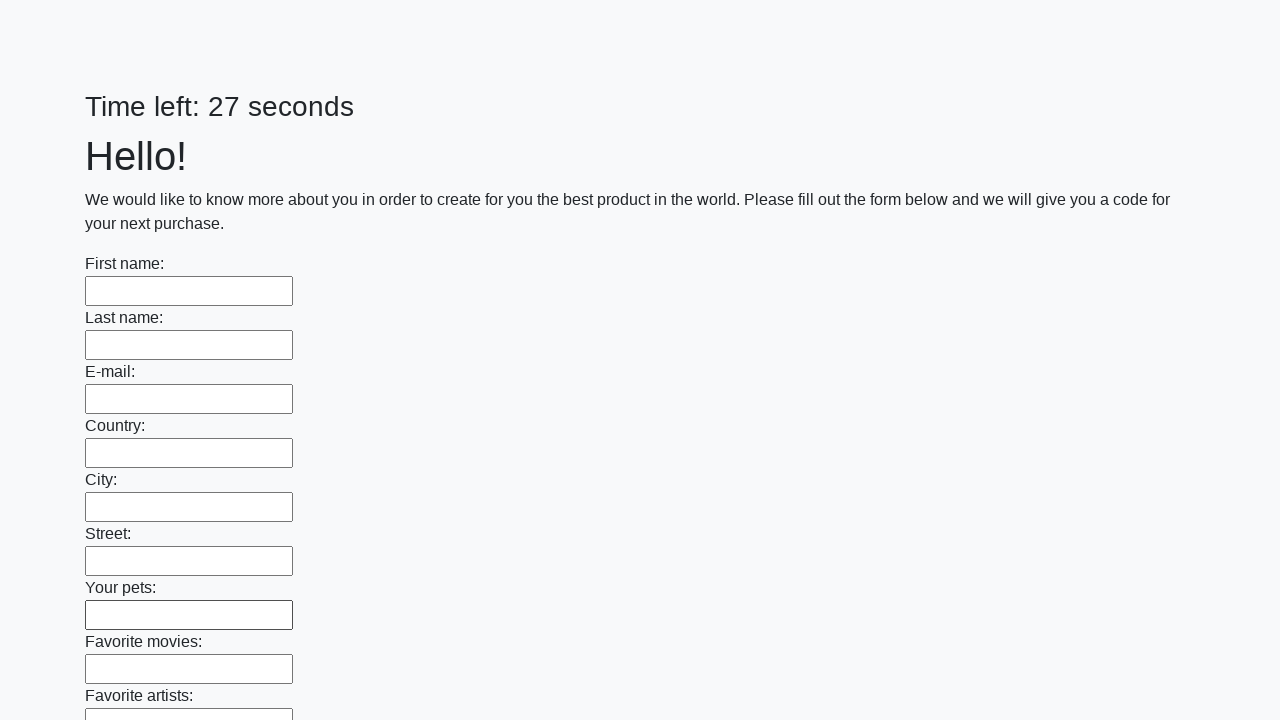